Fills out a form with many text input fields by entering the same text in each field and then submits the form

Starting URL: http://suninjuly.github.io/huge_form.html

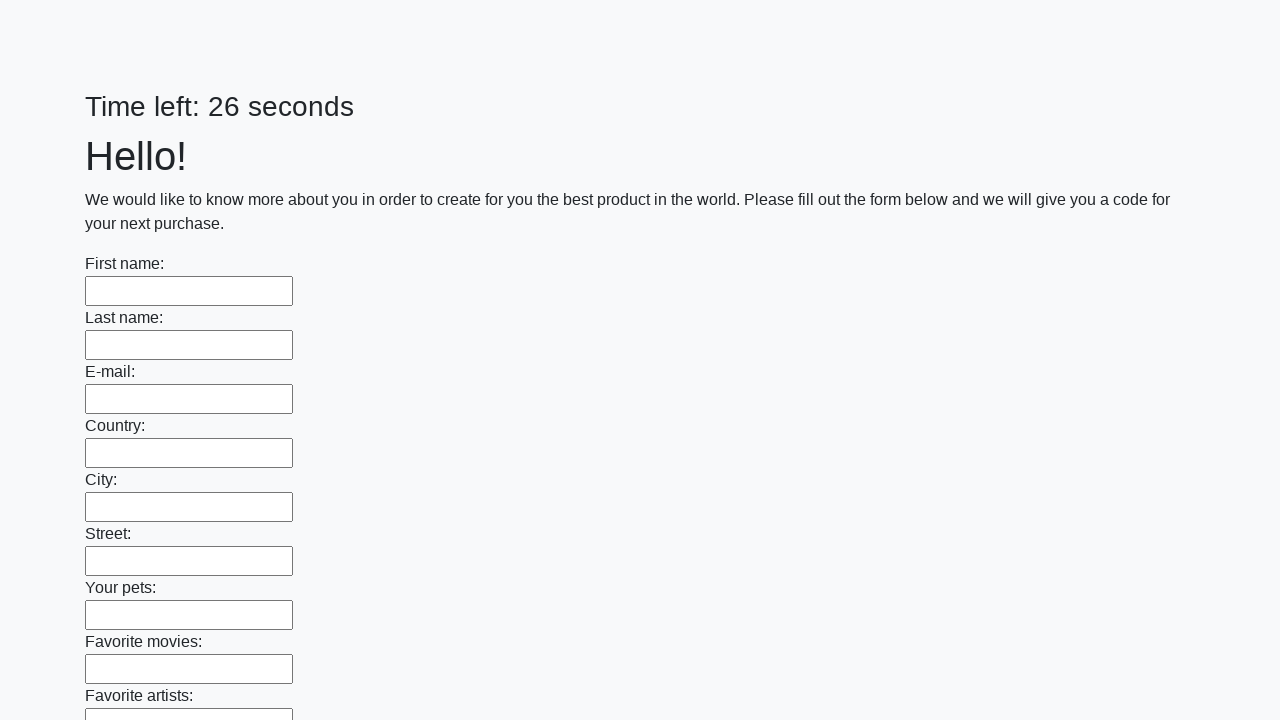

Located all text input fields in the form
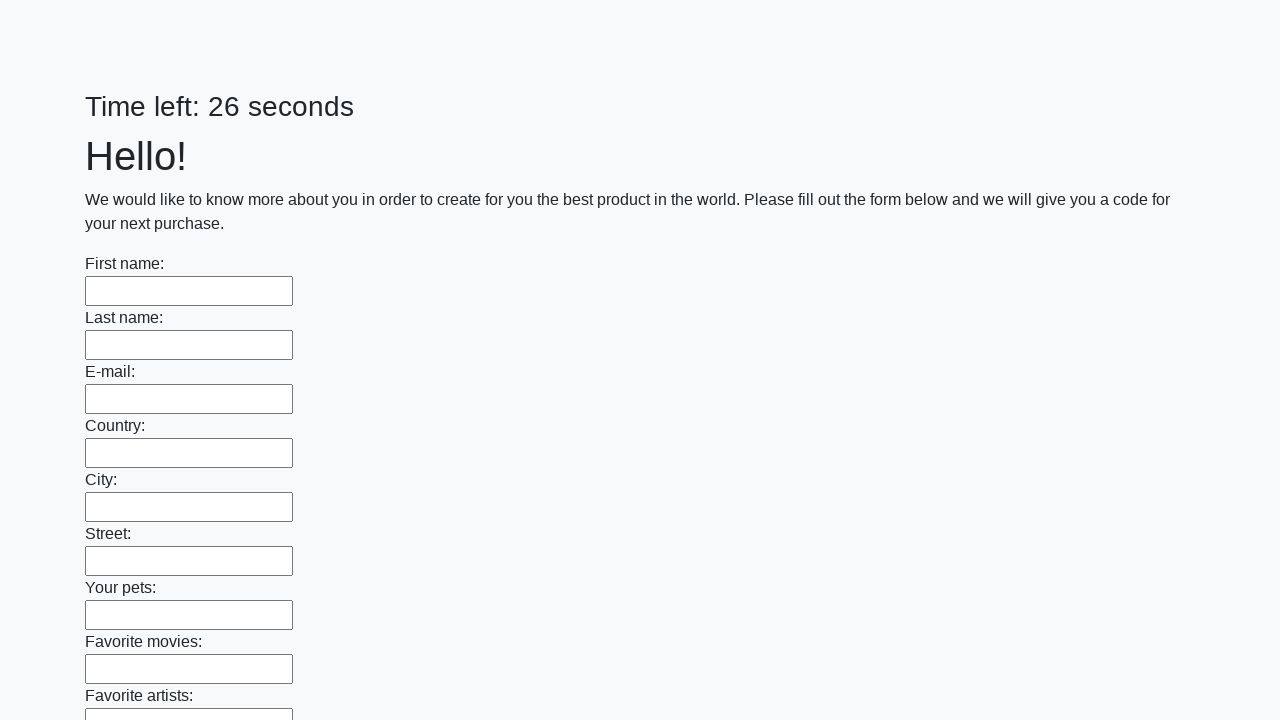

Filled a text input field with 'My answer'
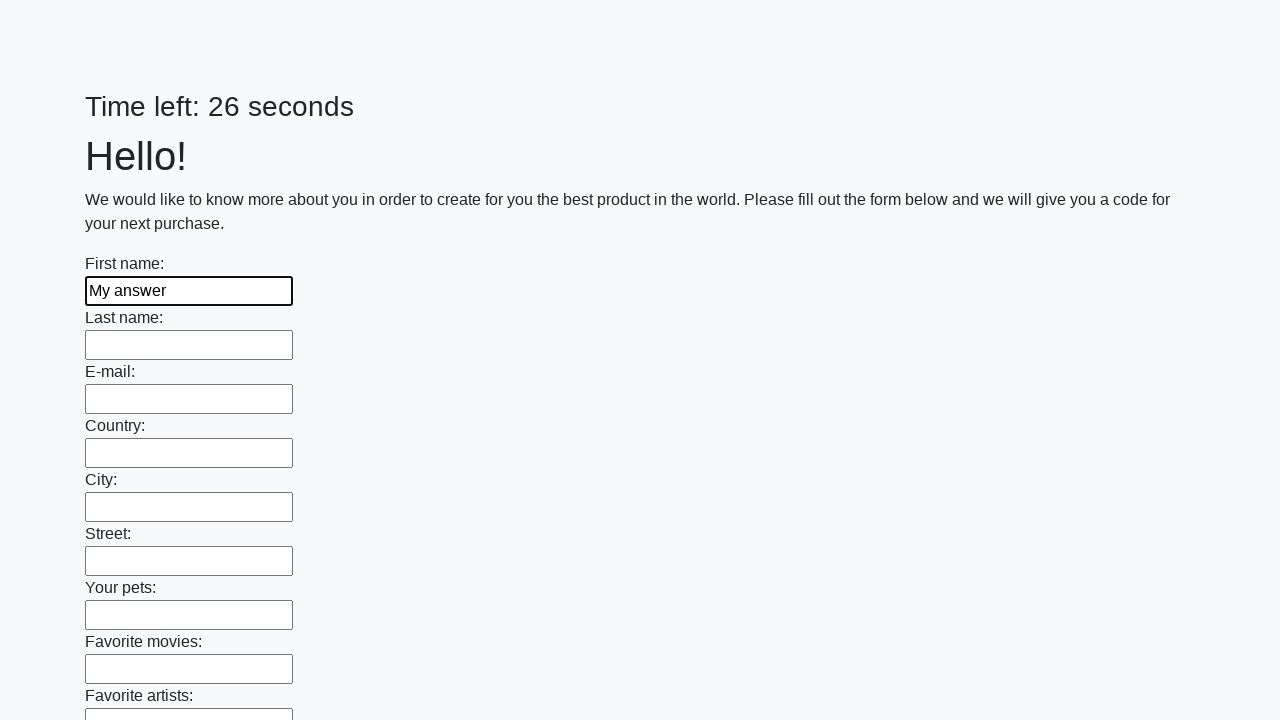

Filled a text input field with 'My answer'
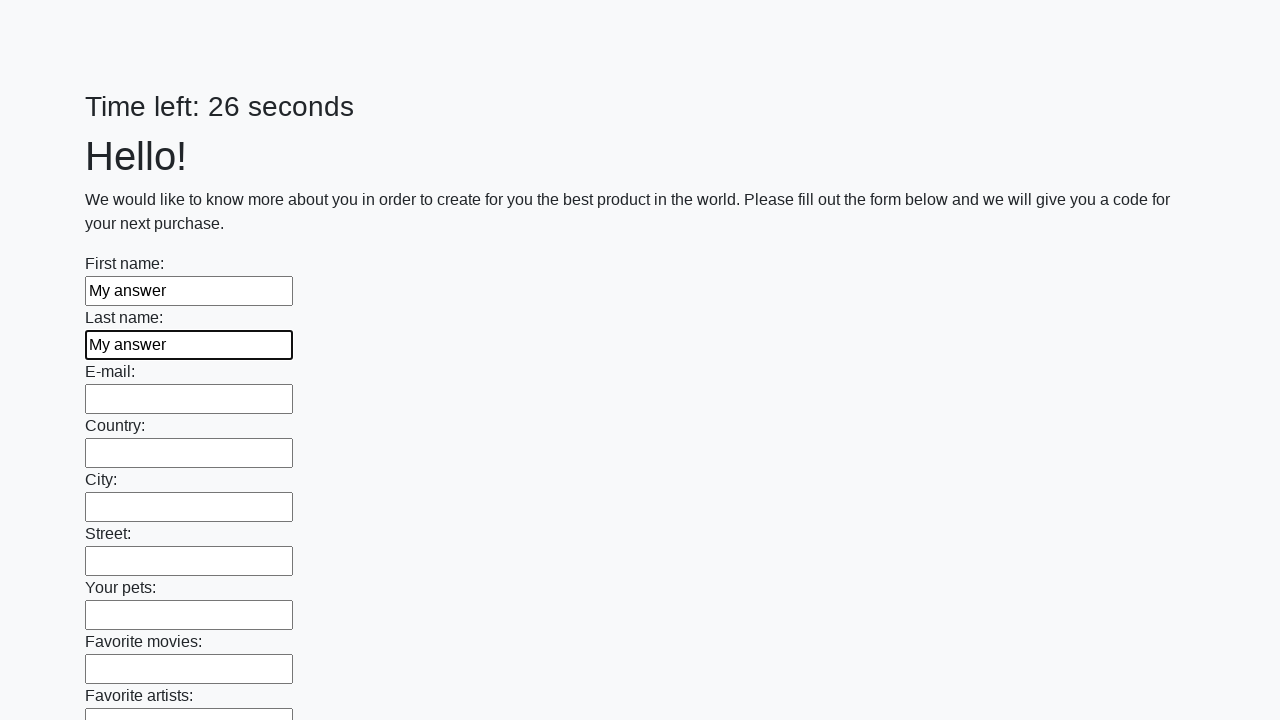

Filled a text input field with 'My answer'
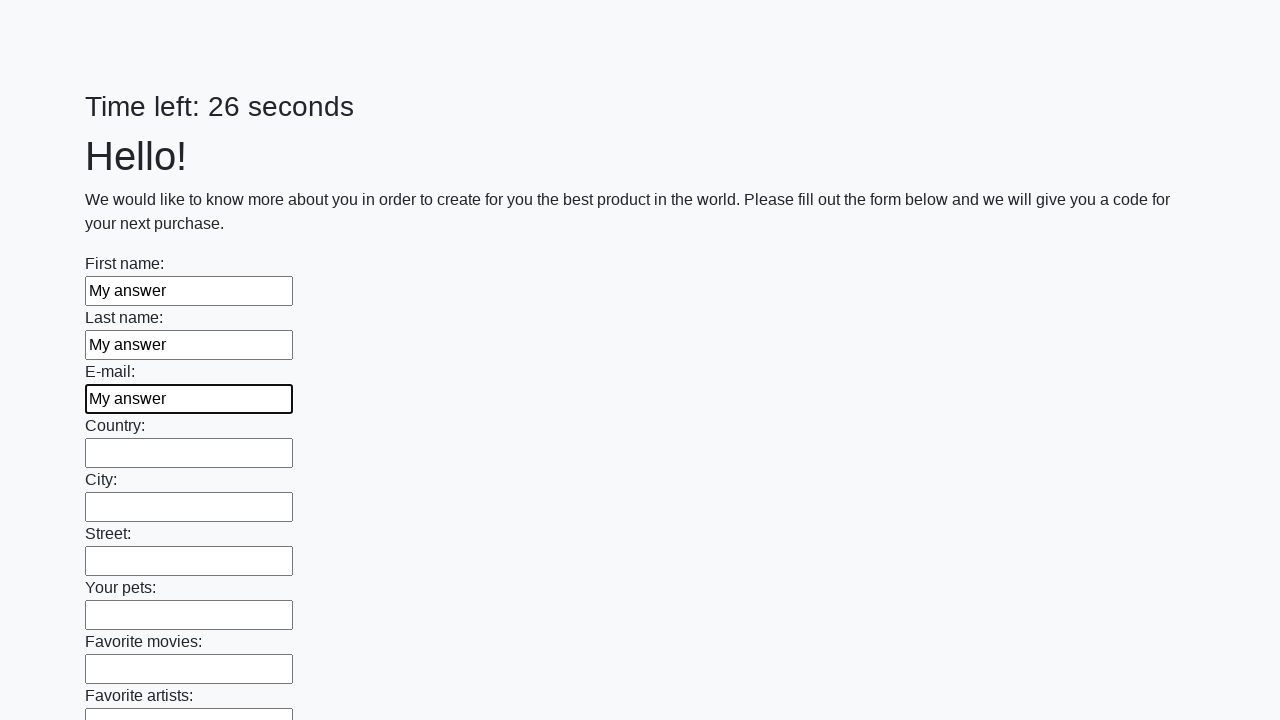

Filled a text input field with 'My answer'
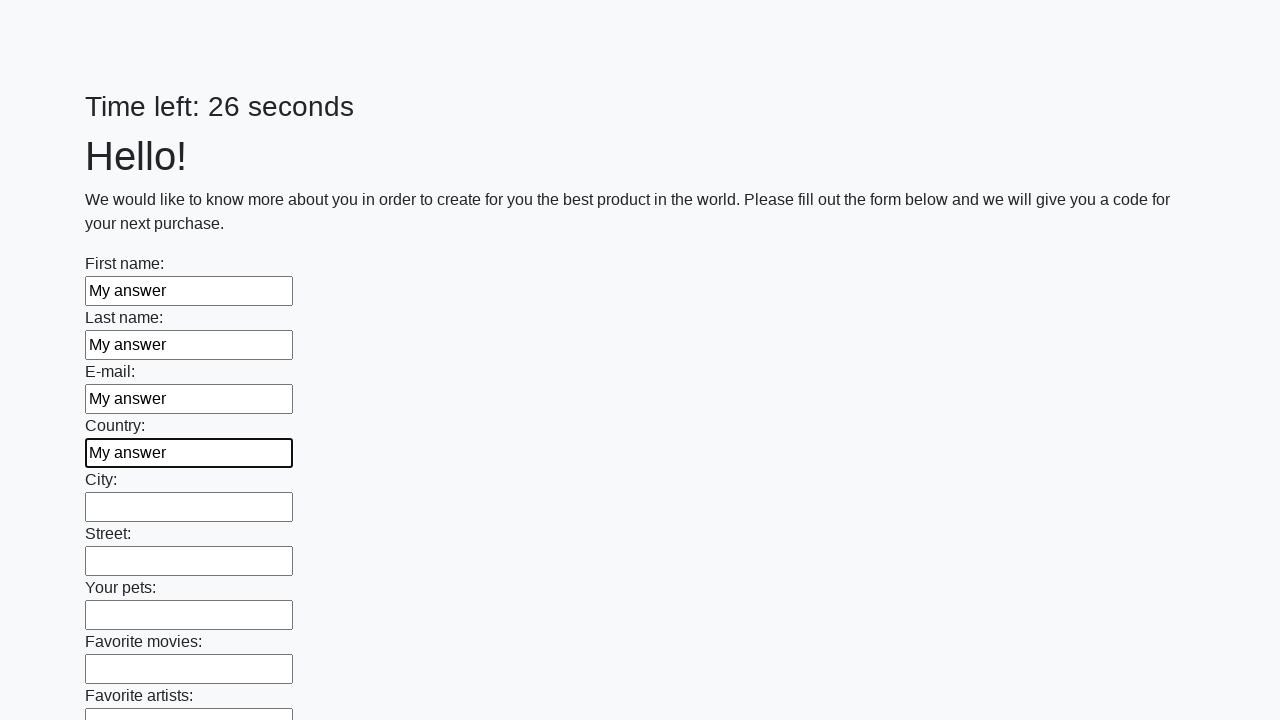

Filled a text input field with 'My answer'
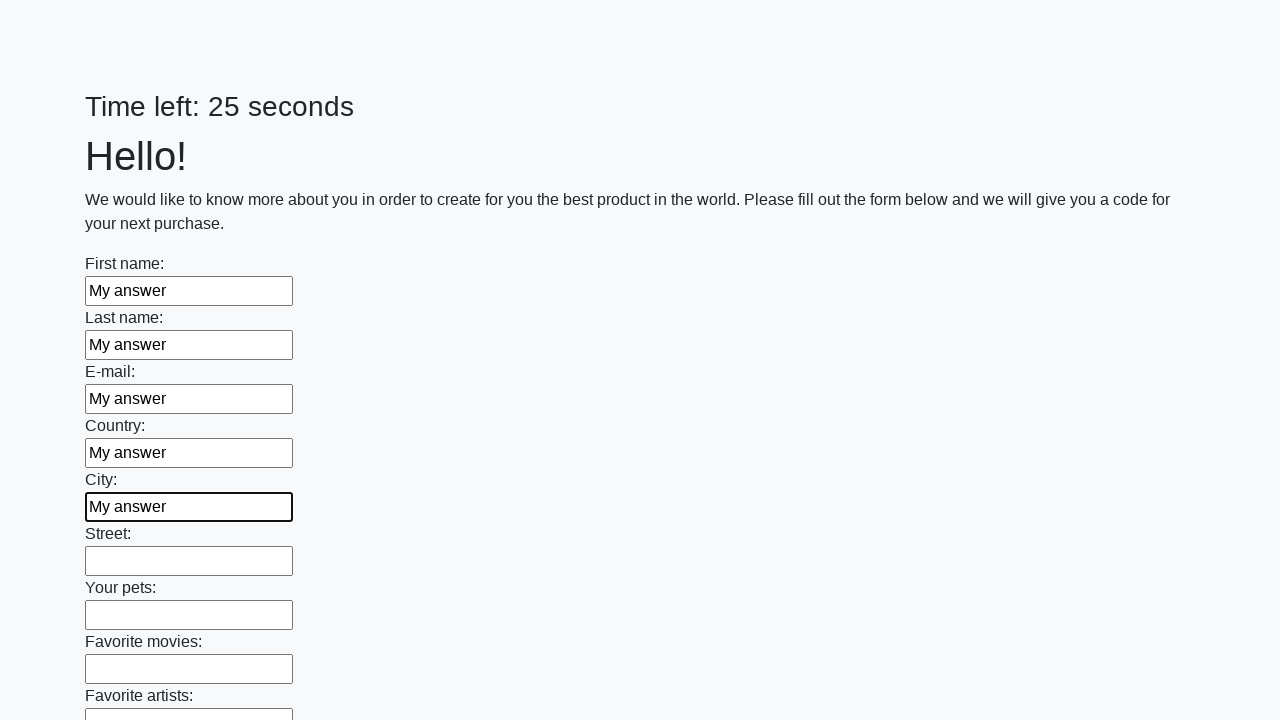

Filled a text input field with 'My answer'
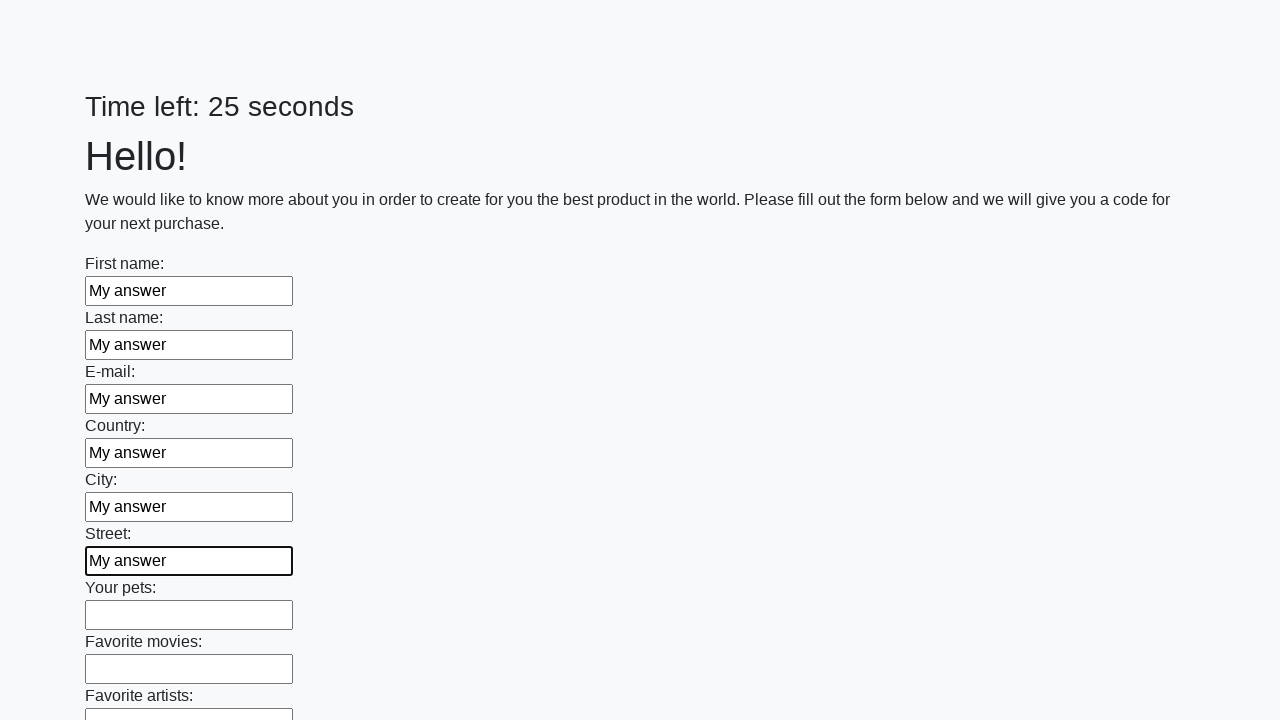

Filled a text input field with 'My answer'
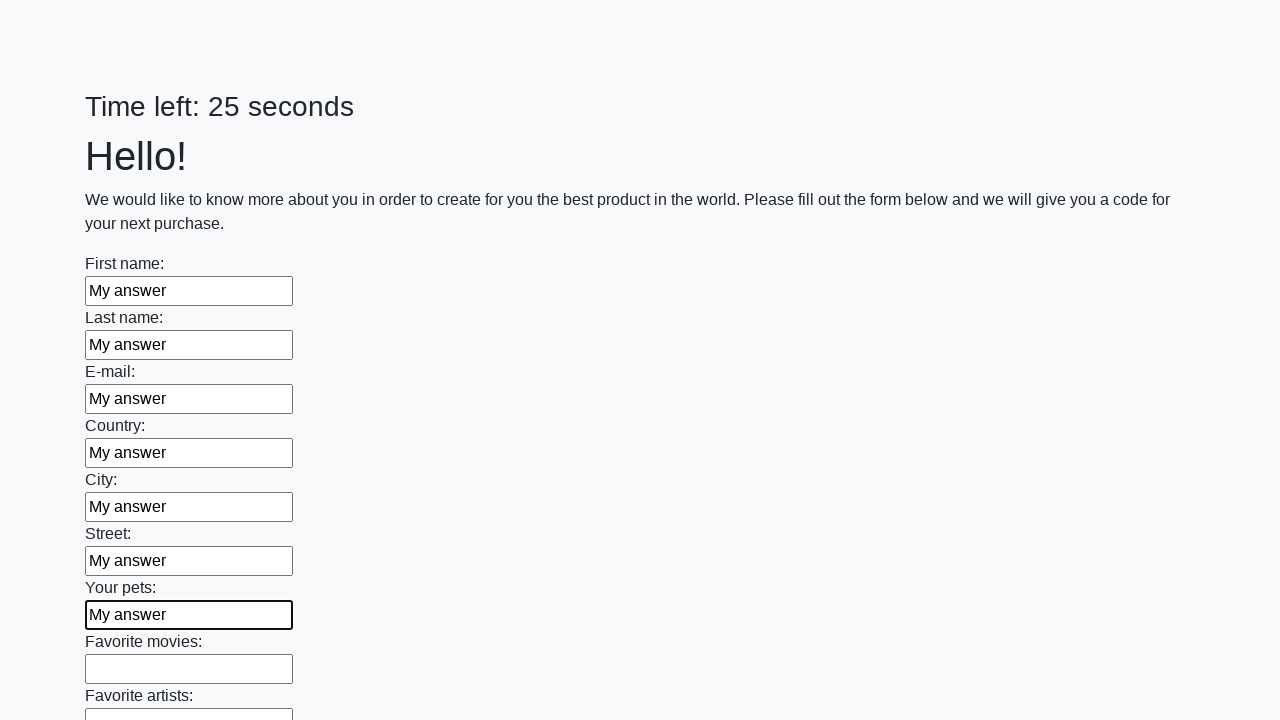

Filled a text input field with 'My answer'
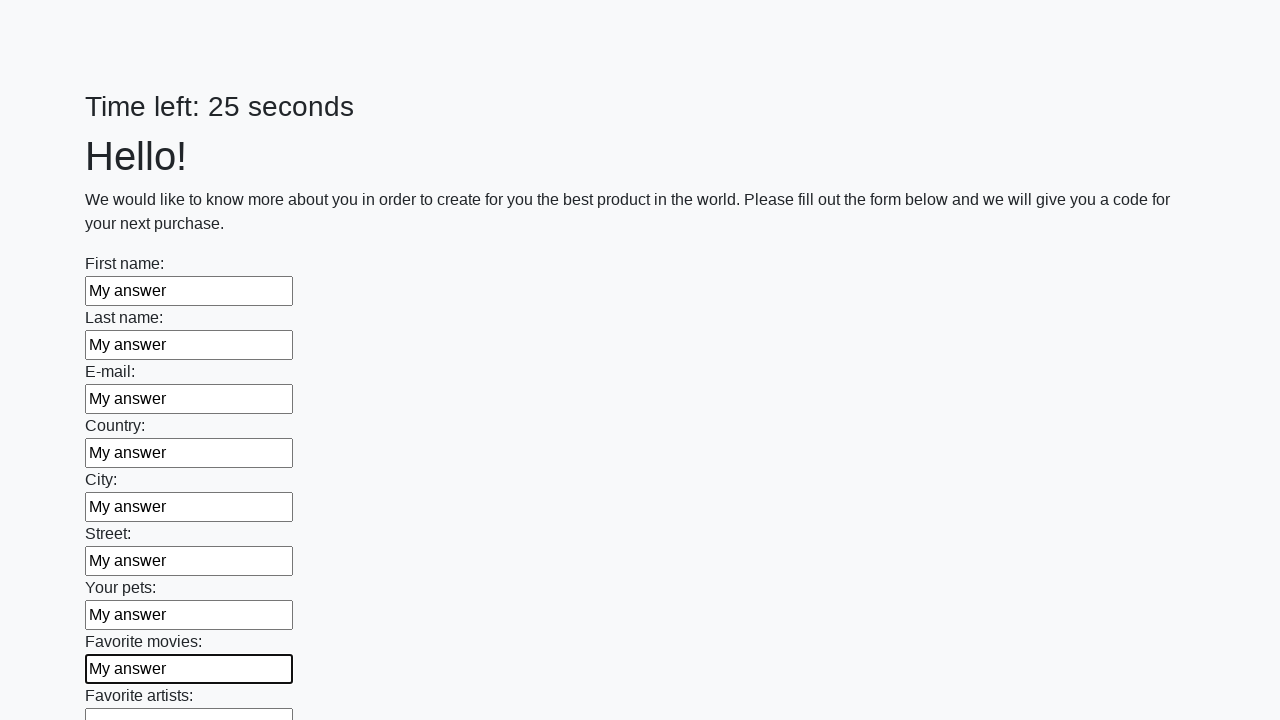

Filled a text input field with 'My answer'
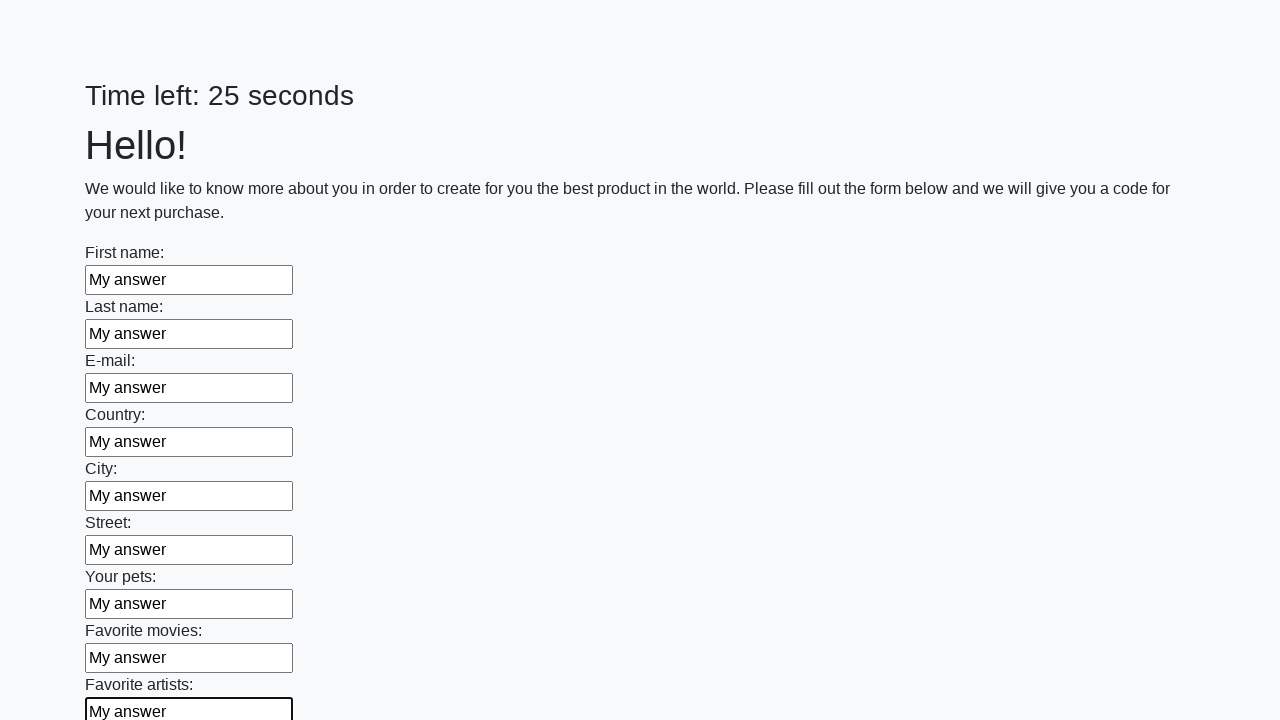

Filled a text input field with 'My answer'
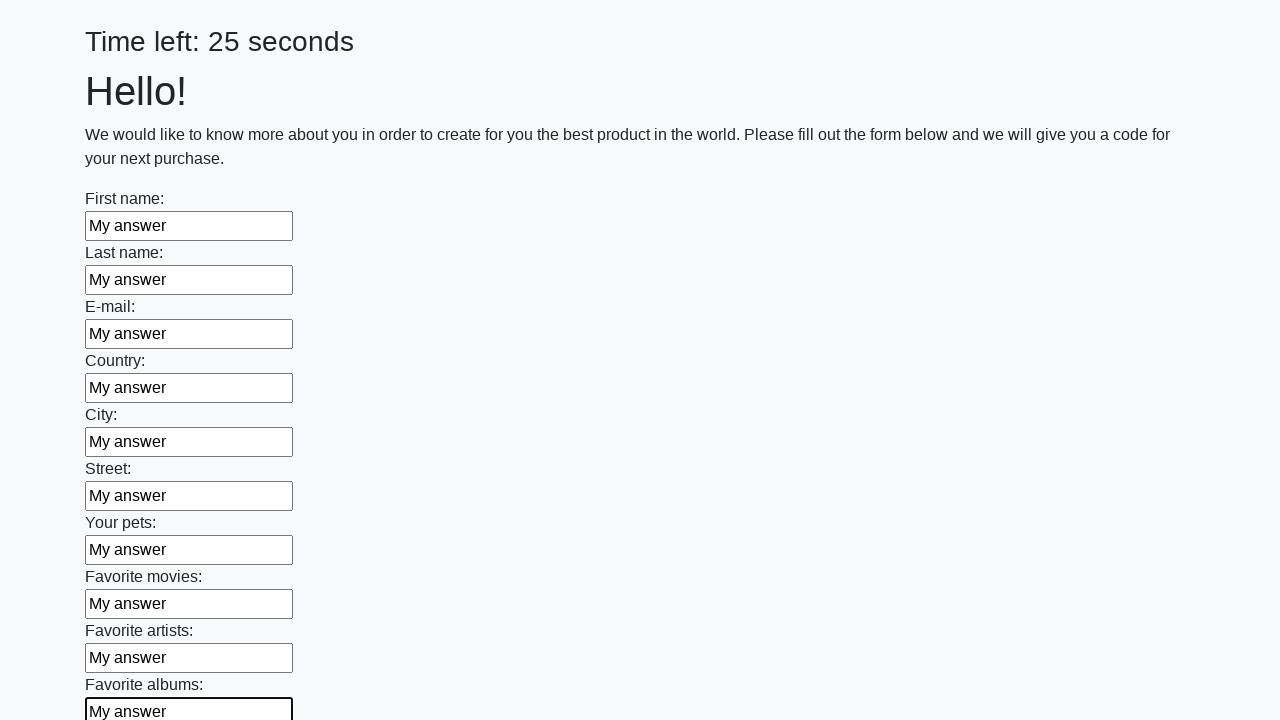

Filled a text input field with 'My answer'
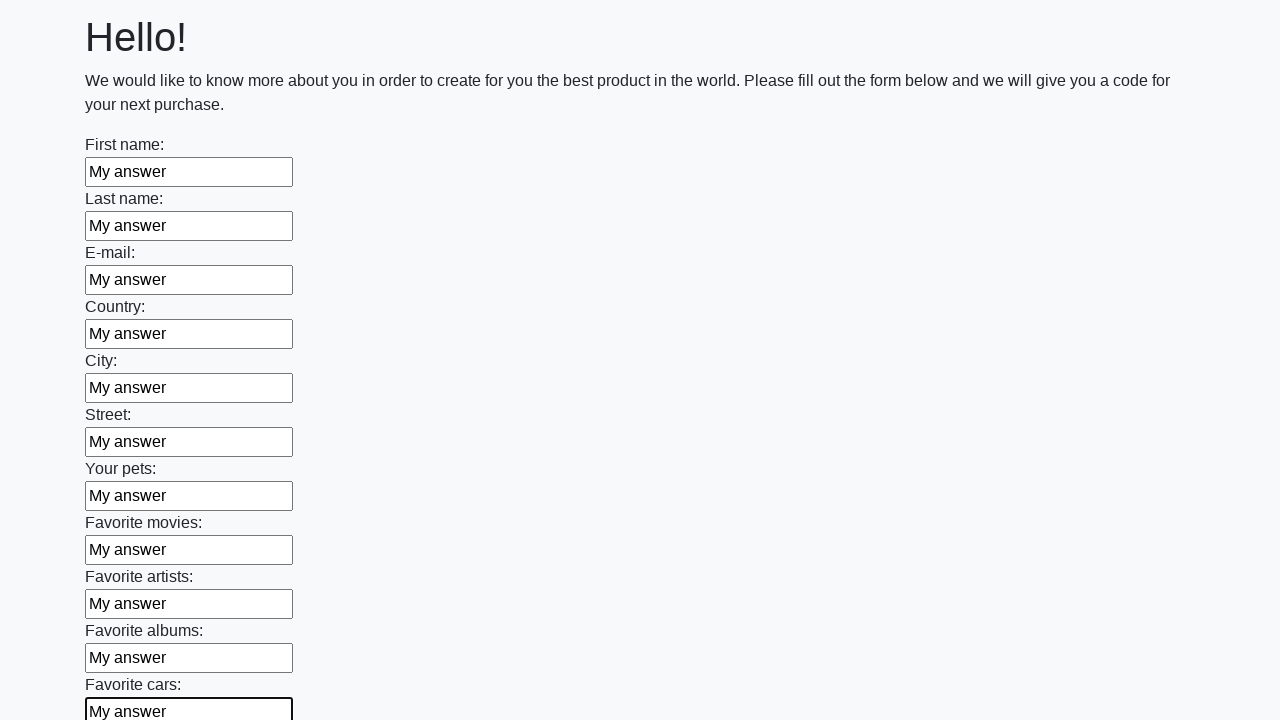

Filled a text input field with 'My answer'
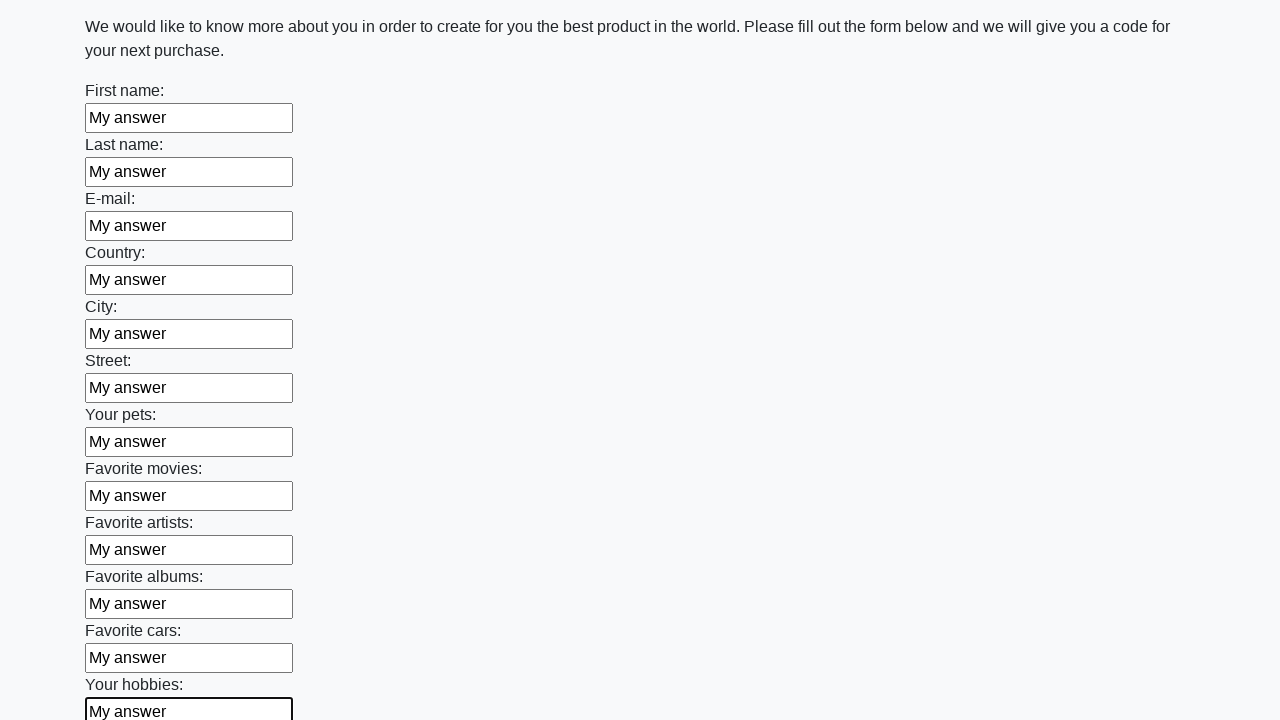

Filled a text input field with 'My answer'
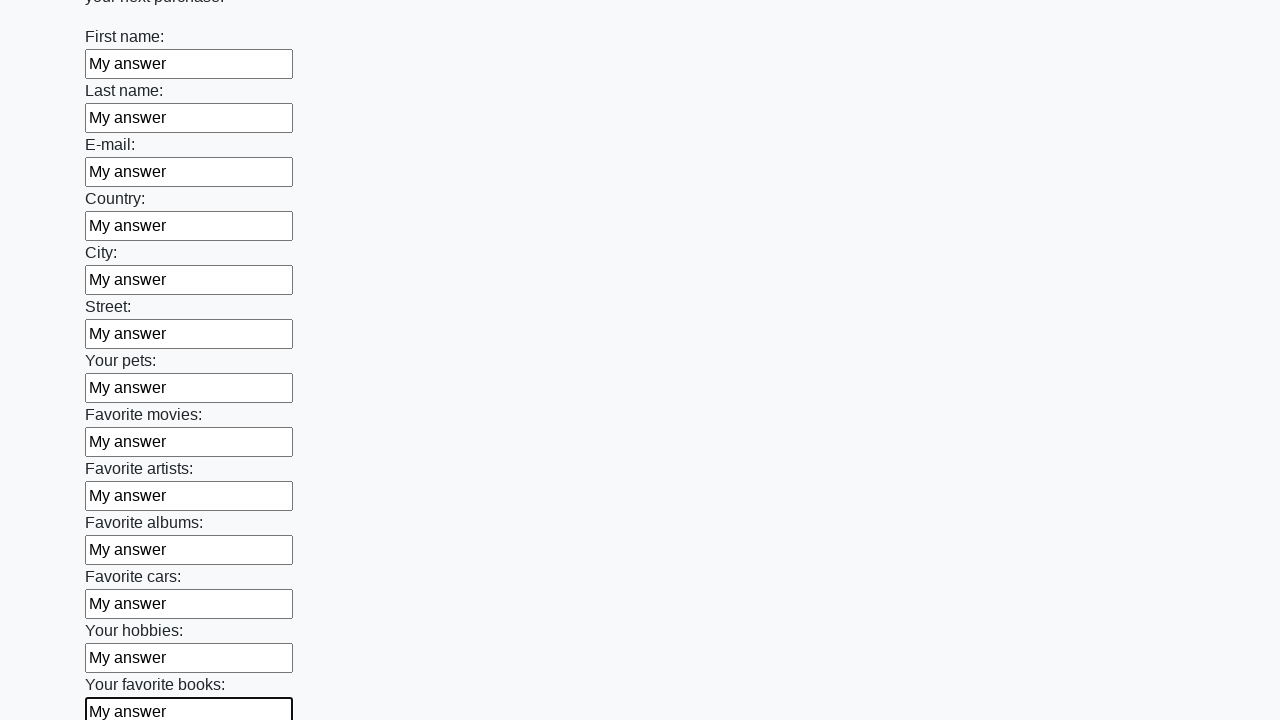

Filled a text input field with 'My answer'
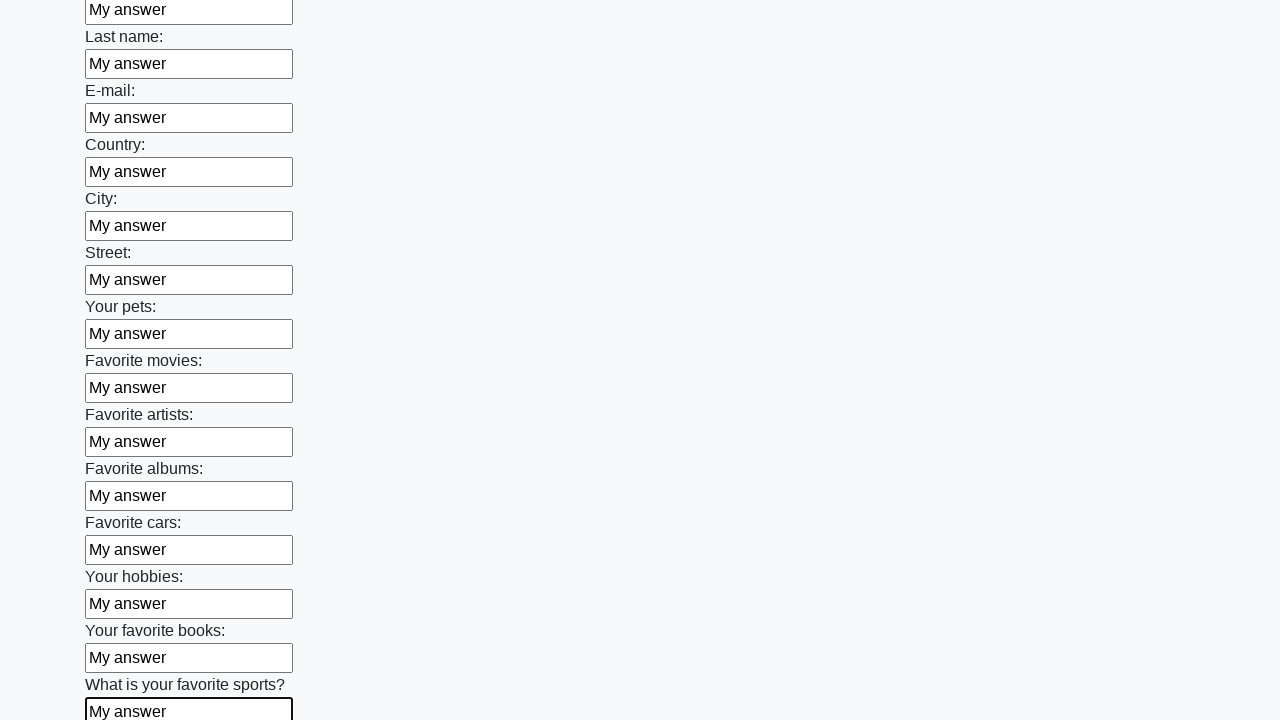

Filled a text input field with 'My answer'
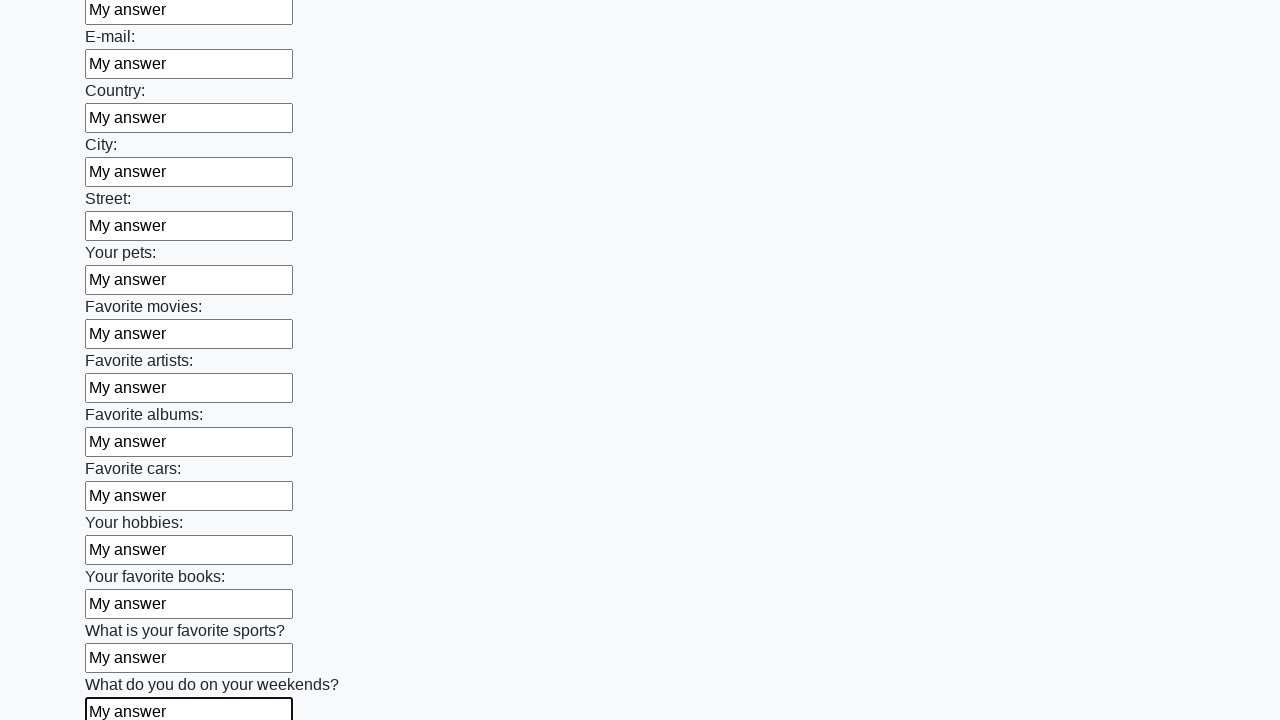

Filled a text input field with 'My answer'
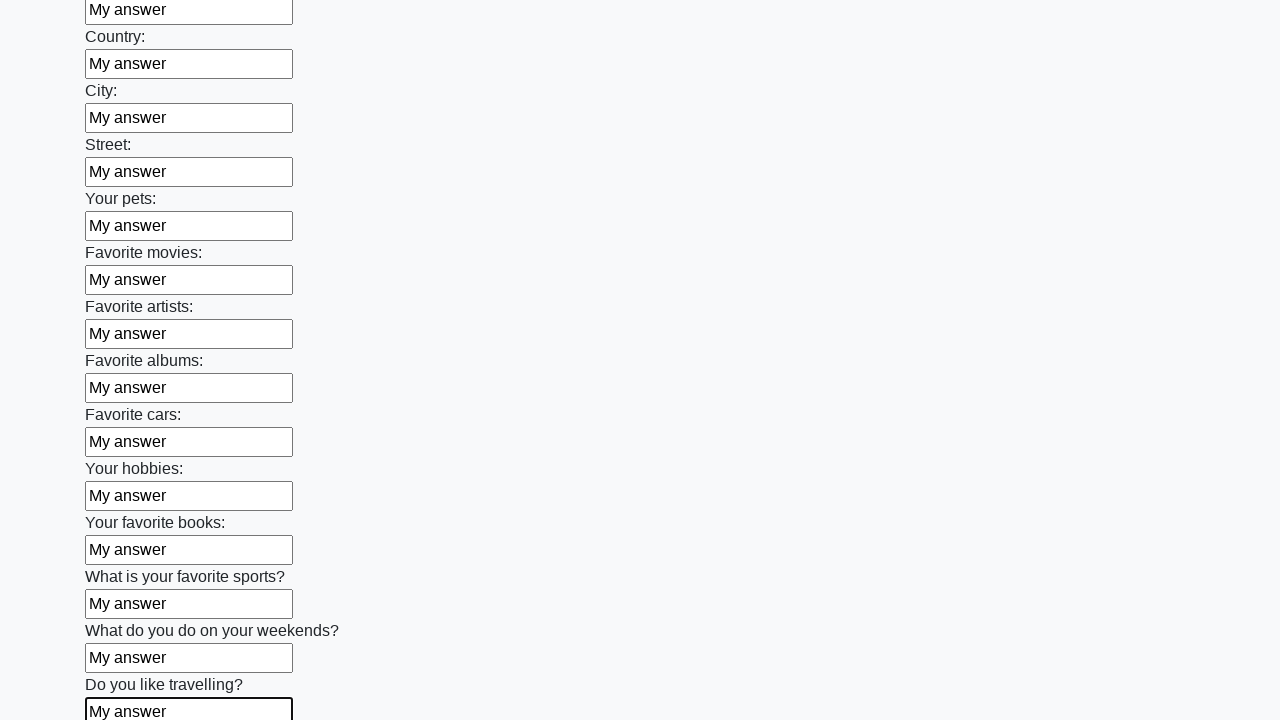

Filled a text input field with 'My answer'
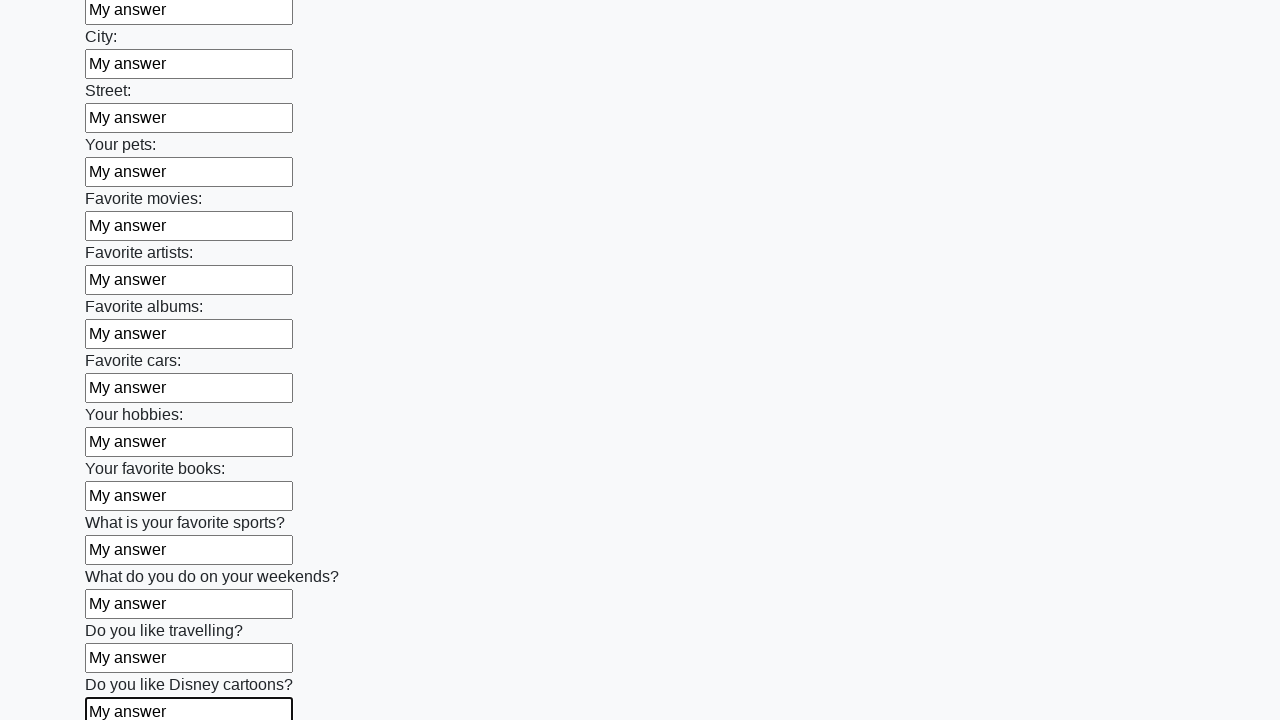

Filled a text input field with 'My answer'
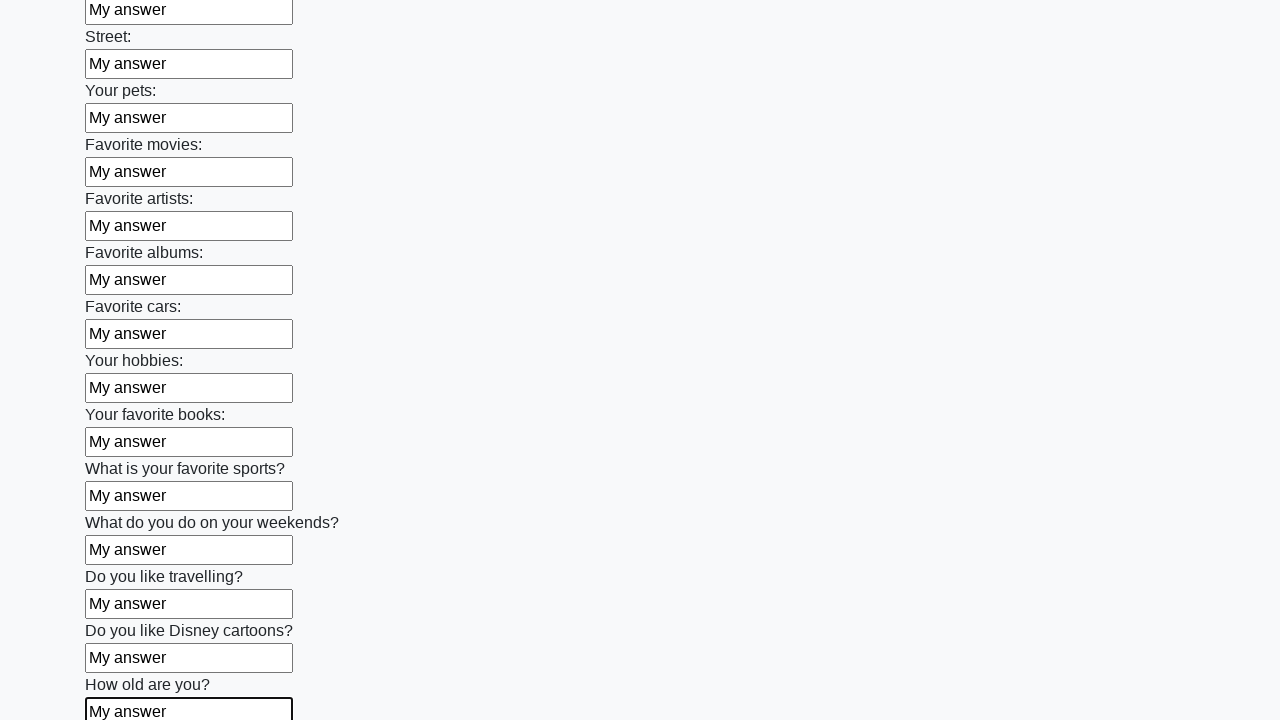

Filled a text input field with 'My answer'
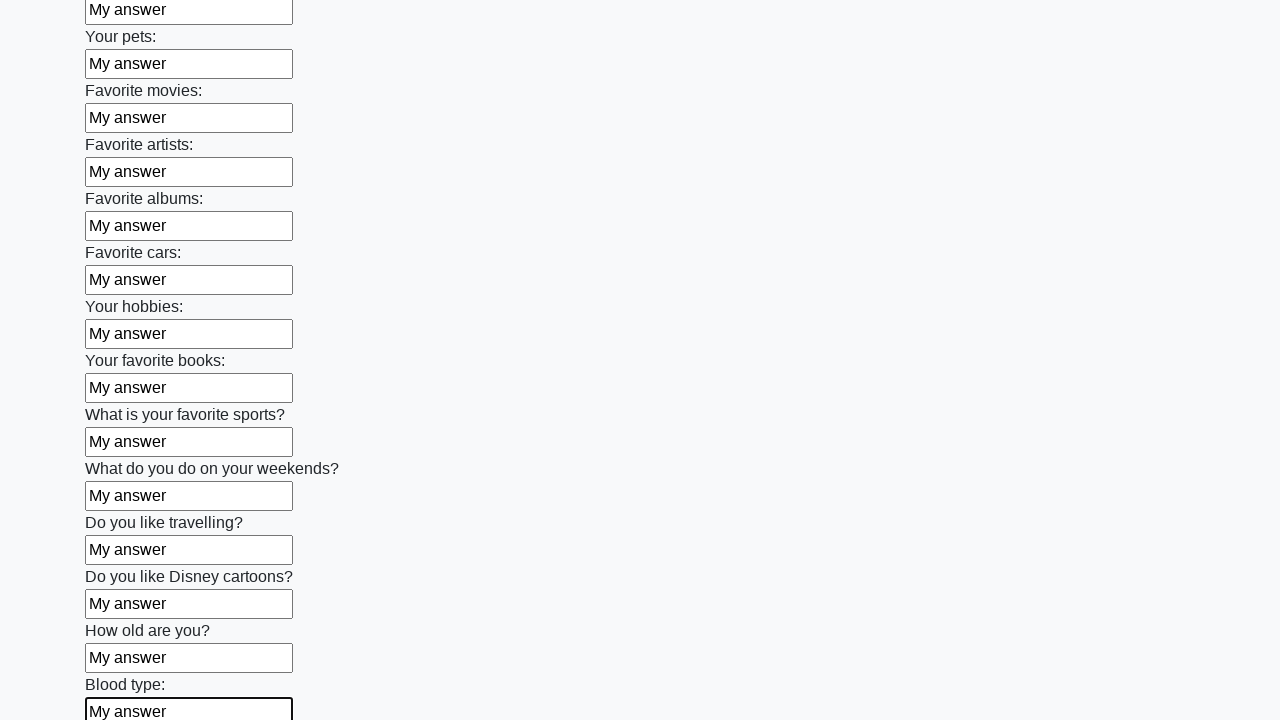

Filled a text input field with 'My answer'
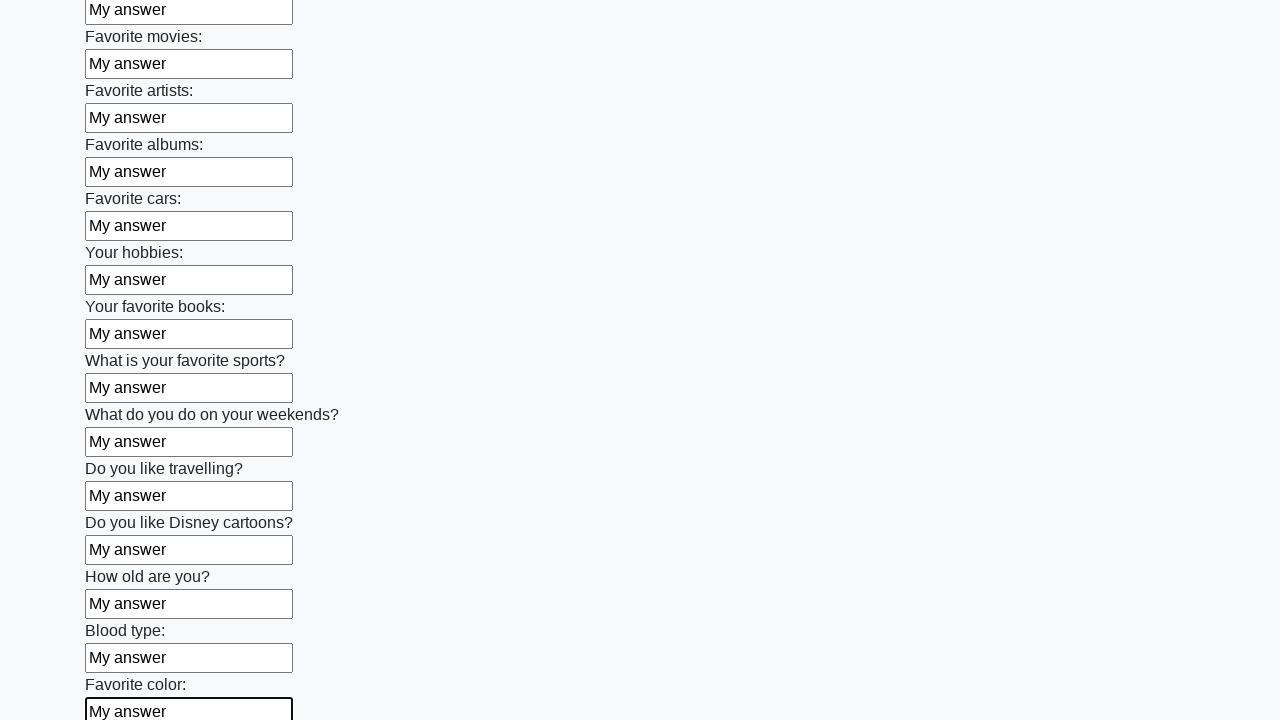

Filled a text input field with 'My answer'
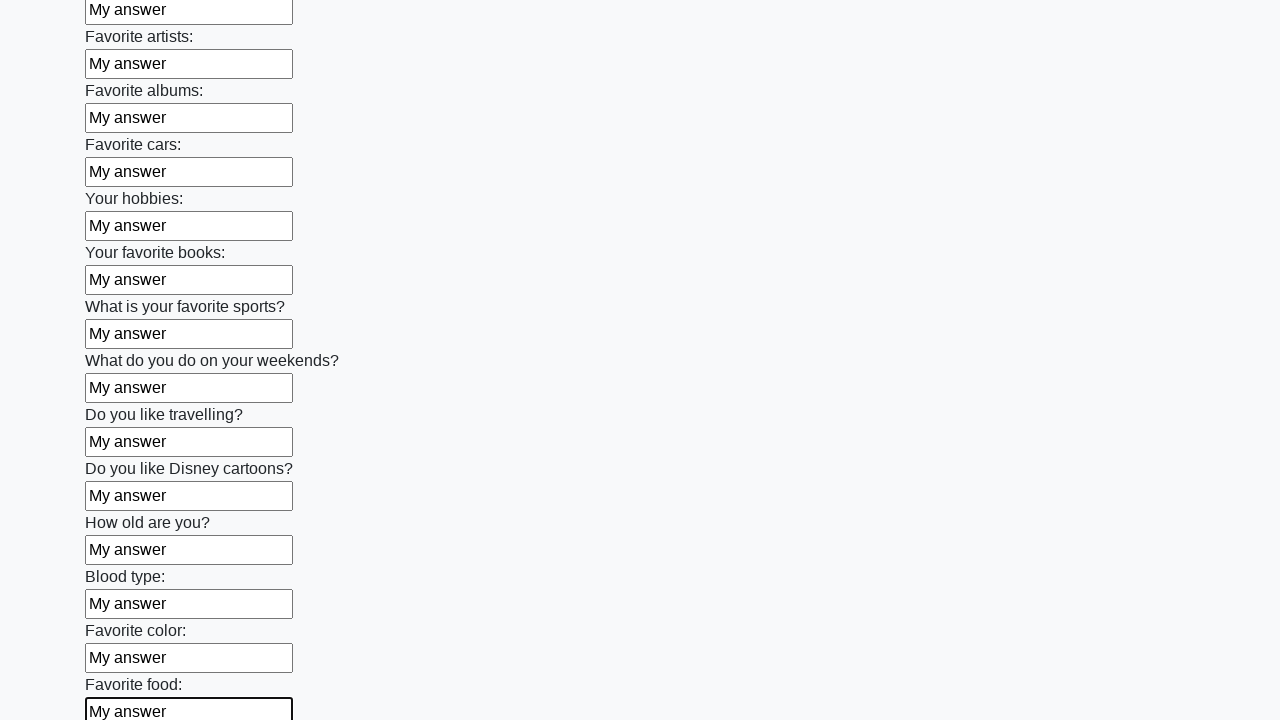

Filled a text input field with 'My answer'
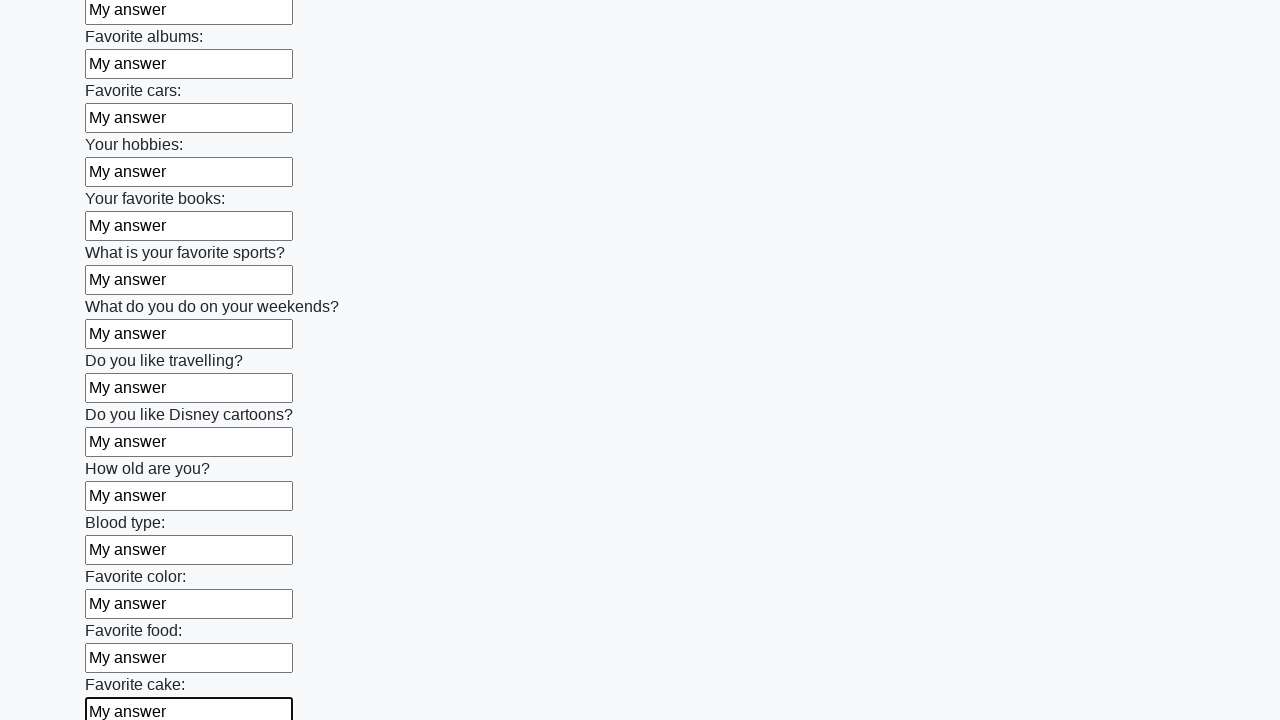

Filled a text input field with 'My answer'
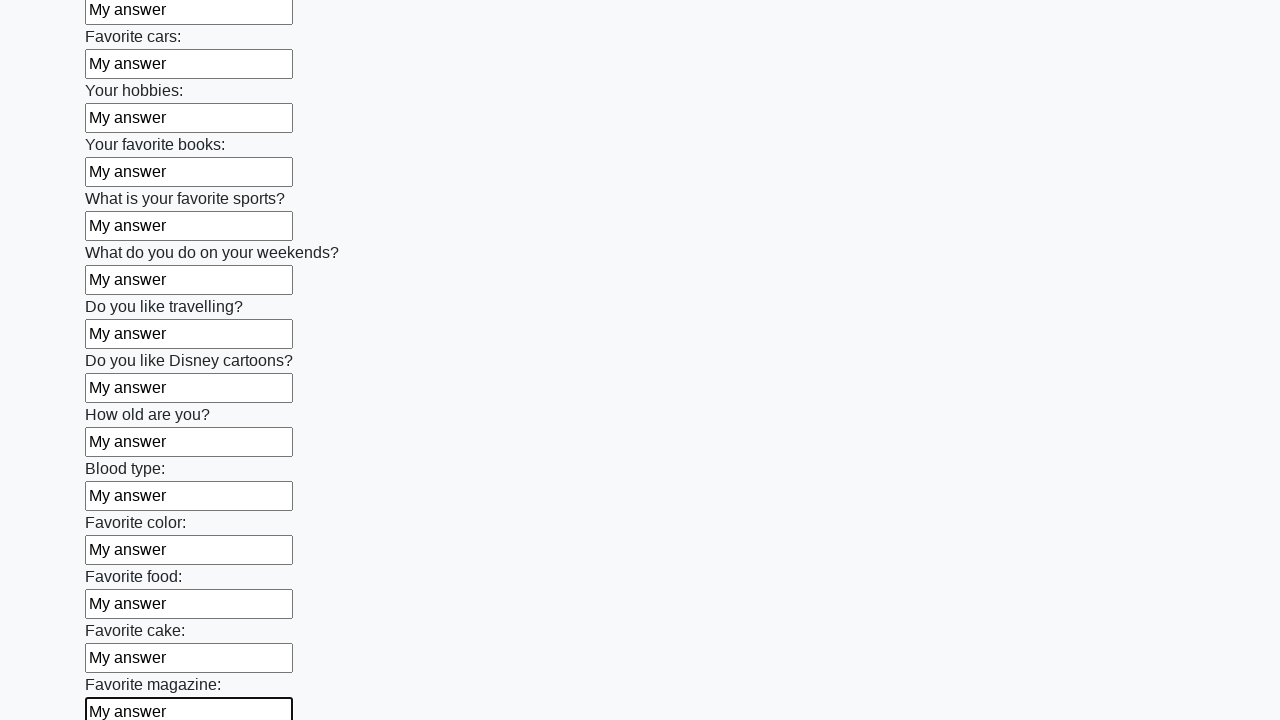

Filled a text input field with 'My answer'
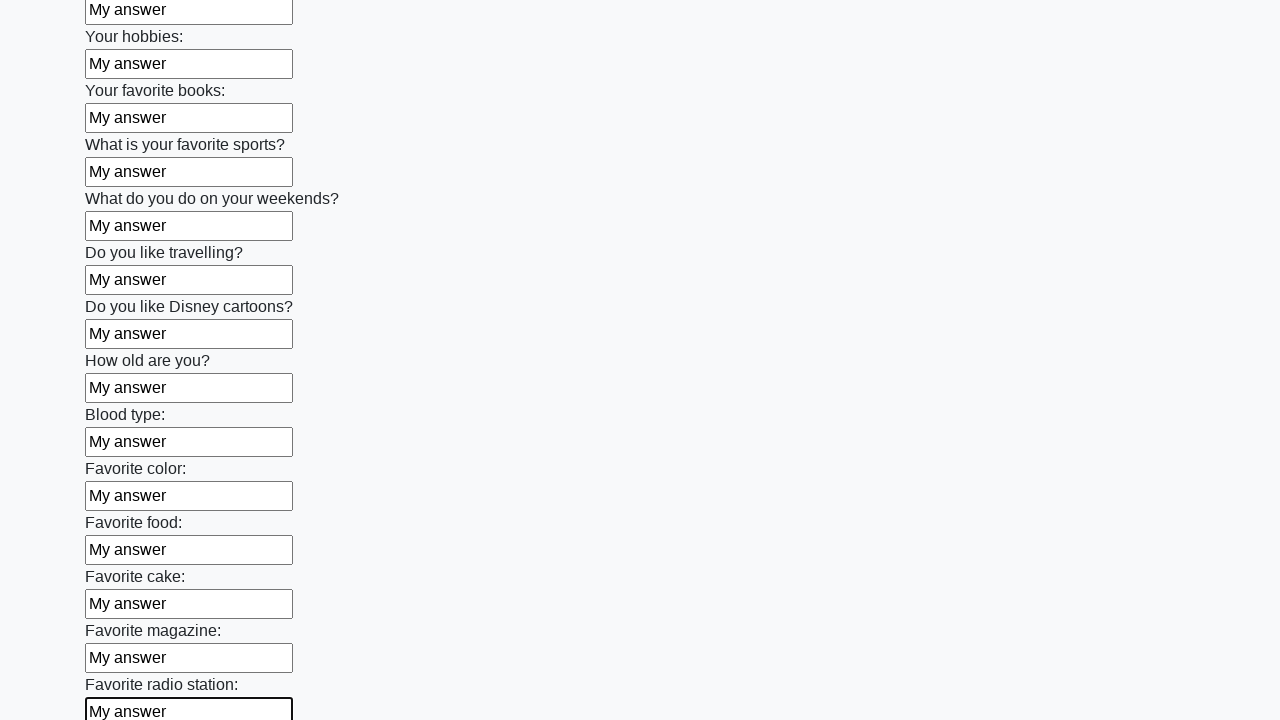

Filled a text input field with 'My answer'
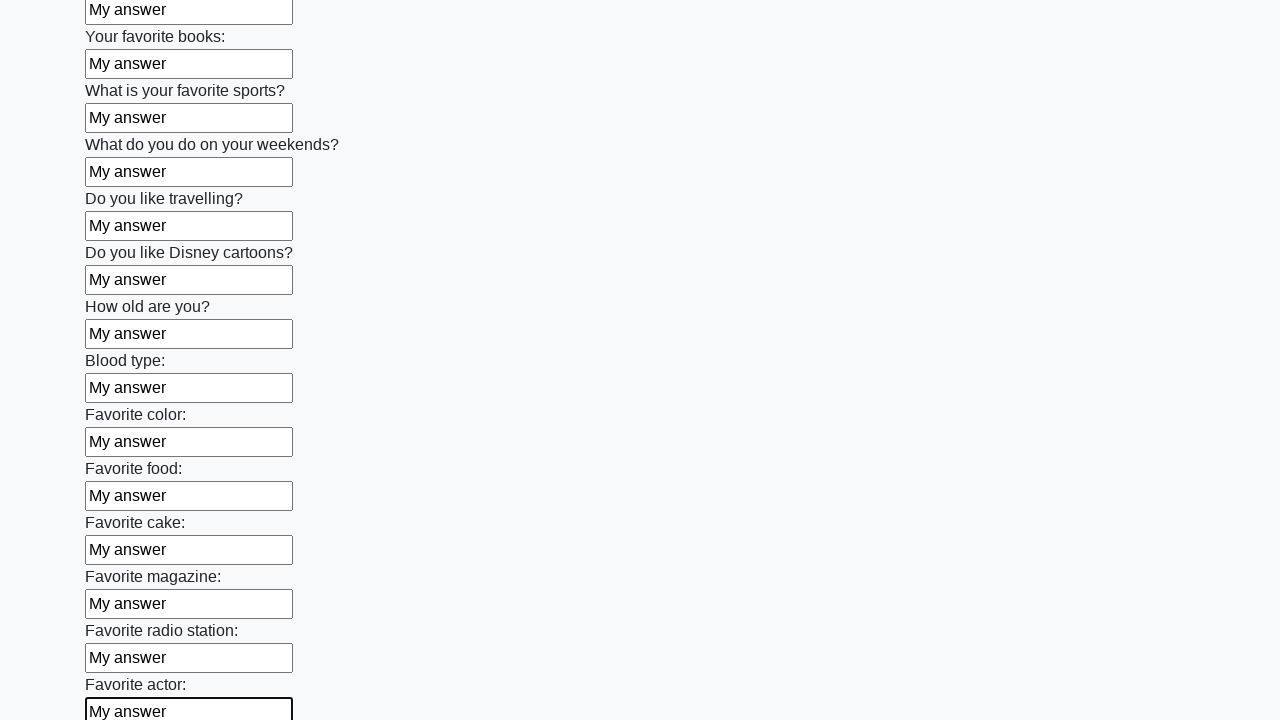

Filled a text input field with 'My answer'
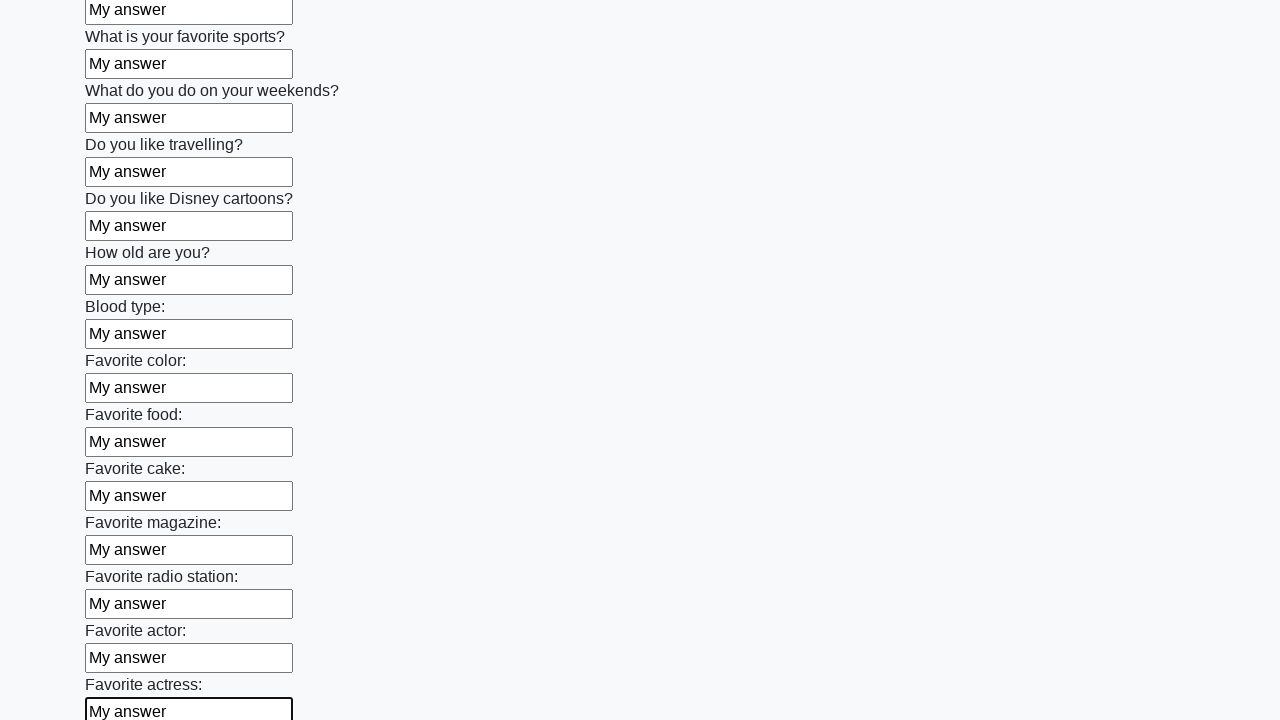

Filled a text input field with 'My answer'
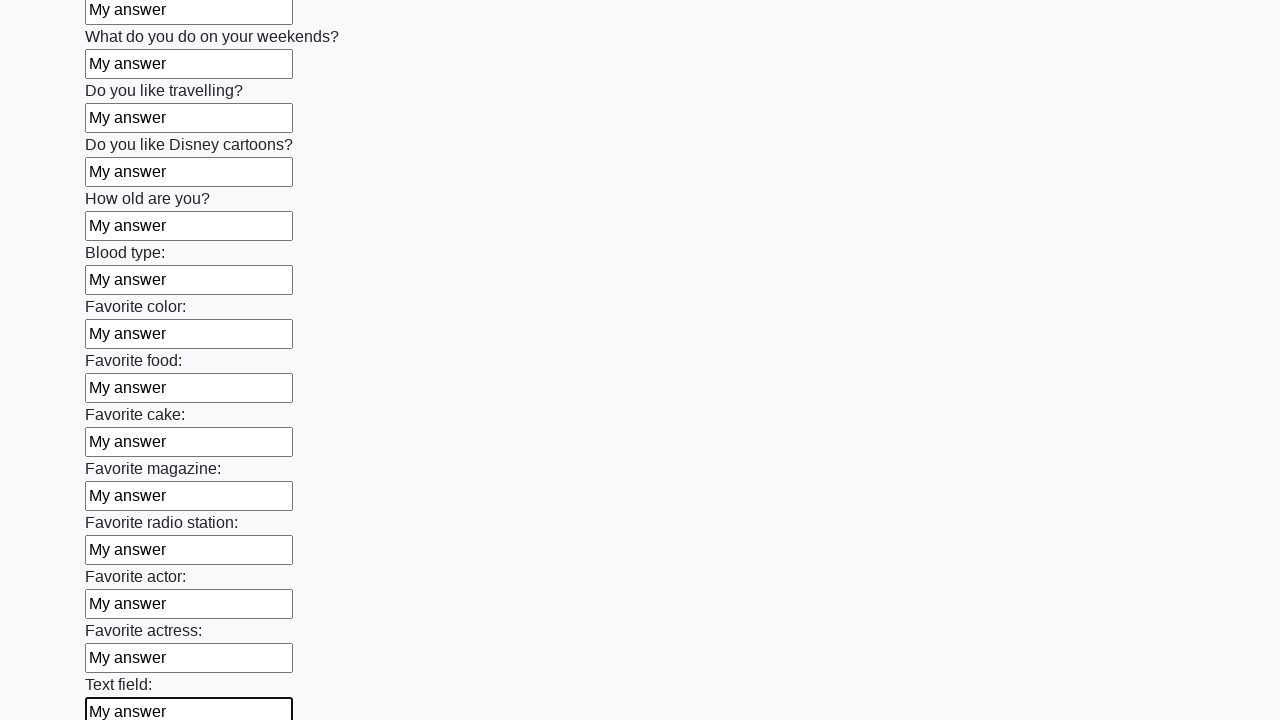

Filled a text input field with 'My answer'
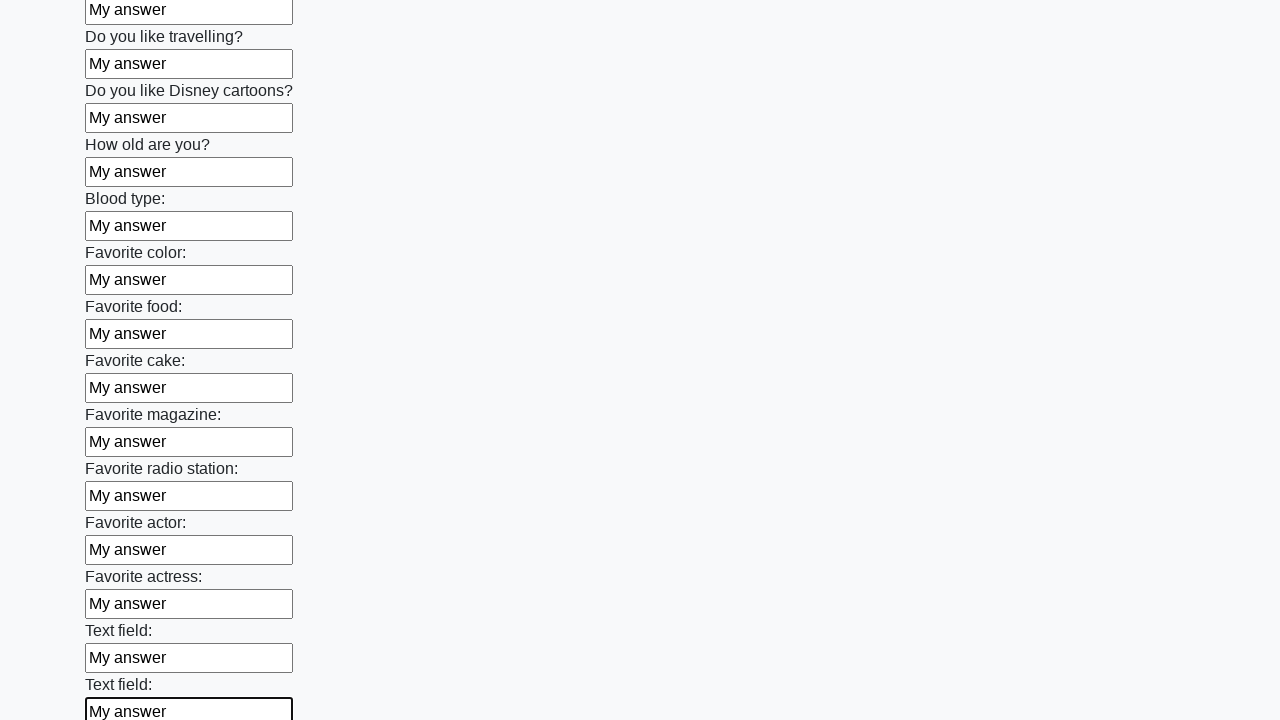

Filled a text input field with 'My answer'
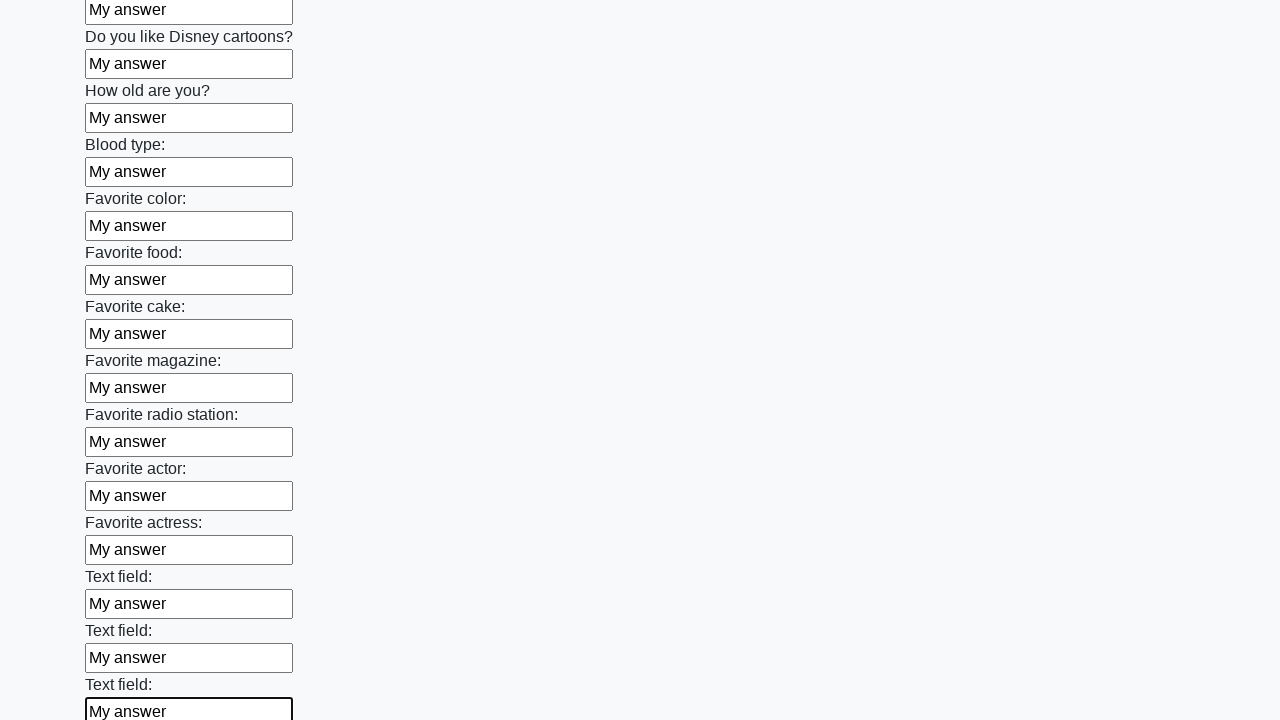

Filled a text input field with 'My answer'
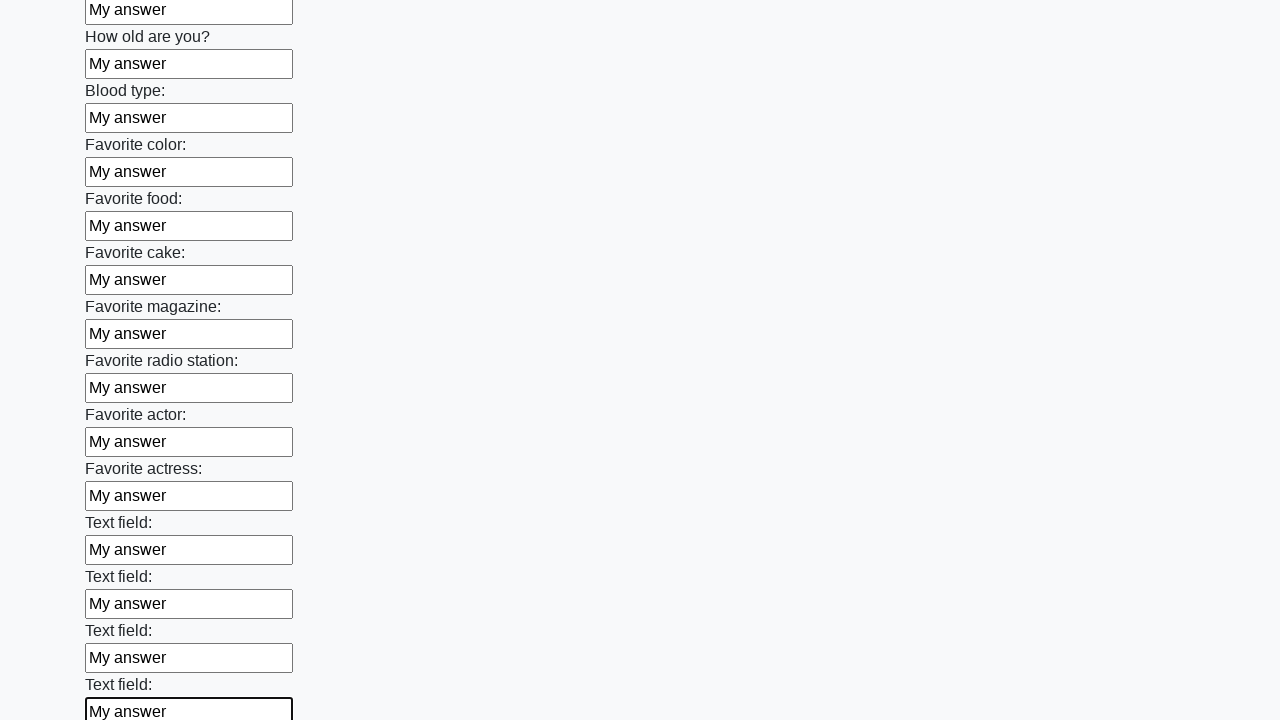

Filled a text input field with 'My answer'
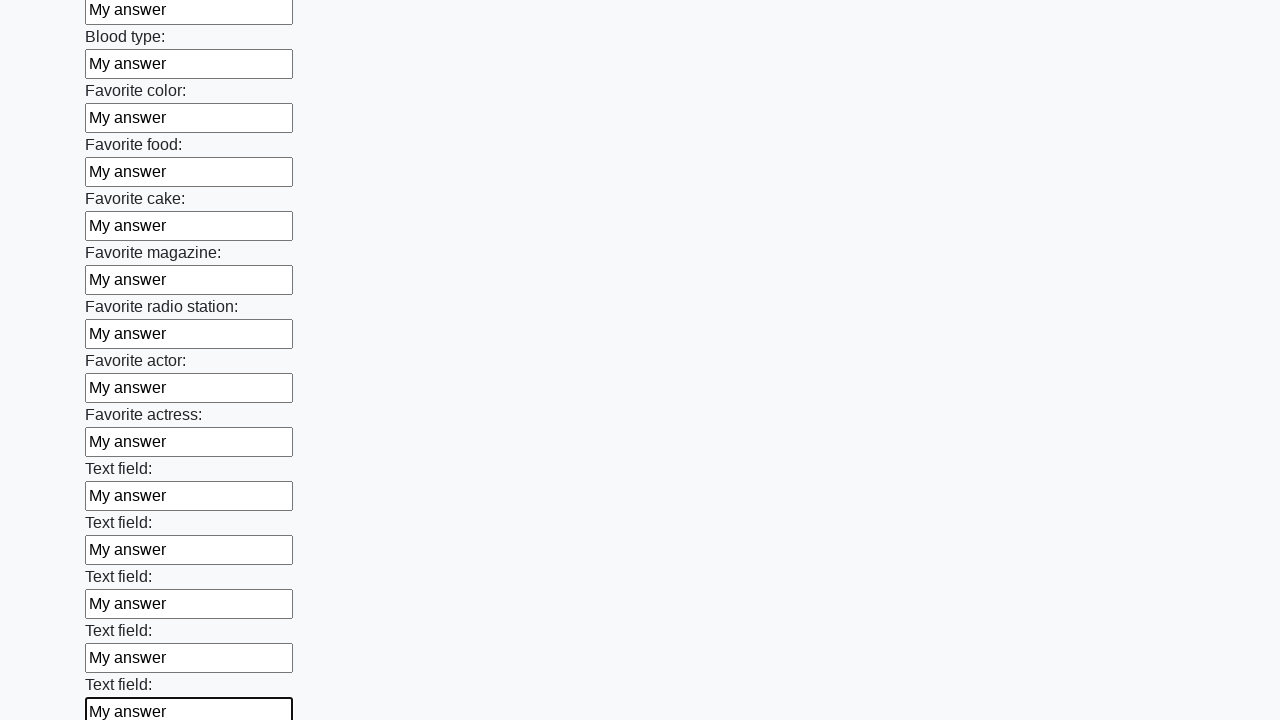

Filled a text input field with 'My answer'
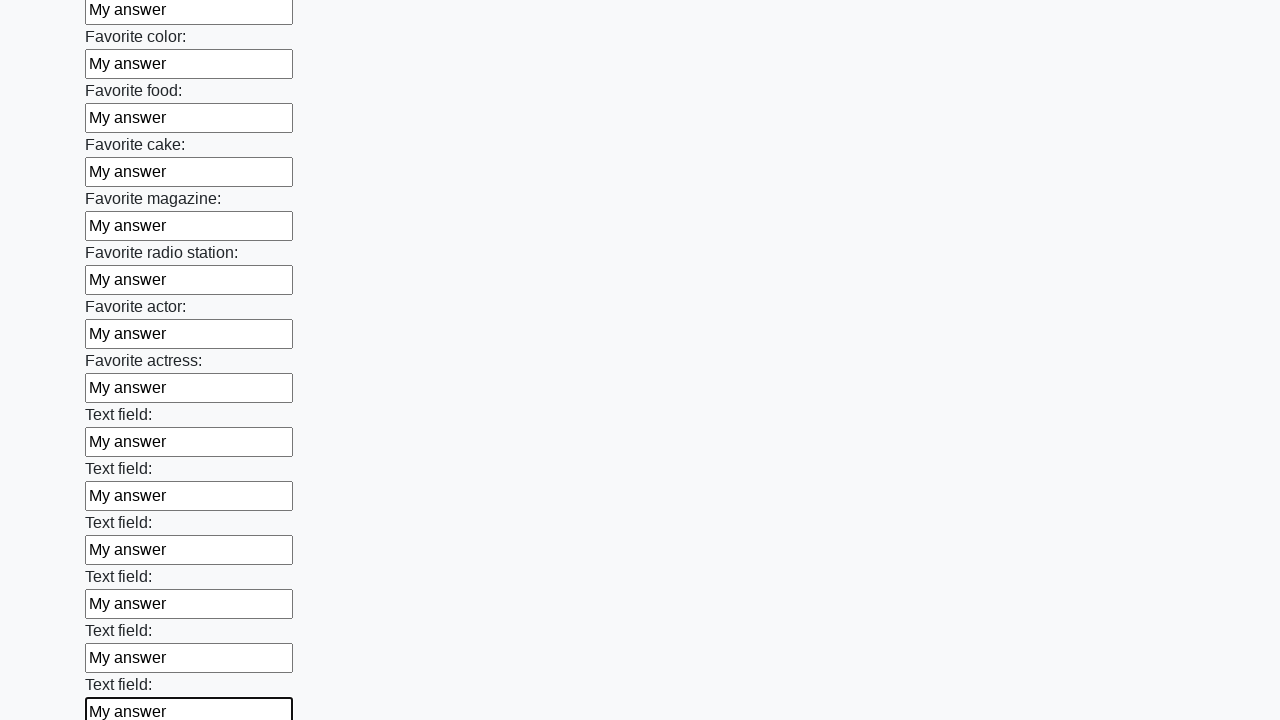

Filled a text input field with 'My answer'
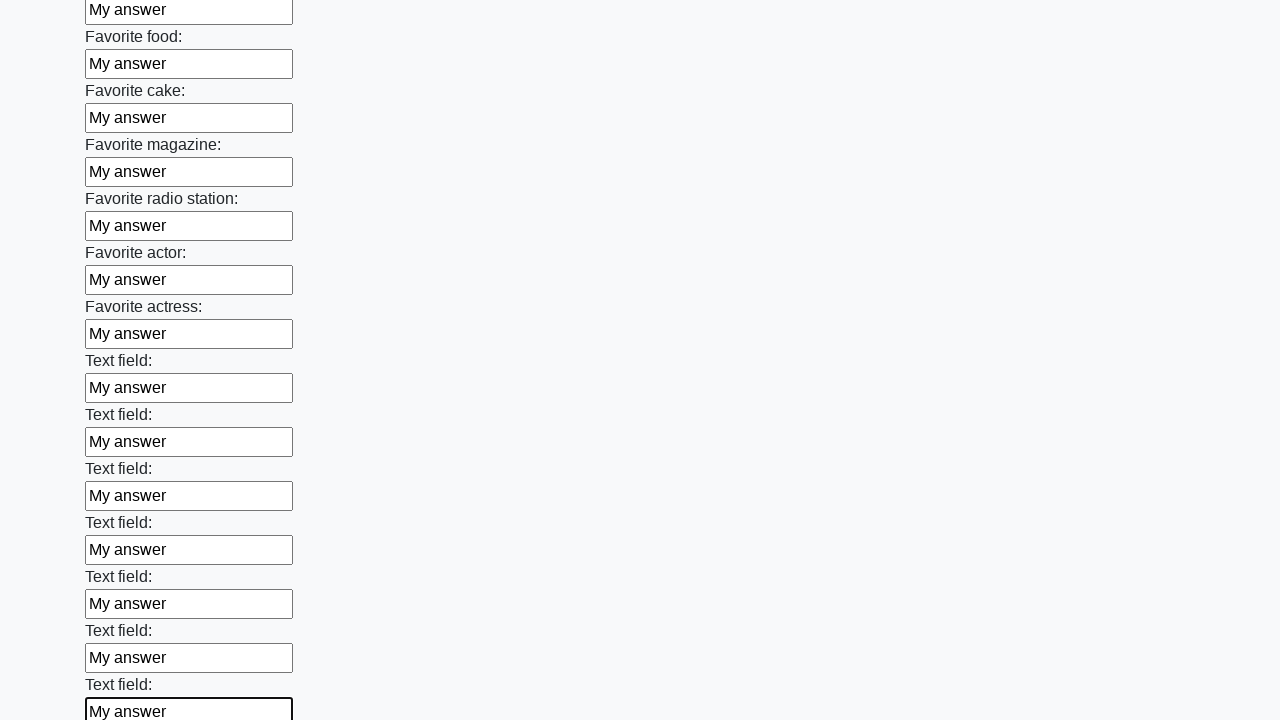

Filled a text input field with 'My answer'
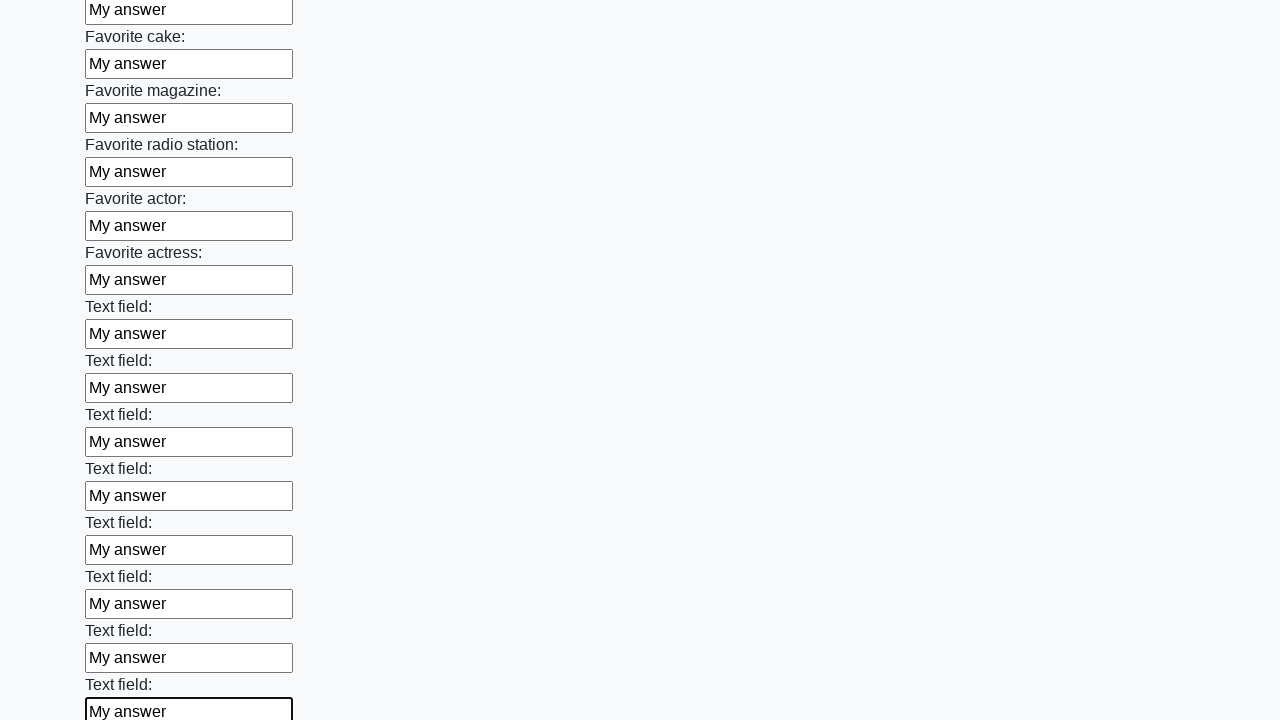

Filled a text input field with 'My answer'
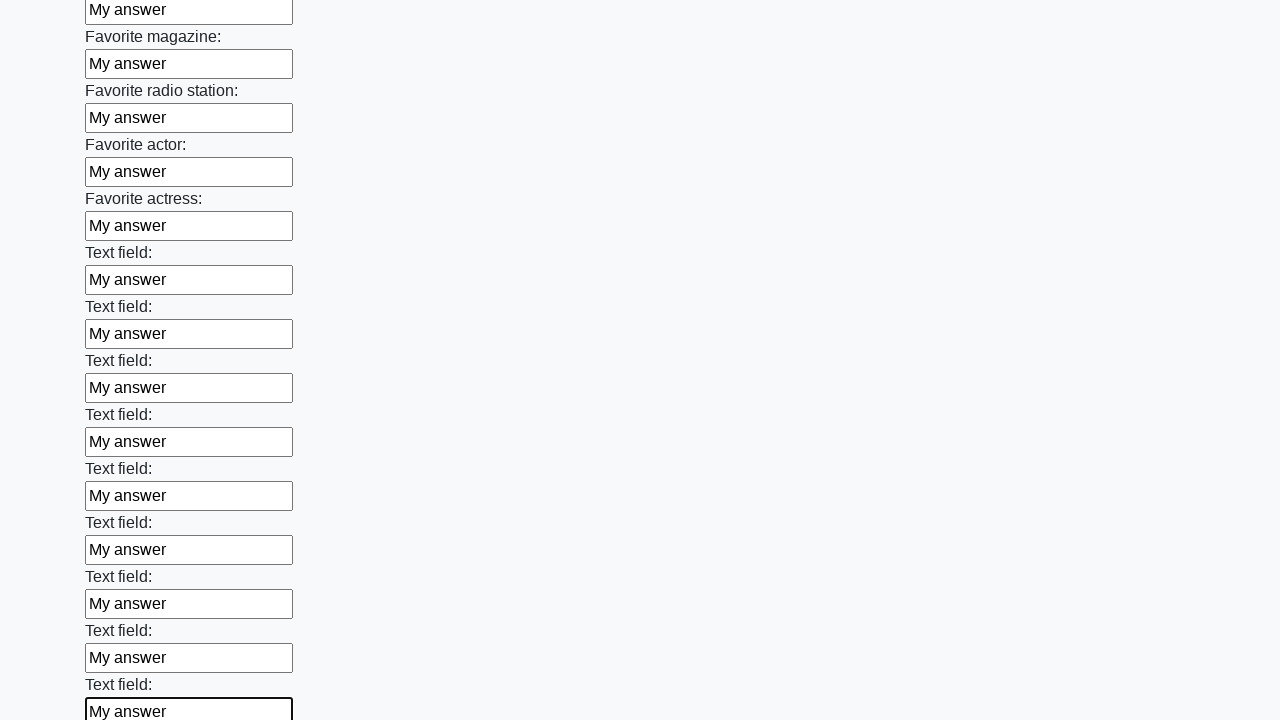

Filled a text input field with 'My answer'
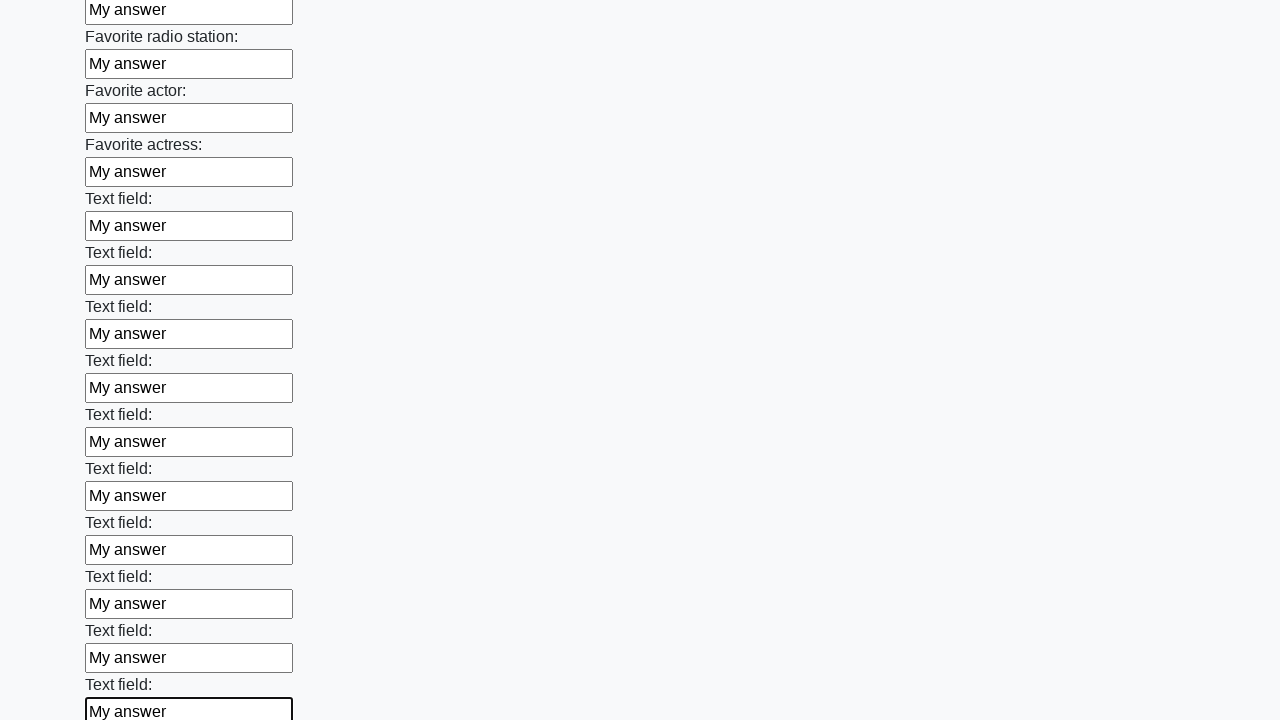

Filled a text input field with 'My answer'
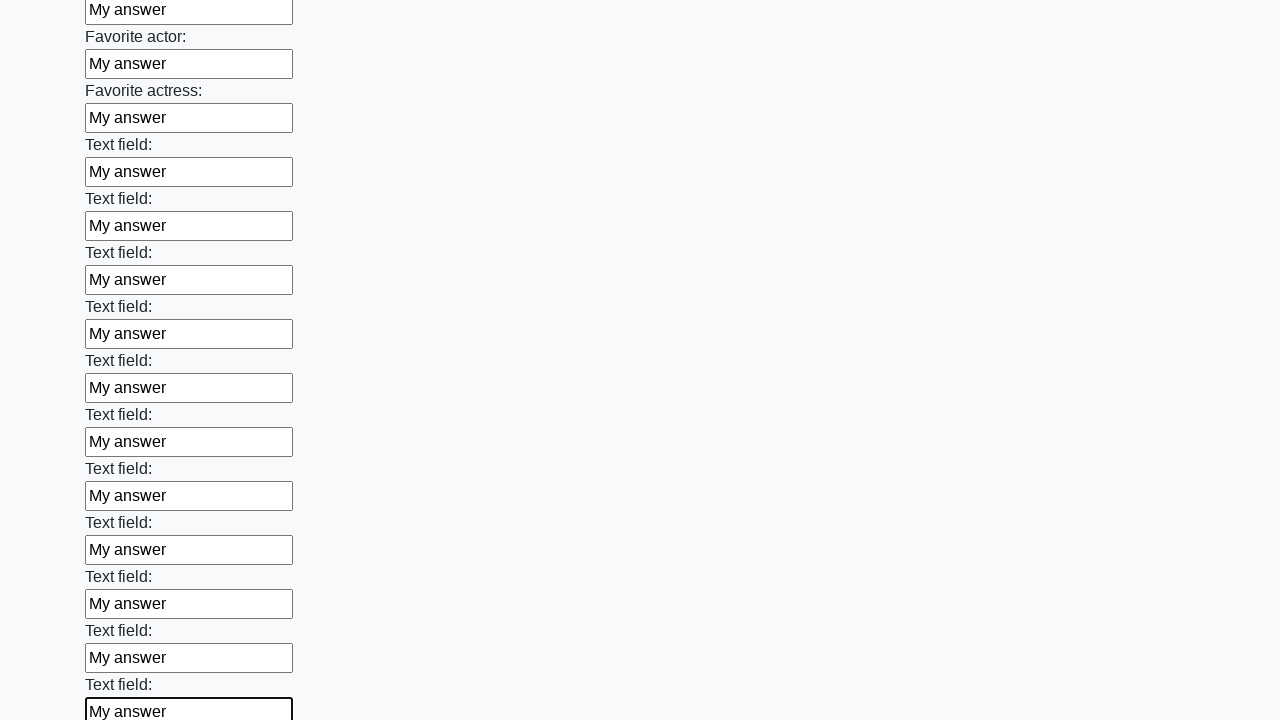

Filled a text input field with 'My answer'
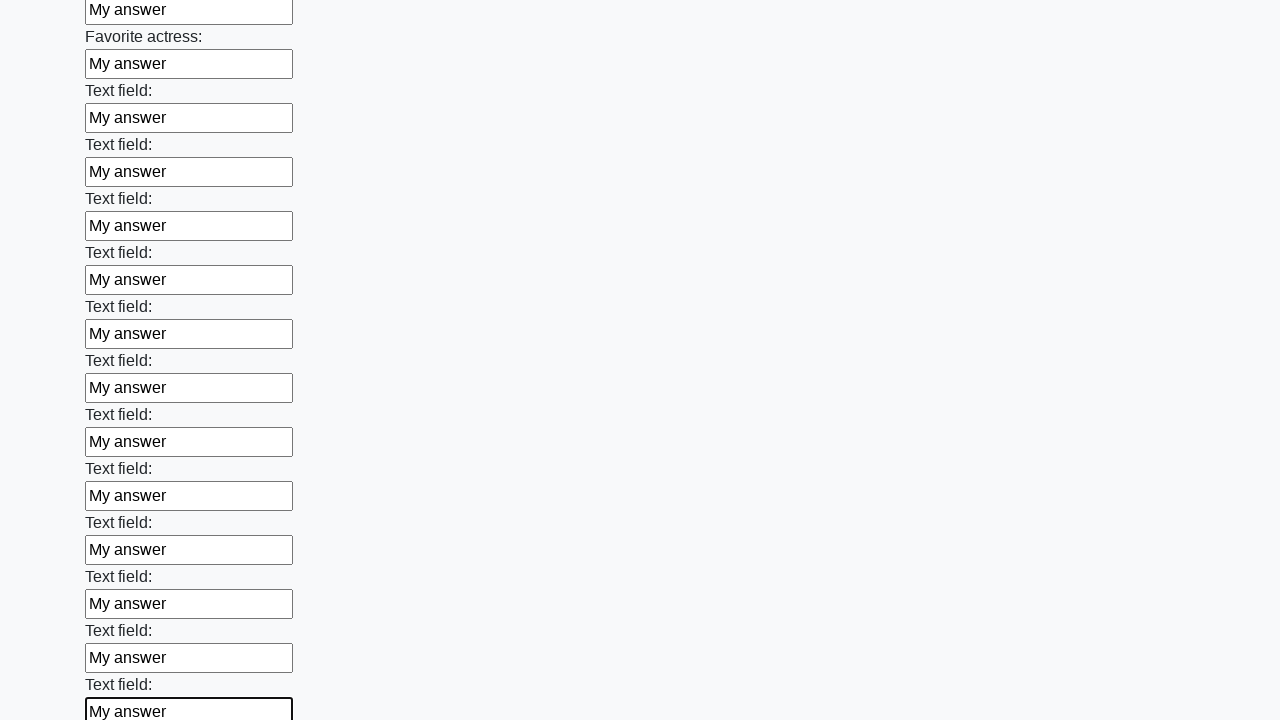

Filled a text input field with 'My answer'
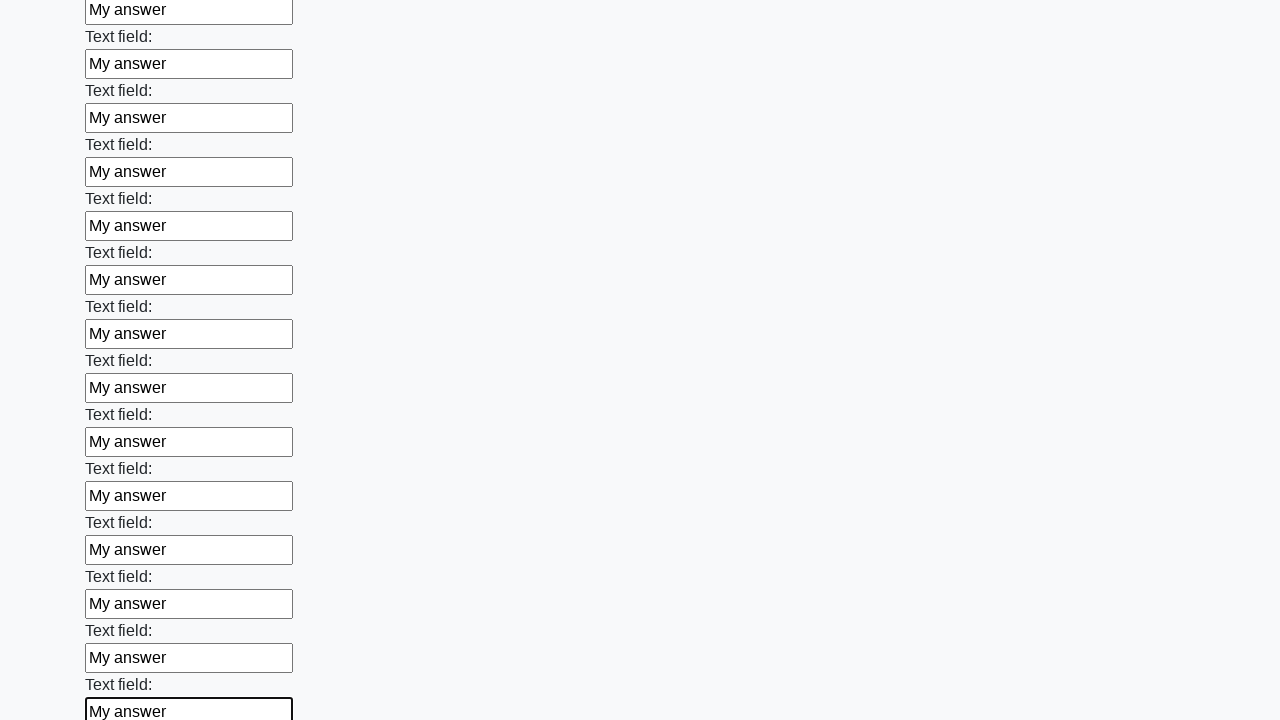

Filled a text input field with 'My answer'
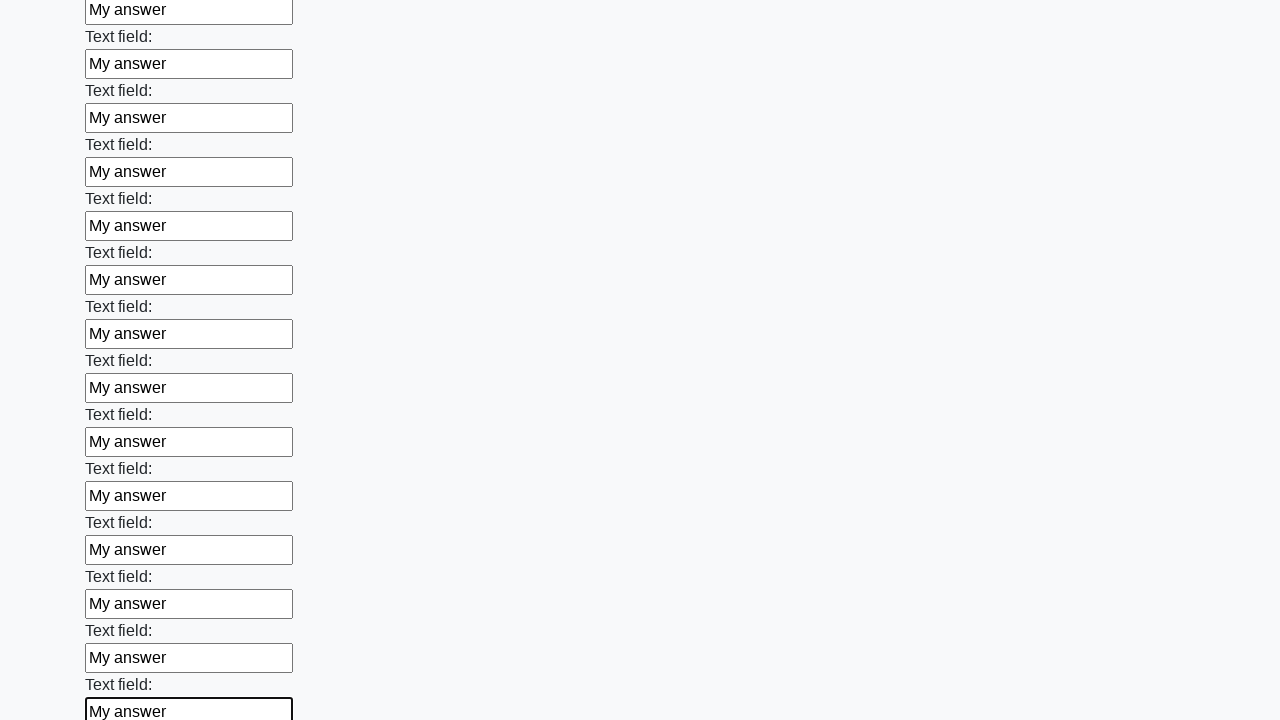

Filled a text input field with 'My answer'
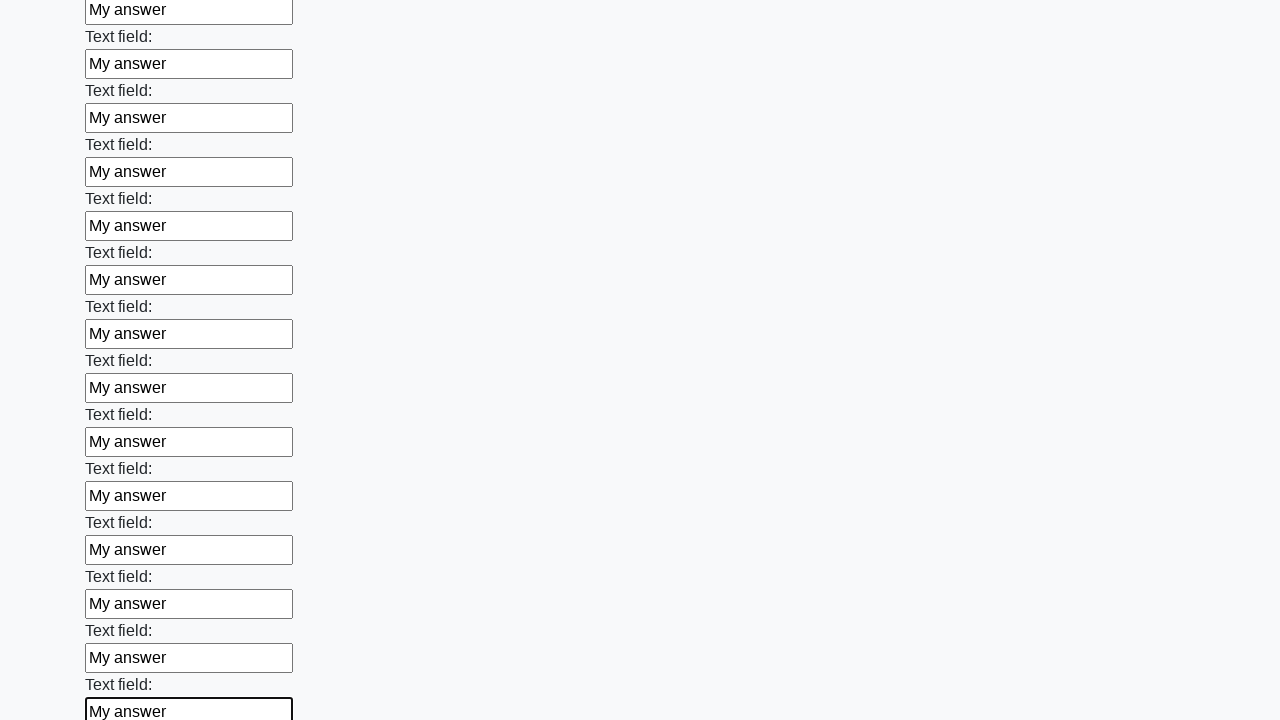

Filled a text input field with 'My answer'
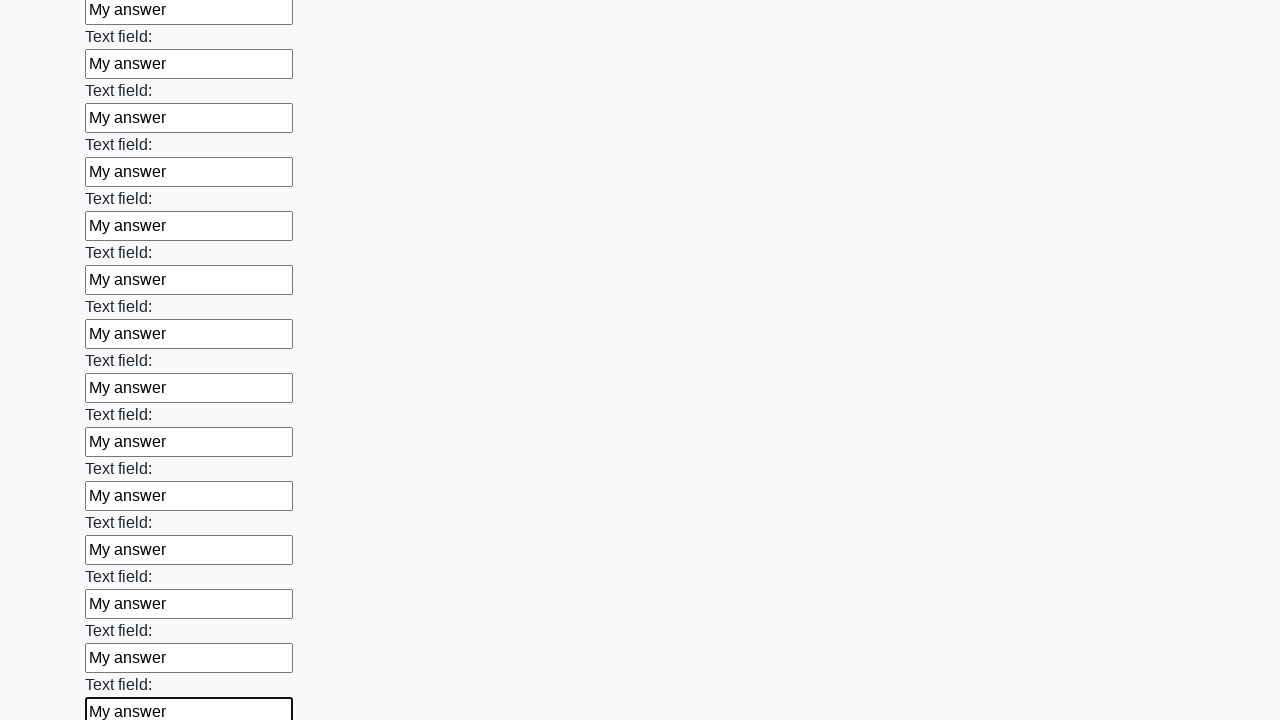

Filled a text input field with 'My answer'
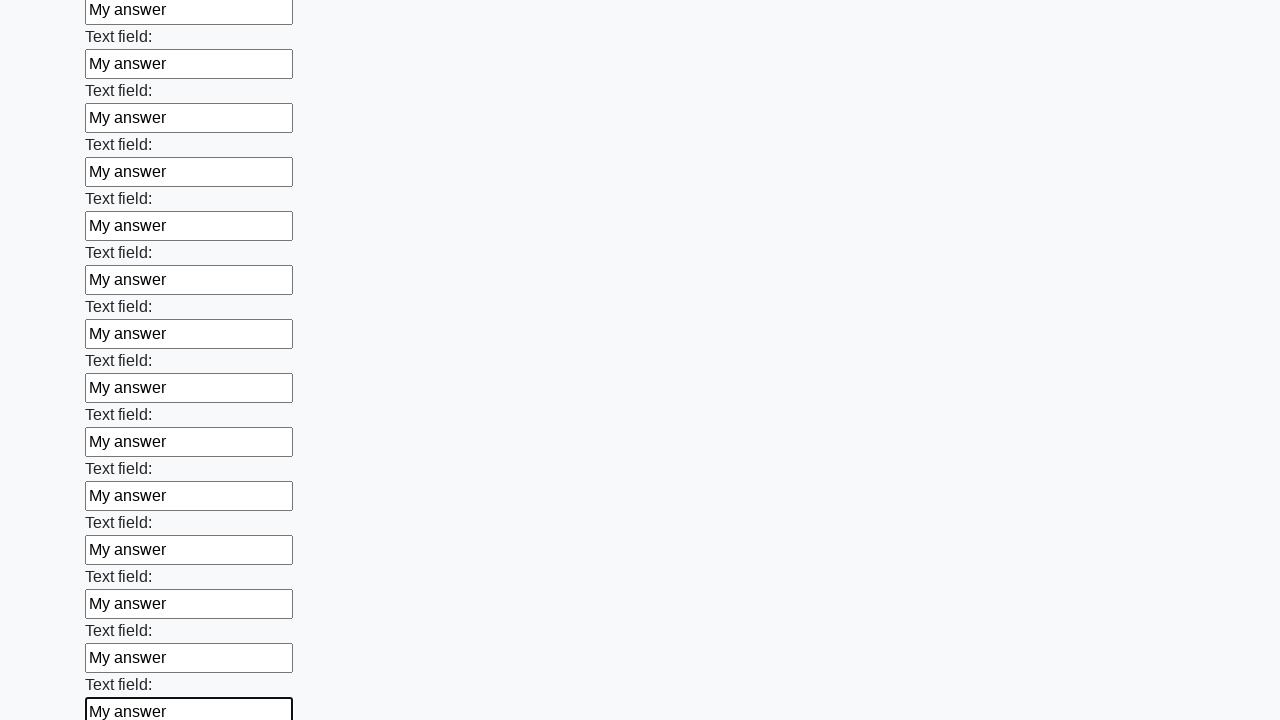

Filled a text input field with 'My answer'
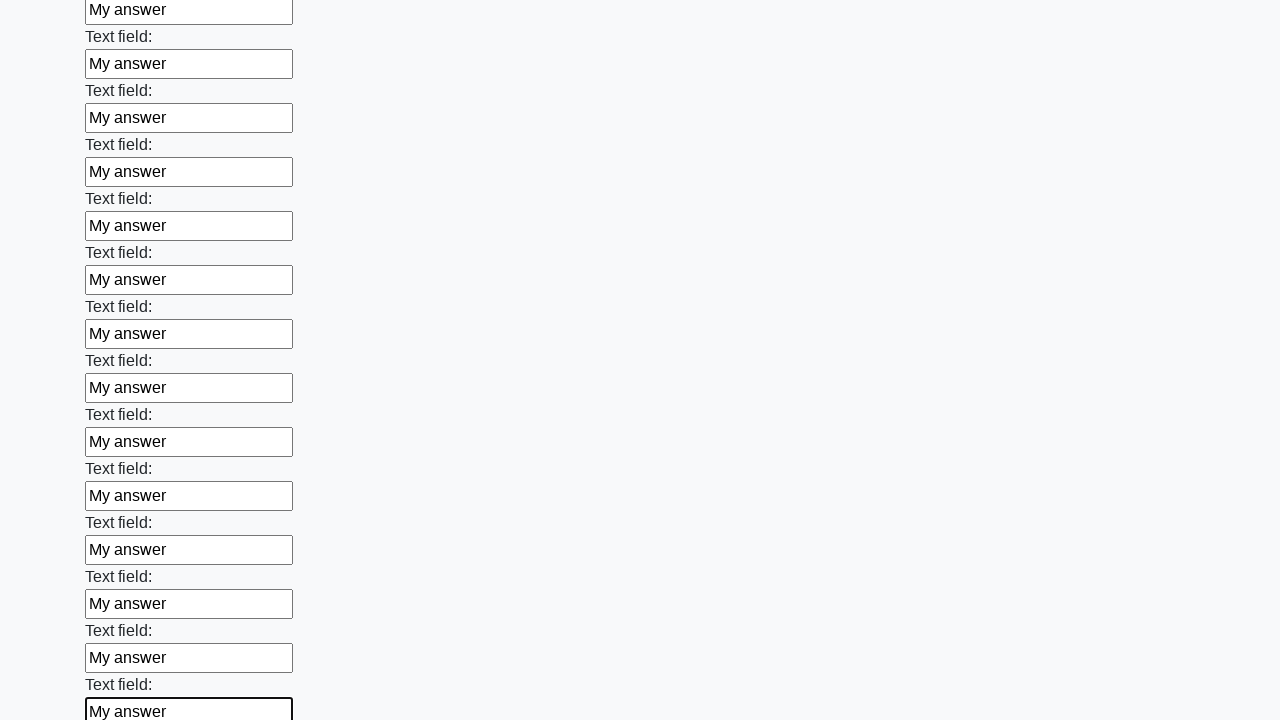

Filled a text input field with 'My answer'
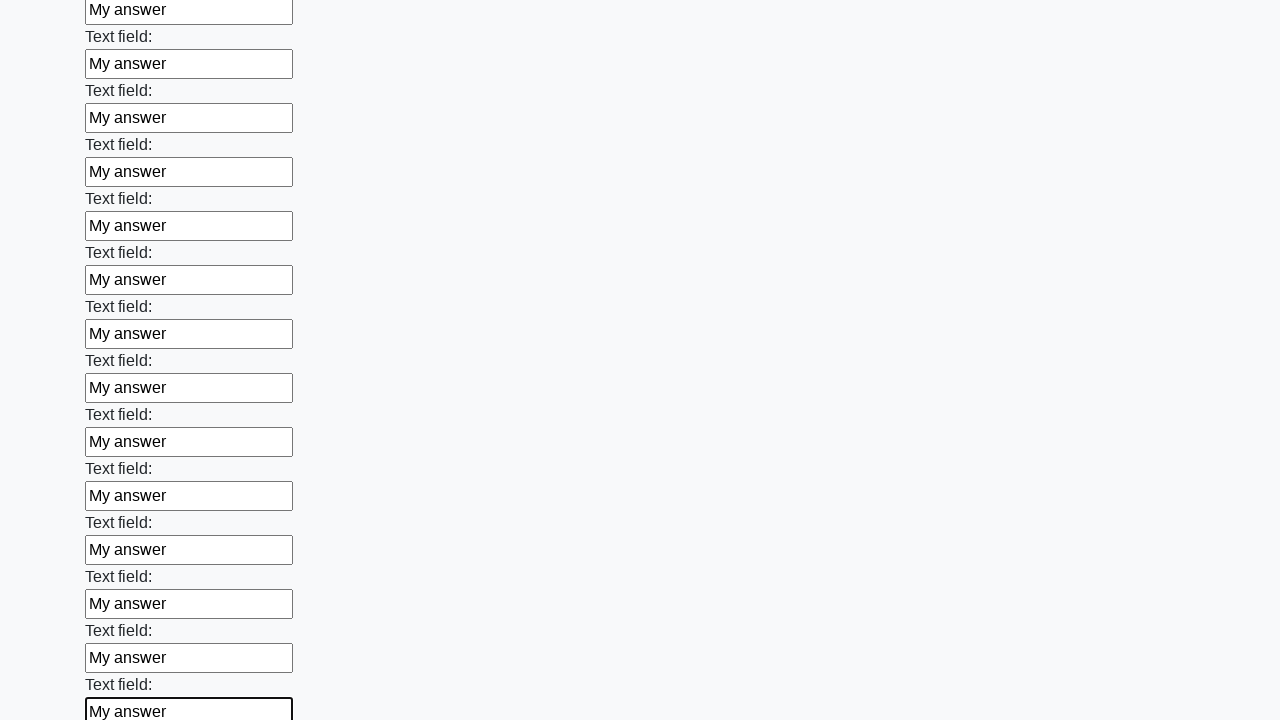

Filled a text input field with 'My answer'
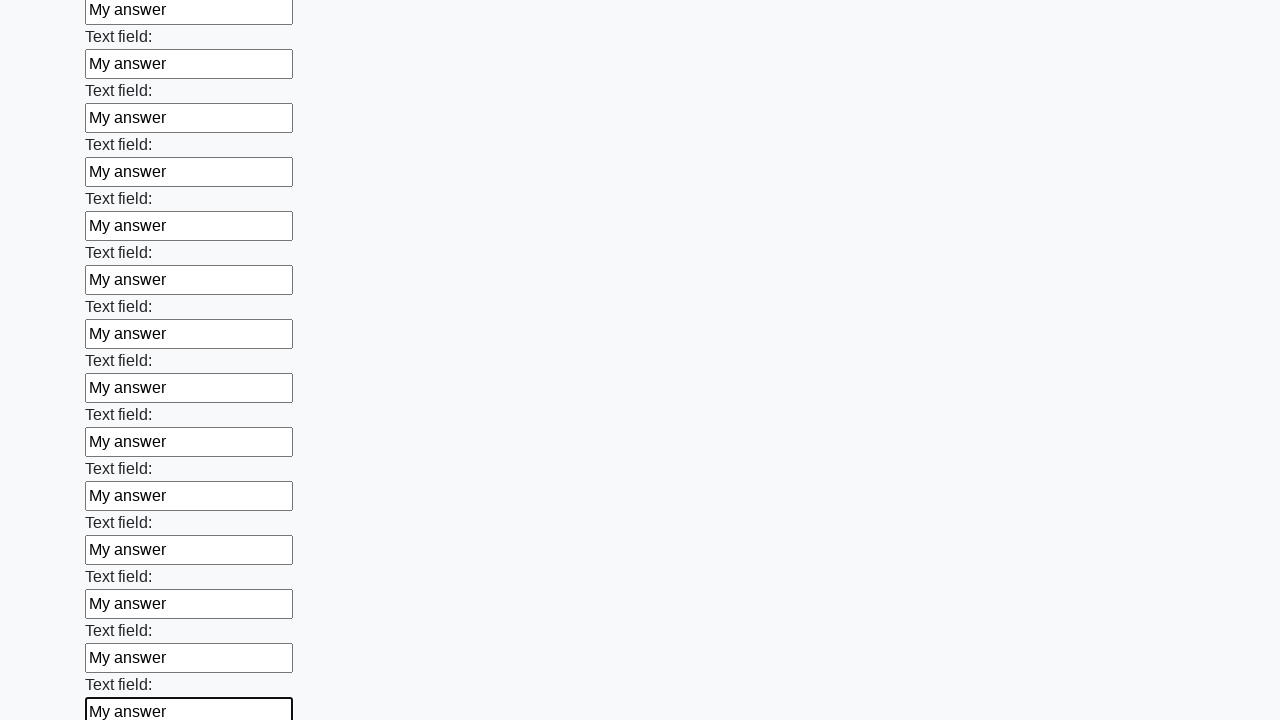

Filled a text input field with 'My answer'
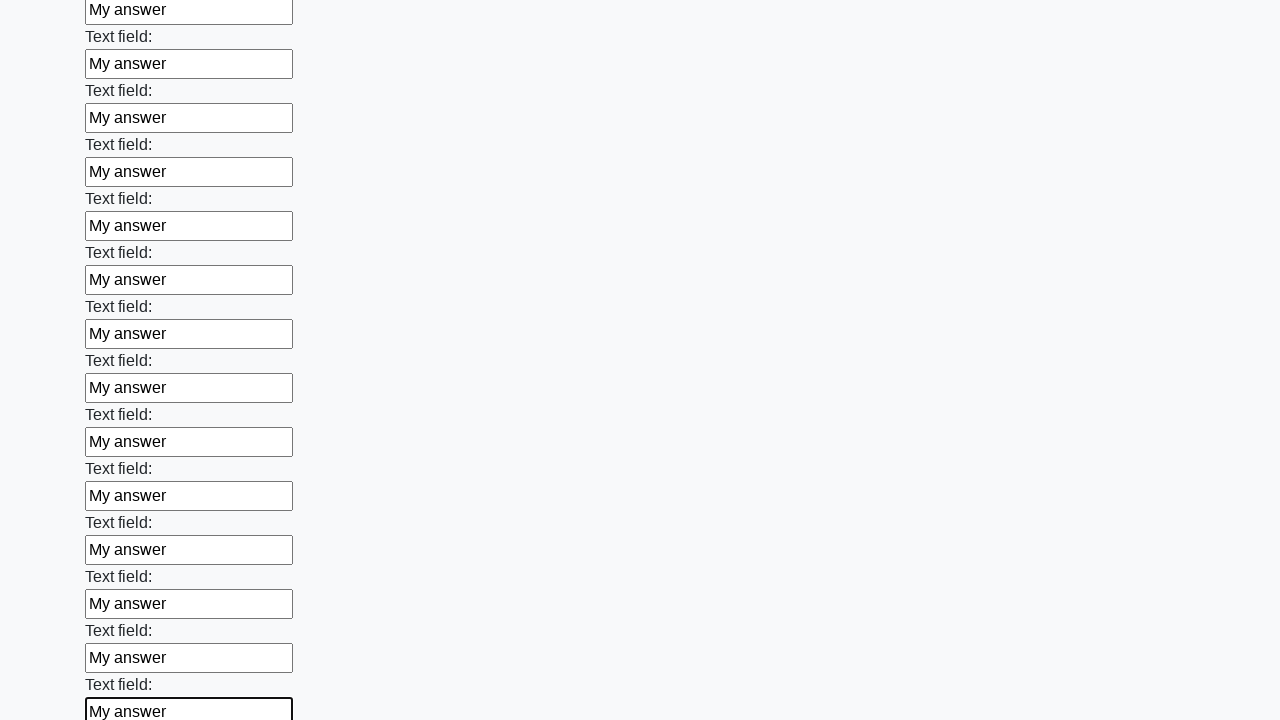

Filled a text input field with 'My answer'
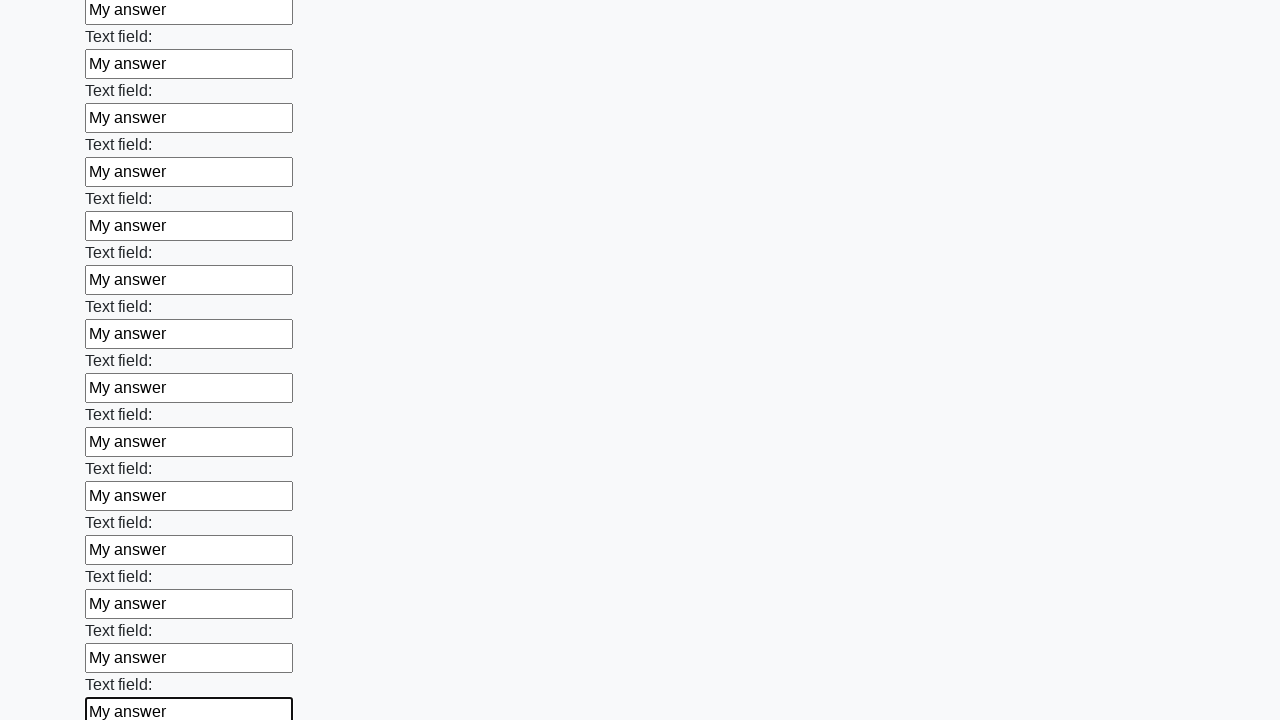

Filled a text input field with 'My answer'
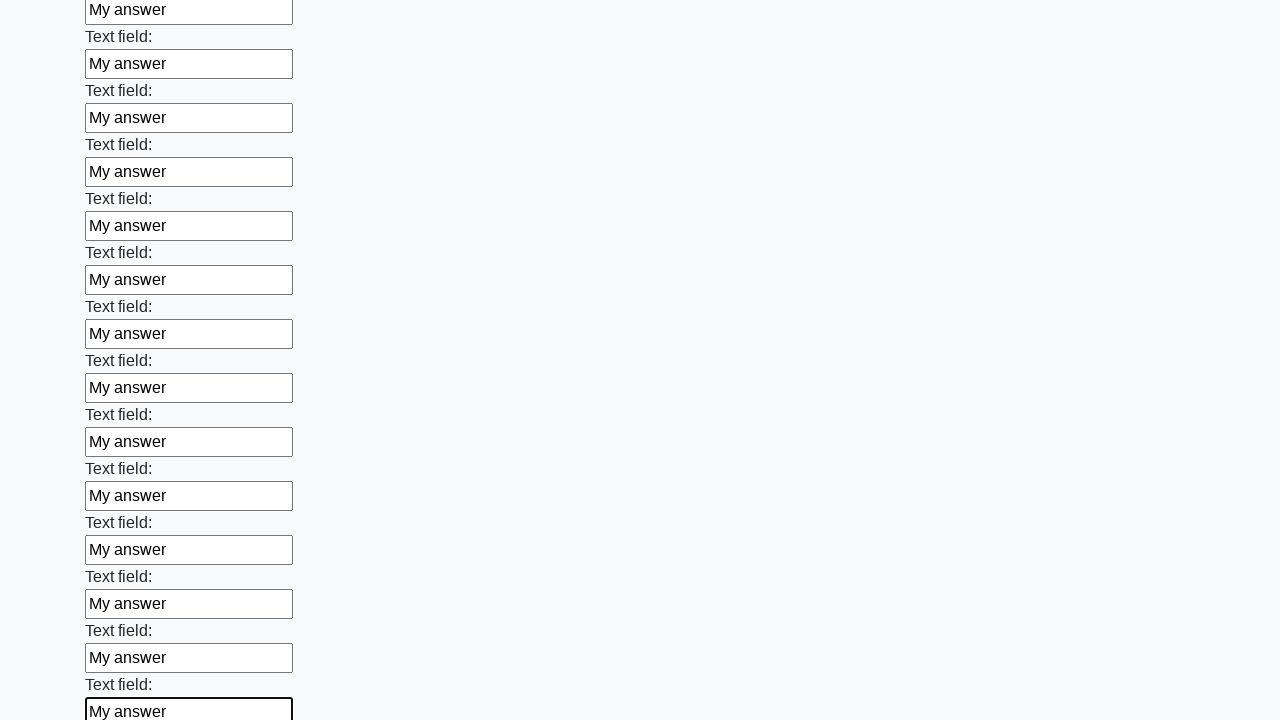

Filled a text input field with 'My answer'
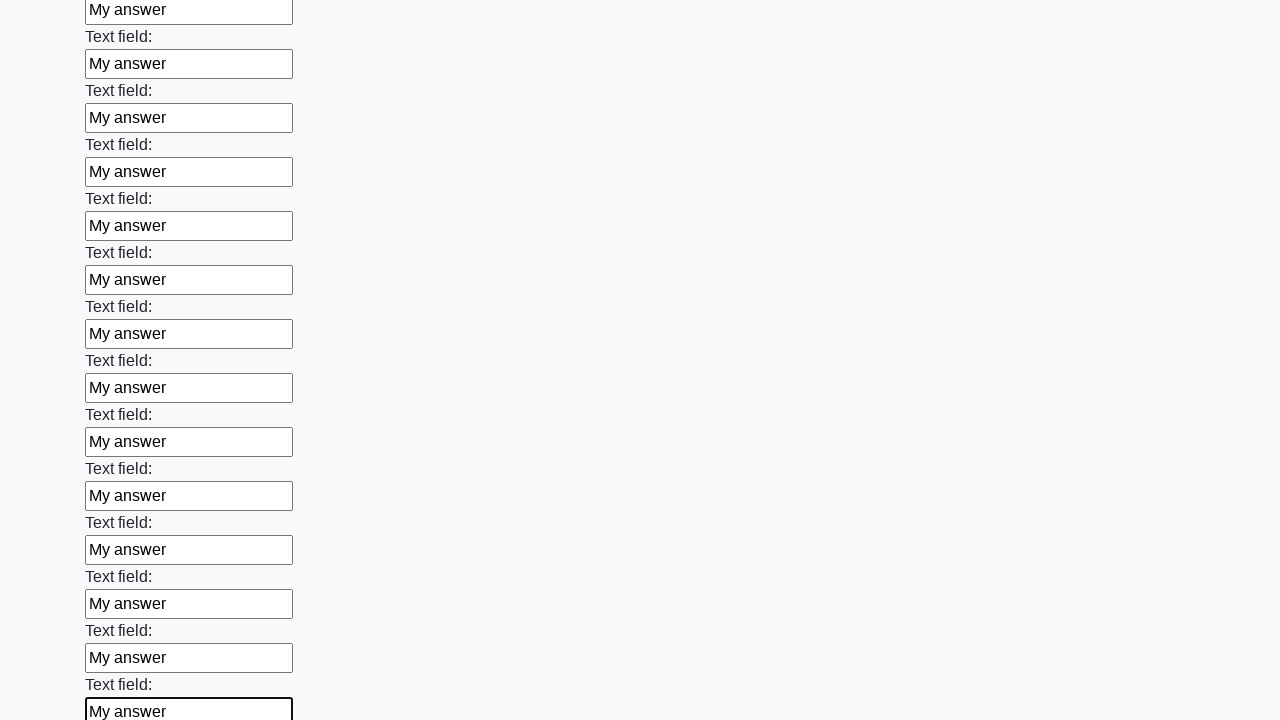

Filled a text input field with 'My answer'
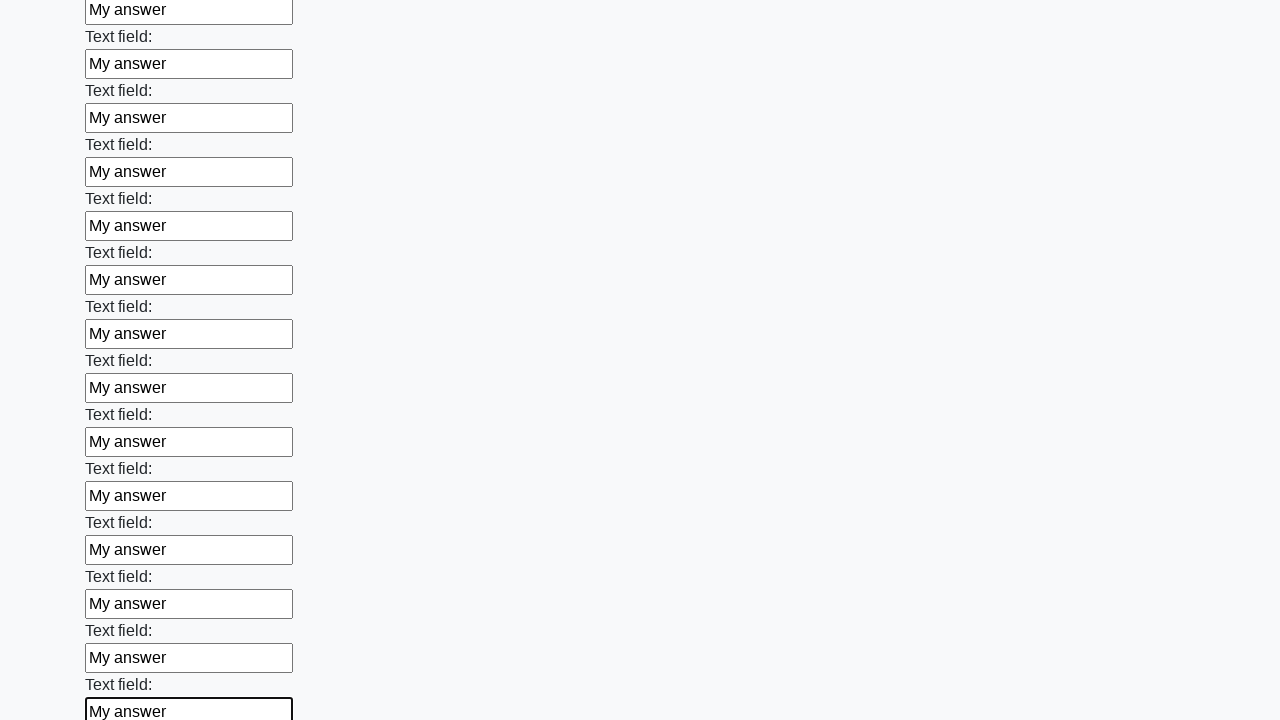

Filled a text input field with 'My answer'
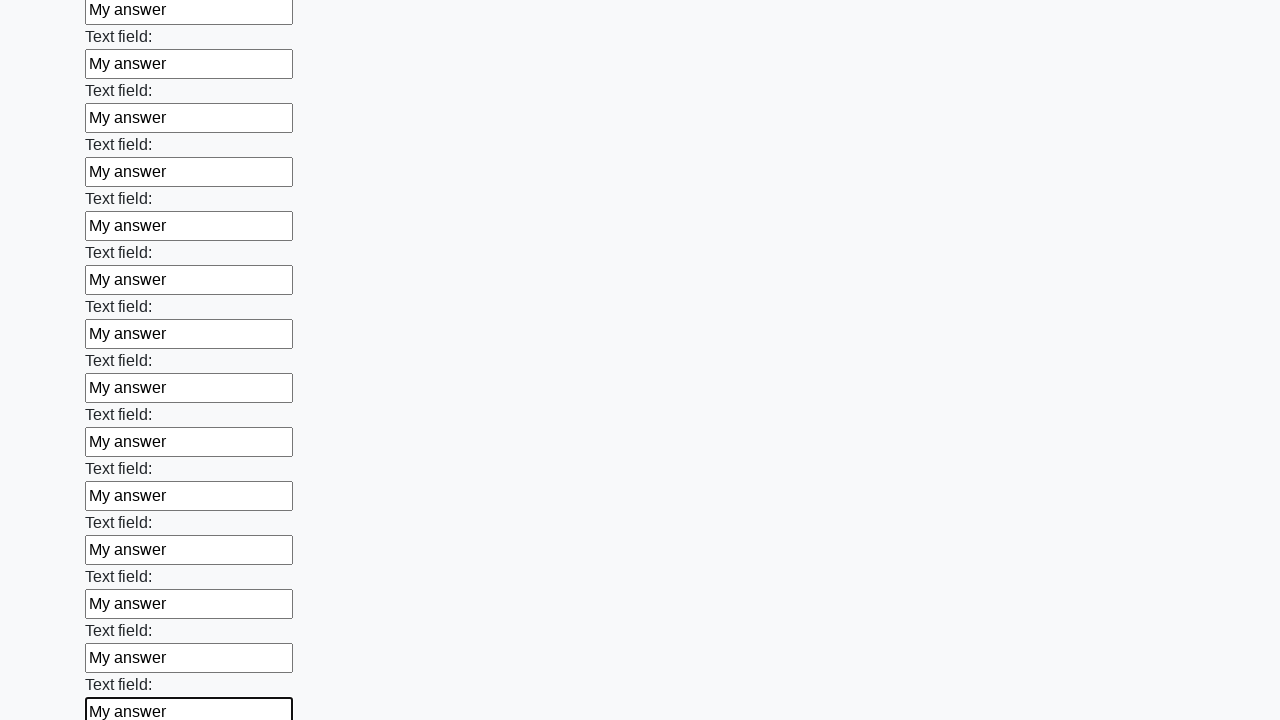

Filled a text input field with 'My answer'
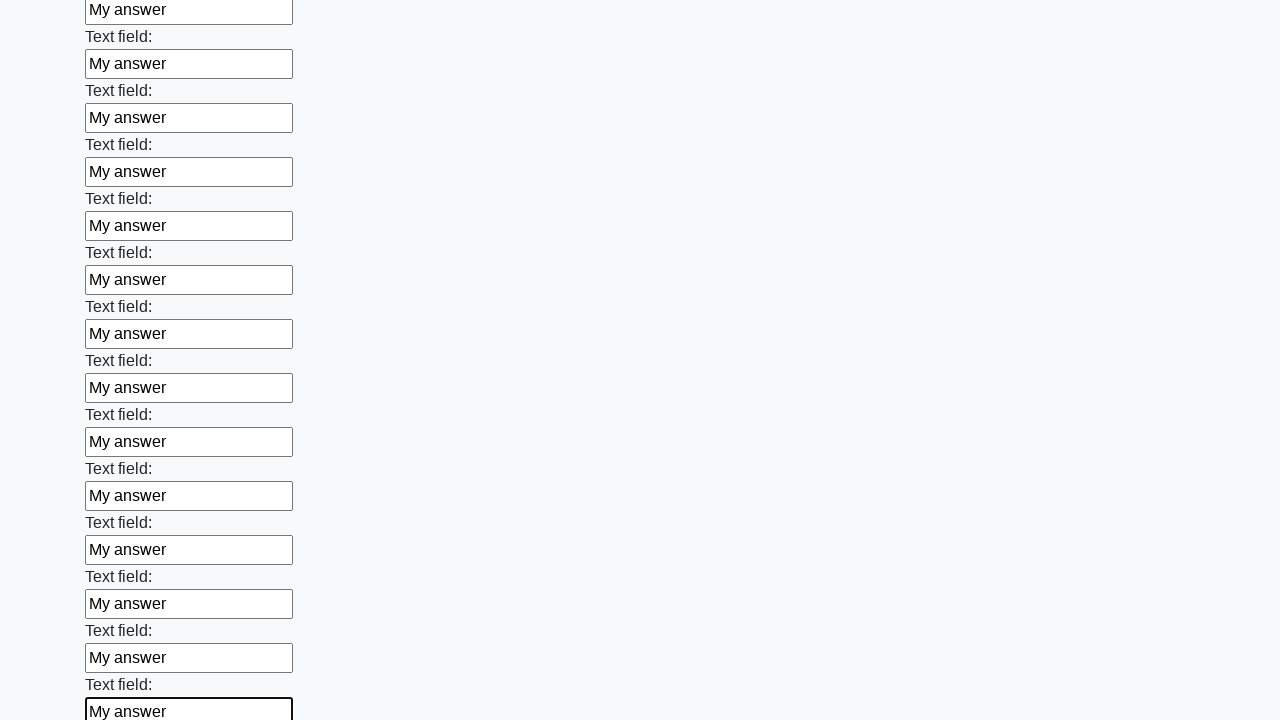

Filled a text input field with 'My answer'
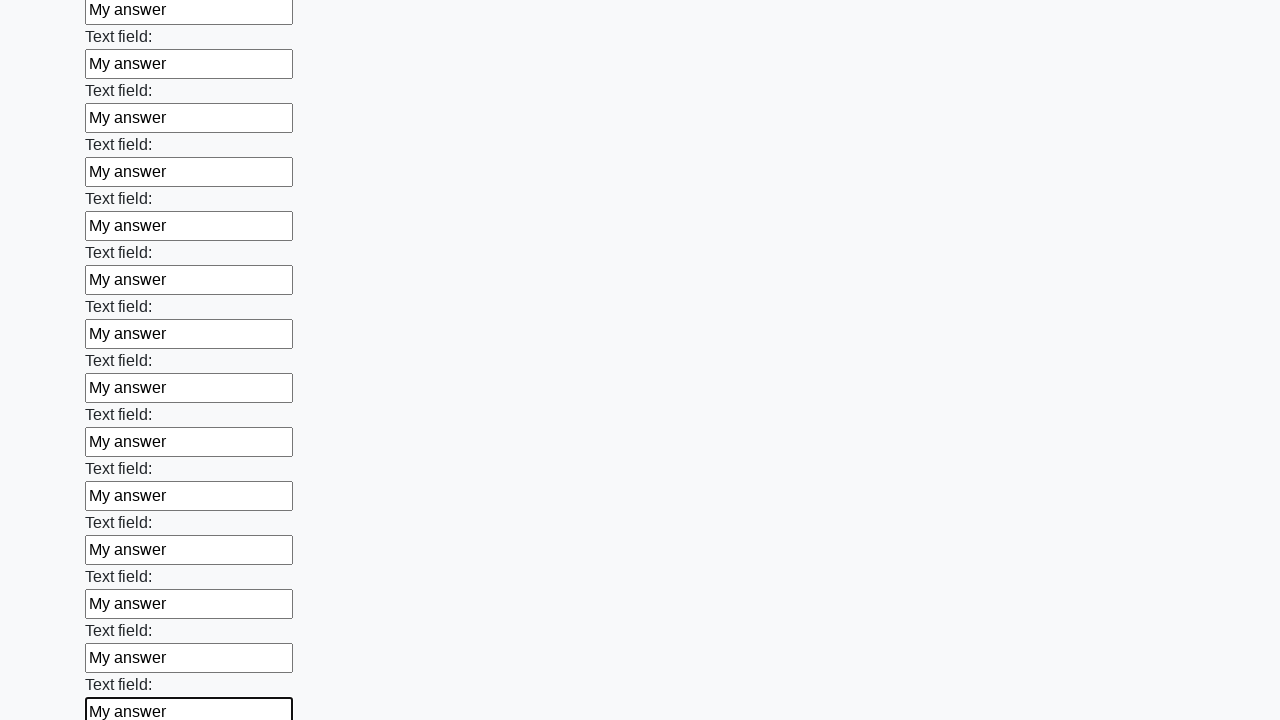

Filled a text input field with 'My answer'
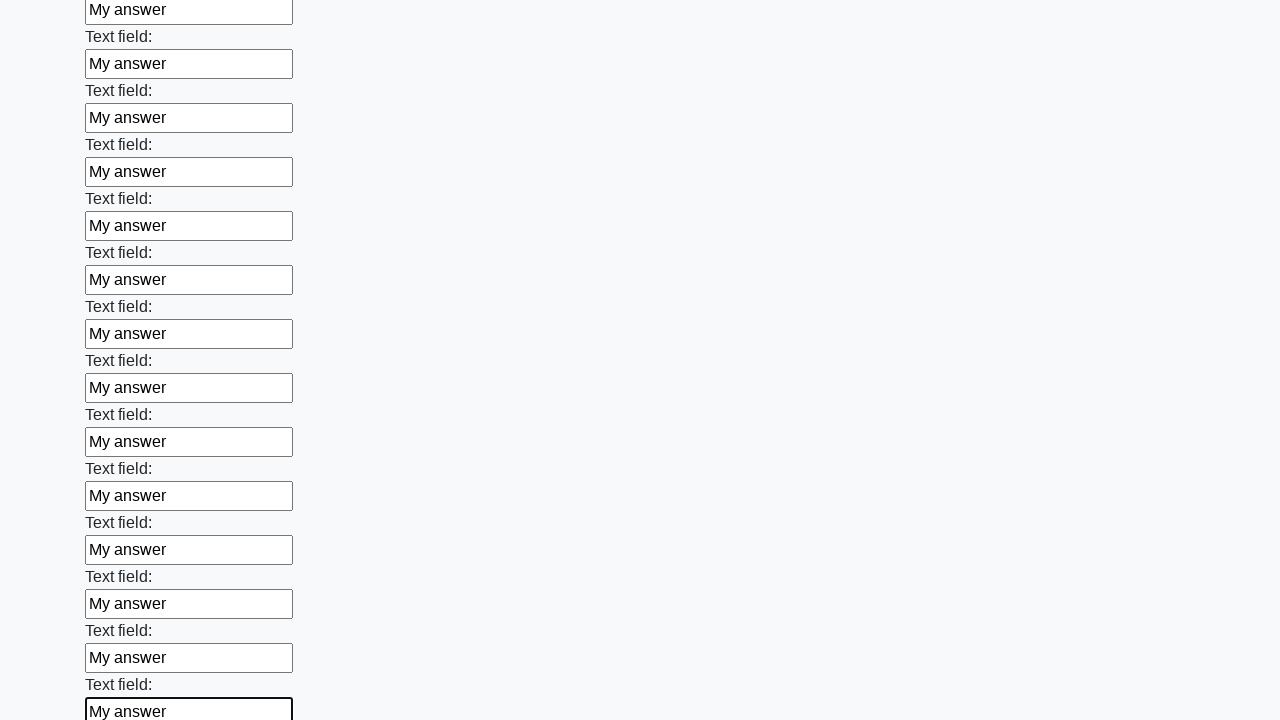

Filled a text input field with 'My answer'
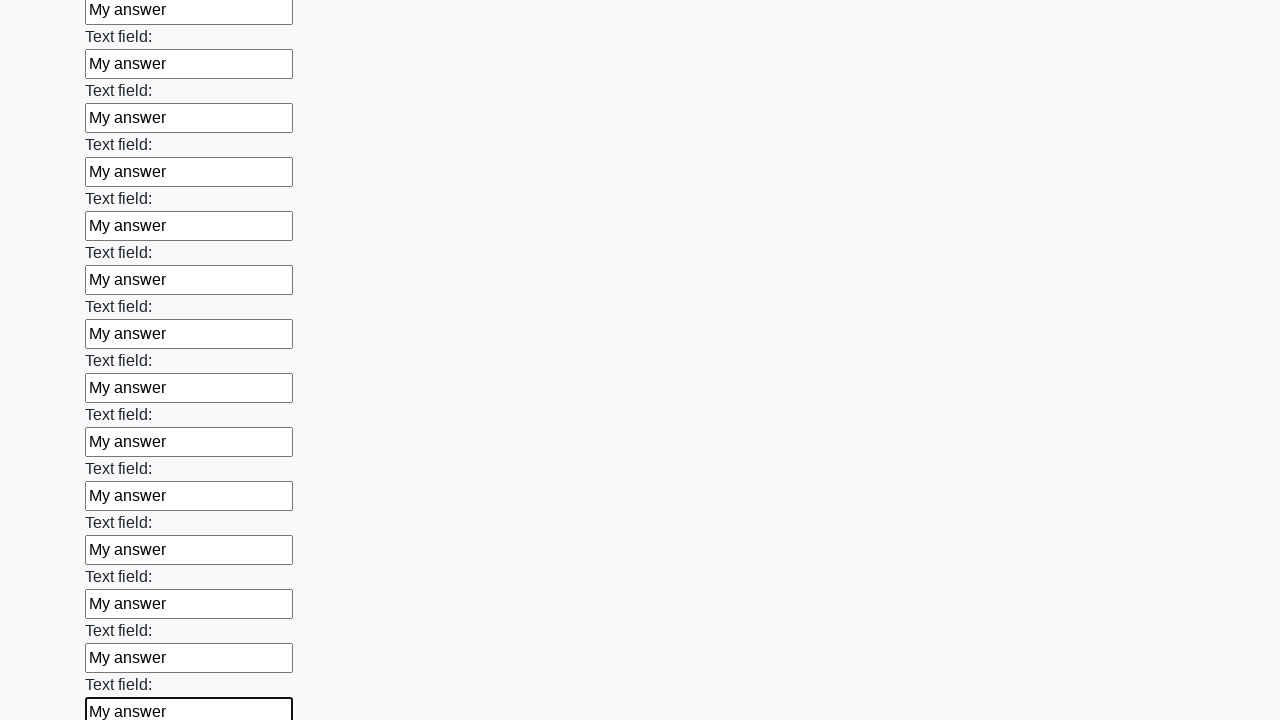

Filled a text input field with 'My answer'
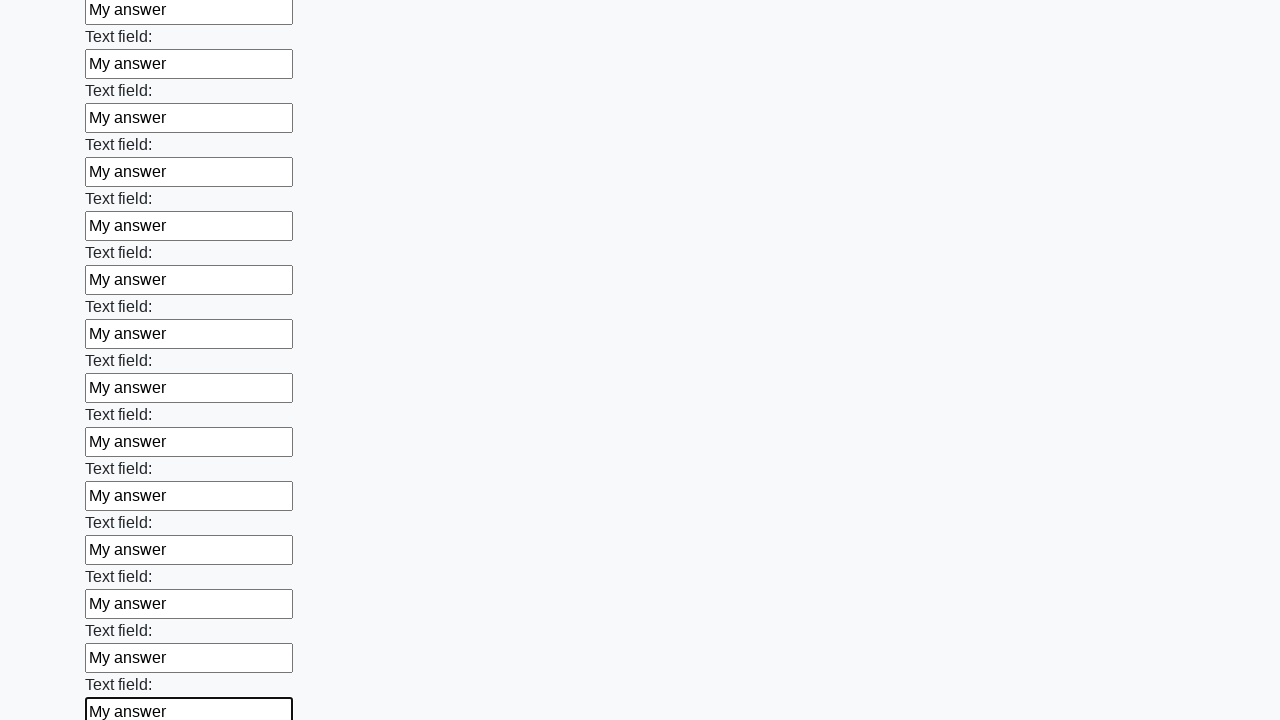

Filled a text input field with 'My answer'
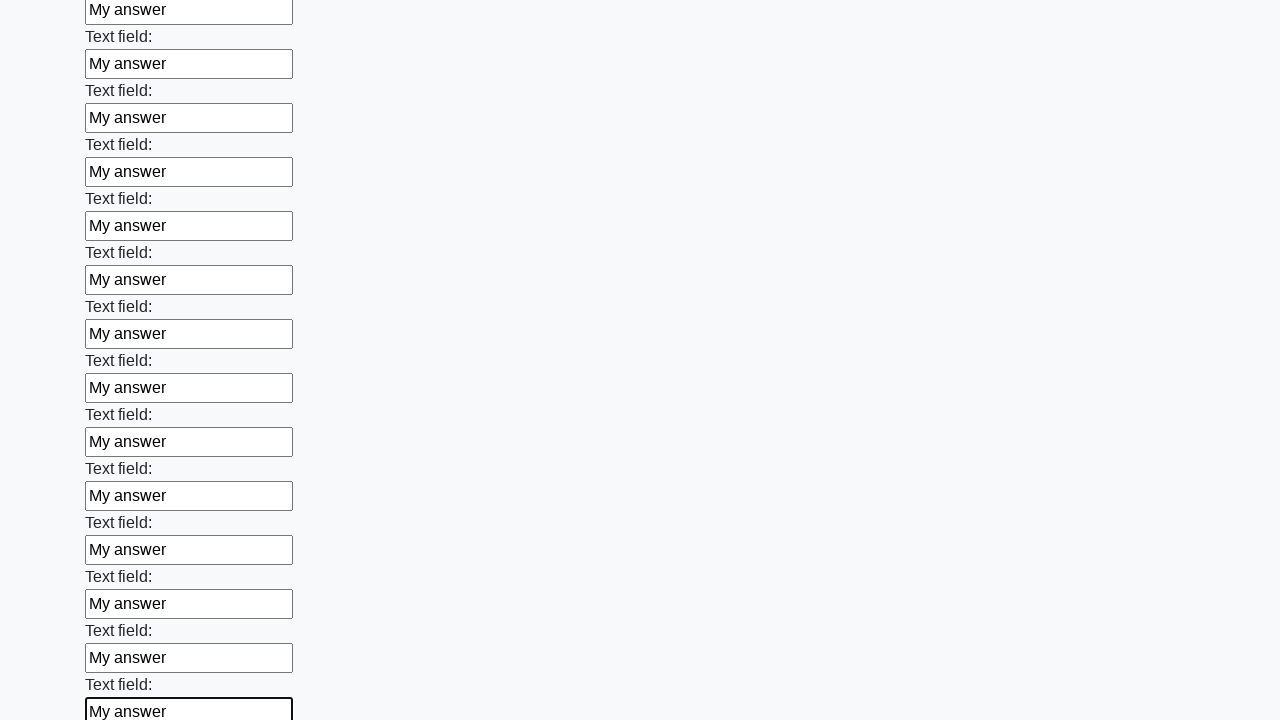

Filled a text input field with 'My answer'
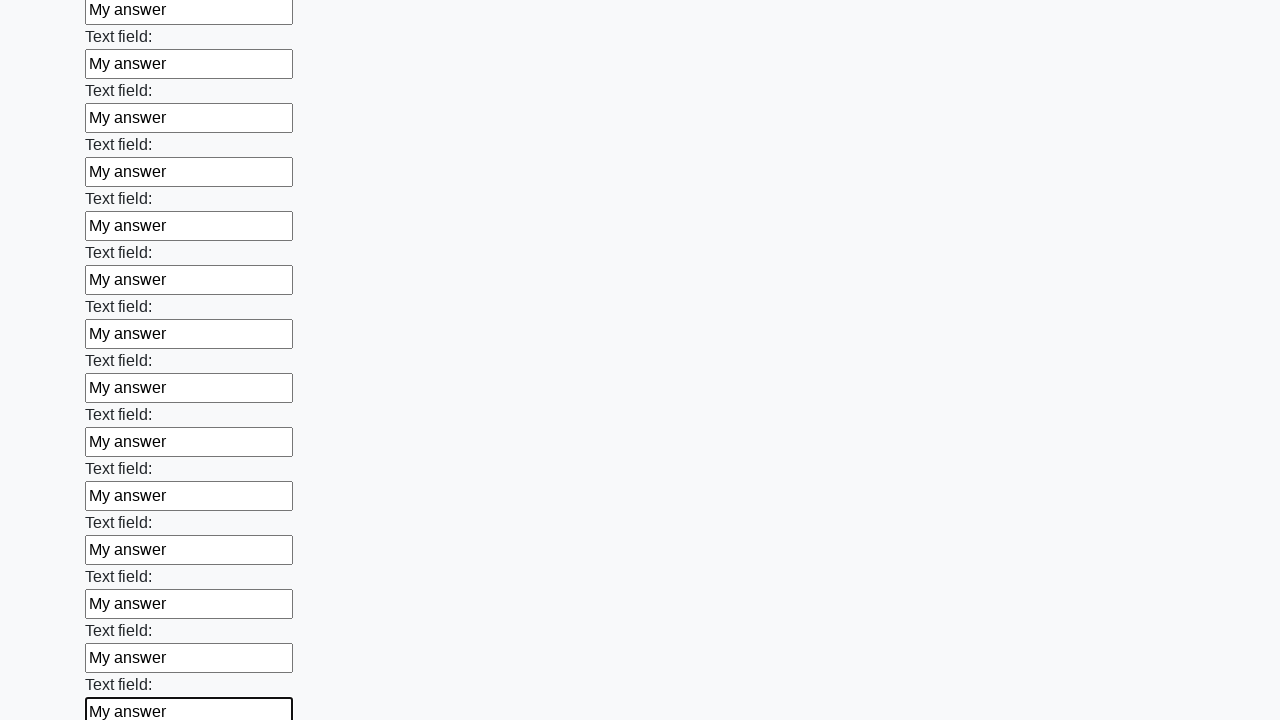

Filled a text input field with 'My answer'
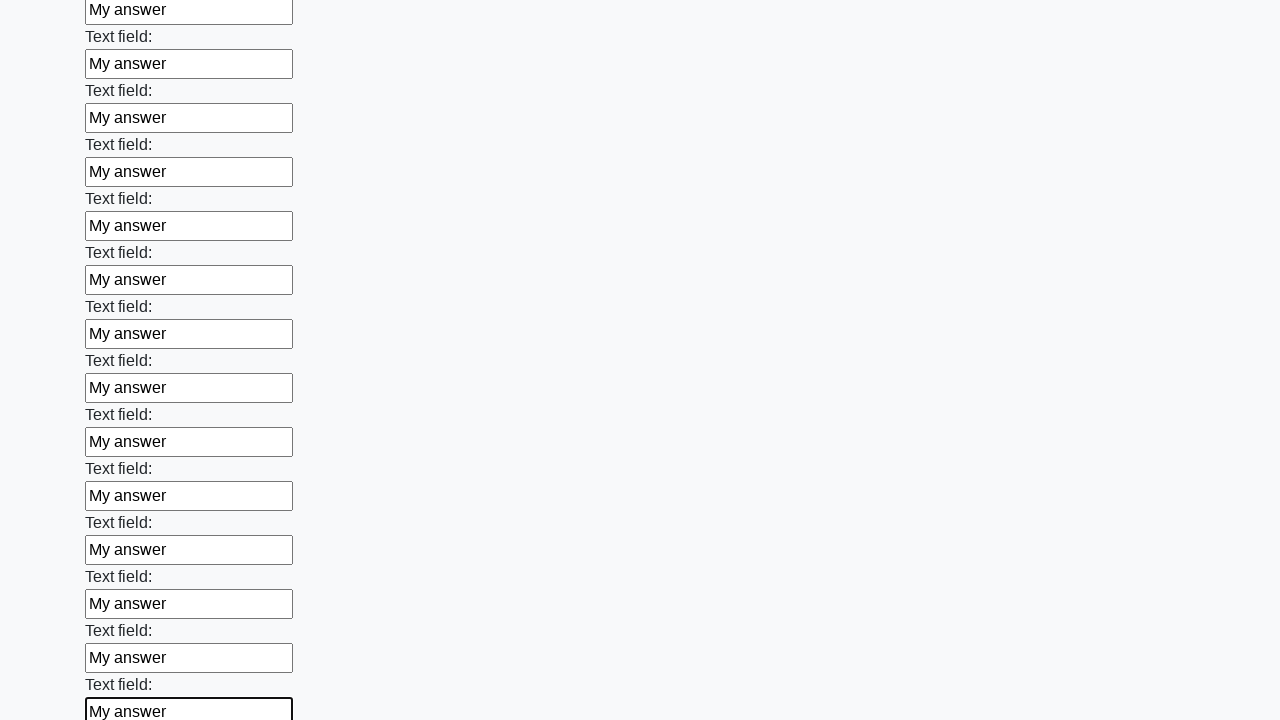

Filled a text input field with 'My answer'
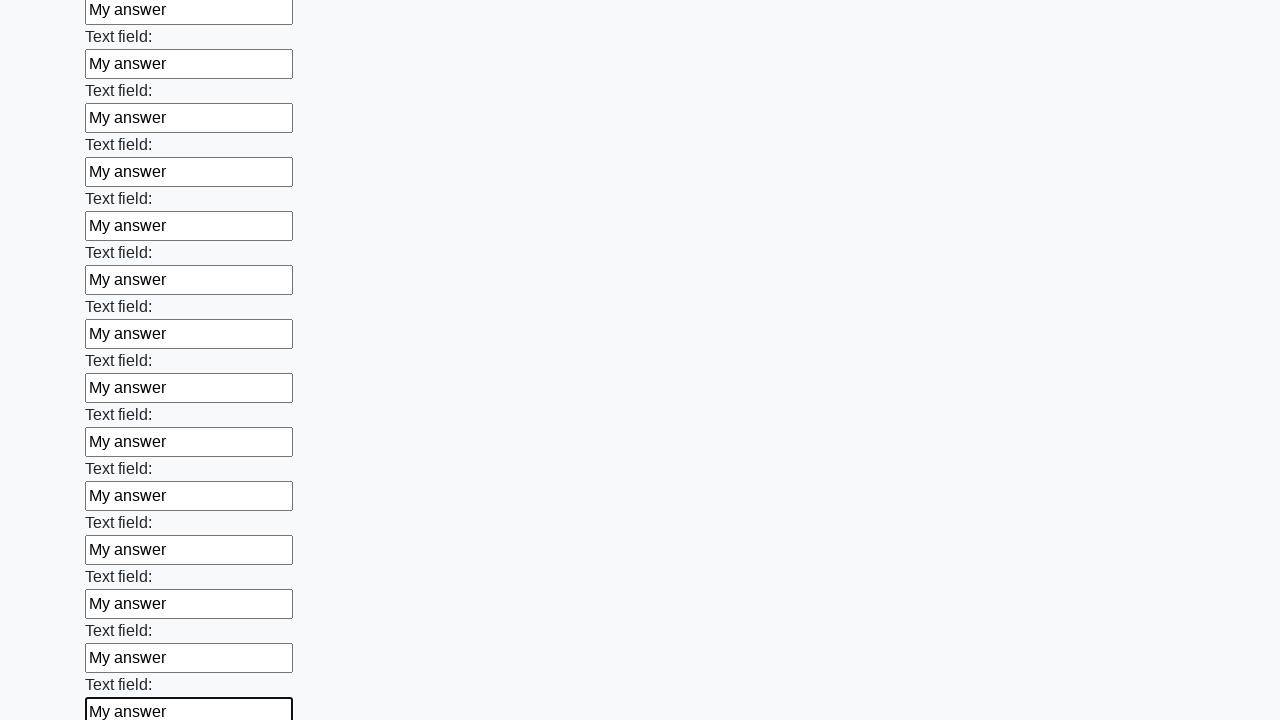

Filled a text input field with 'My answer'
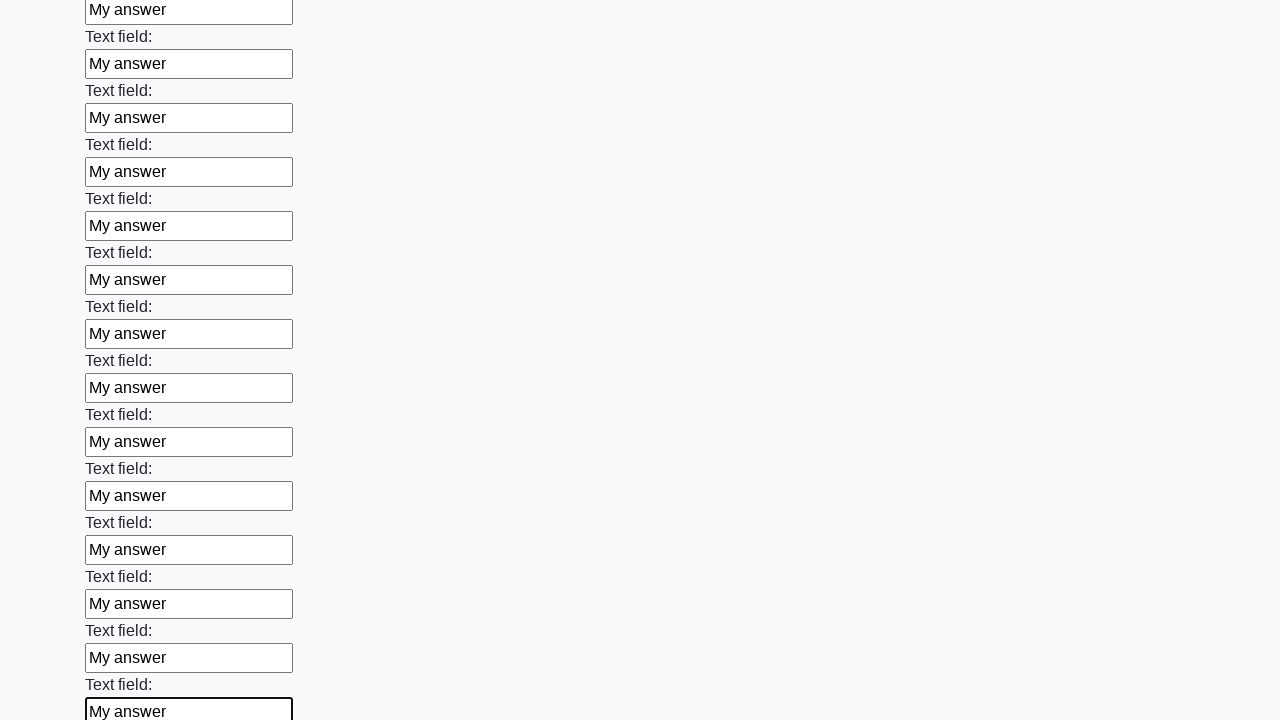

Filled a text input field with 'My answer'
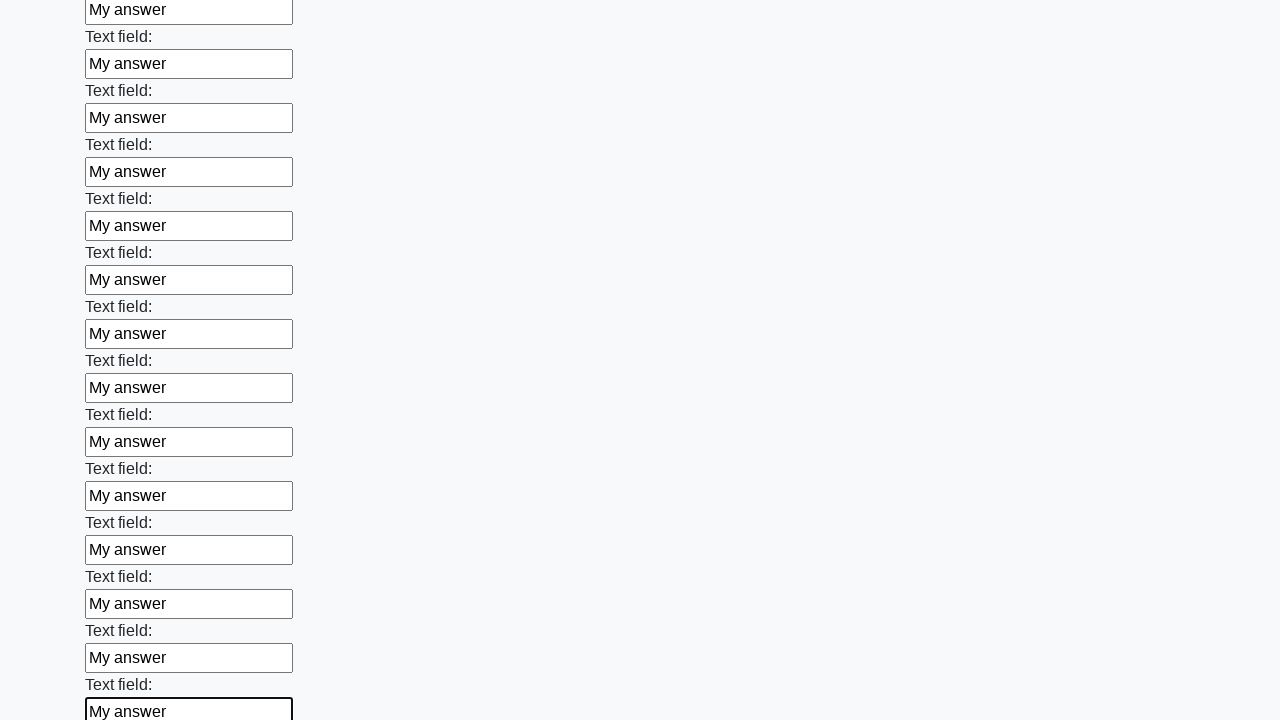

Filled a text input field with 'My answer'
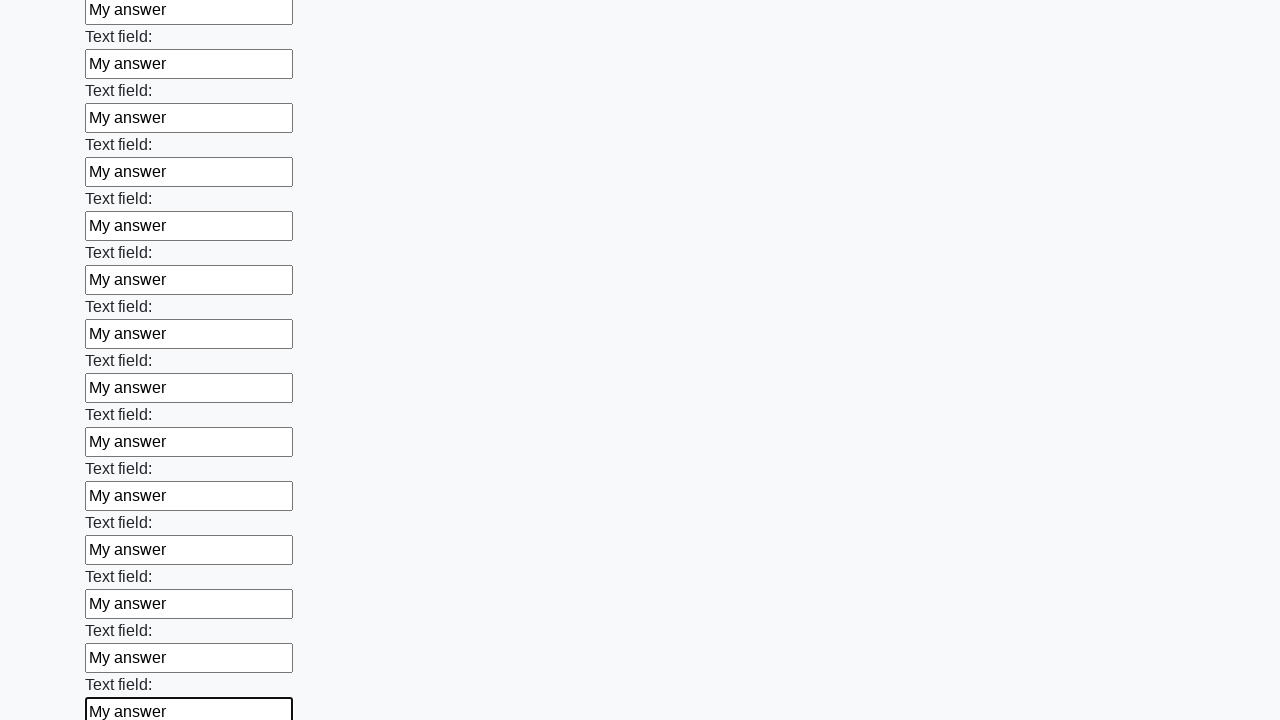

Filled a text input field with 'My answer'
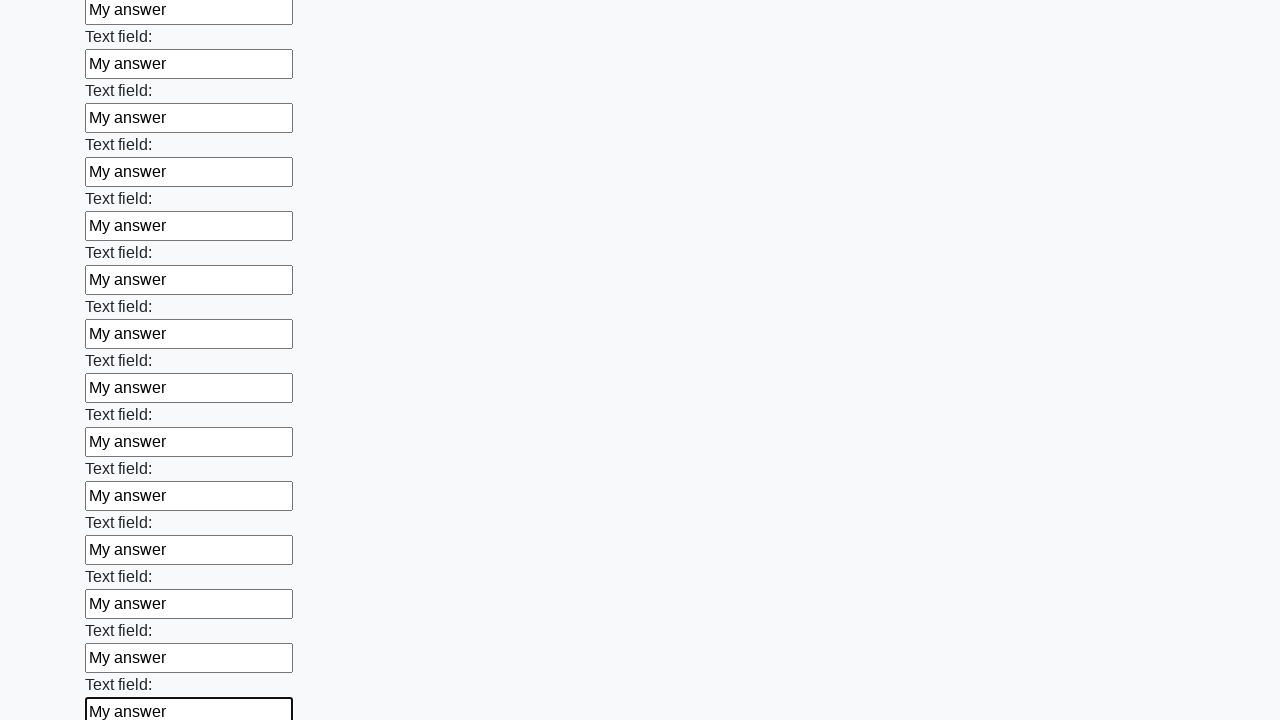

Filled a text input field with 'My answer'
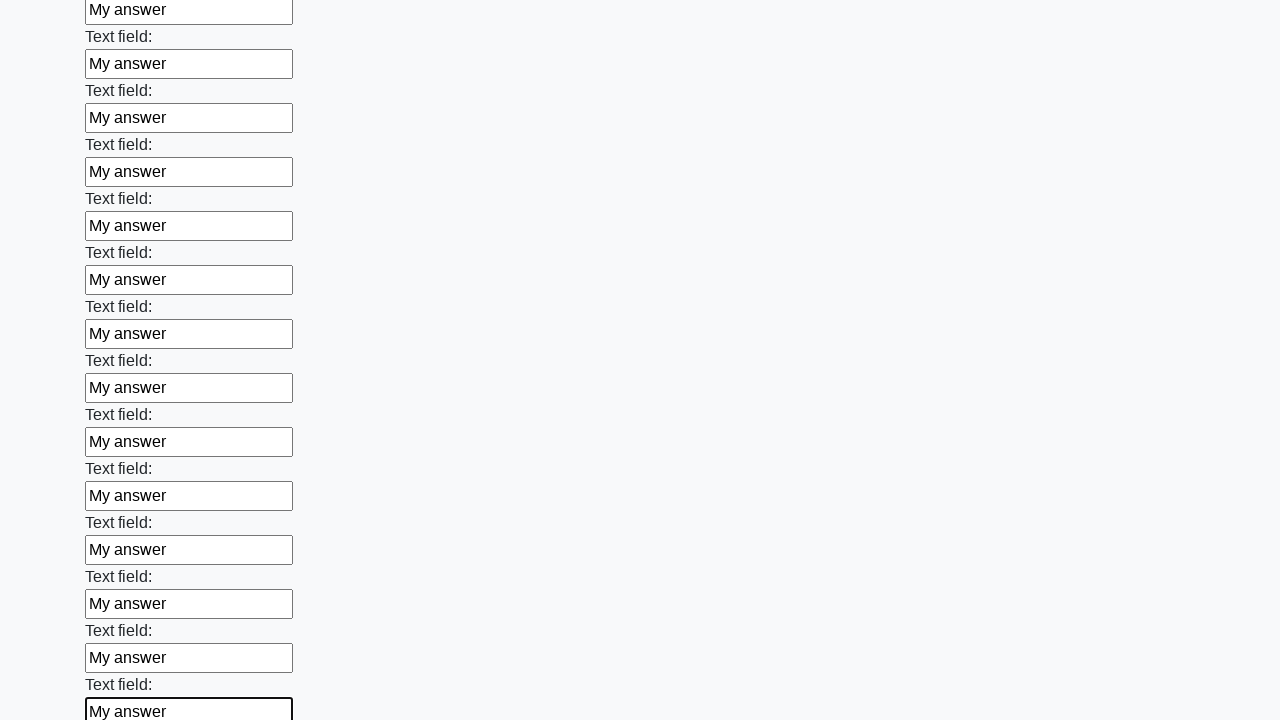

Filled a text input field with 'My answer'
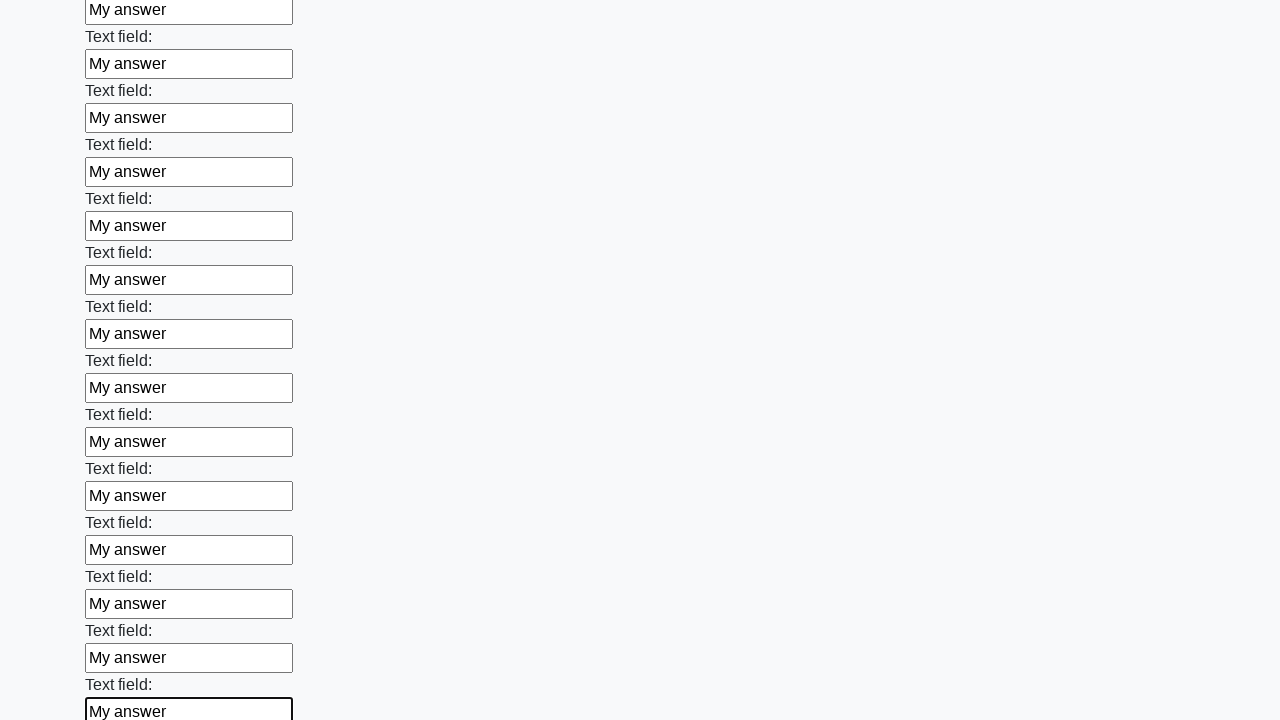

Filled a text input field with 'My answer'
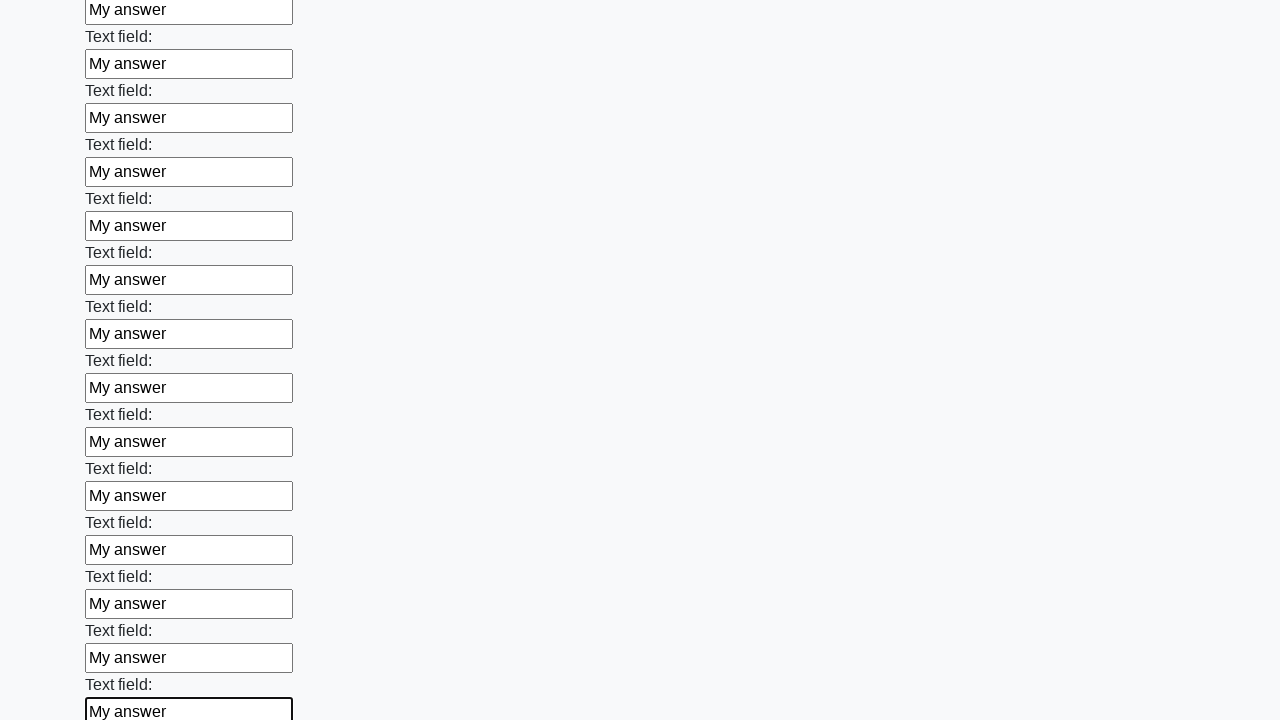

Filled a text input field with 'My answer'
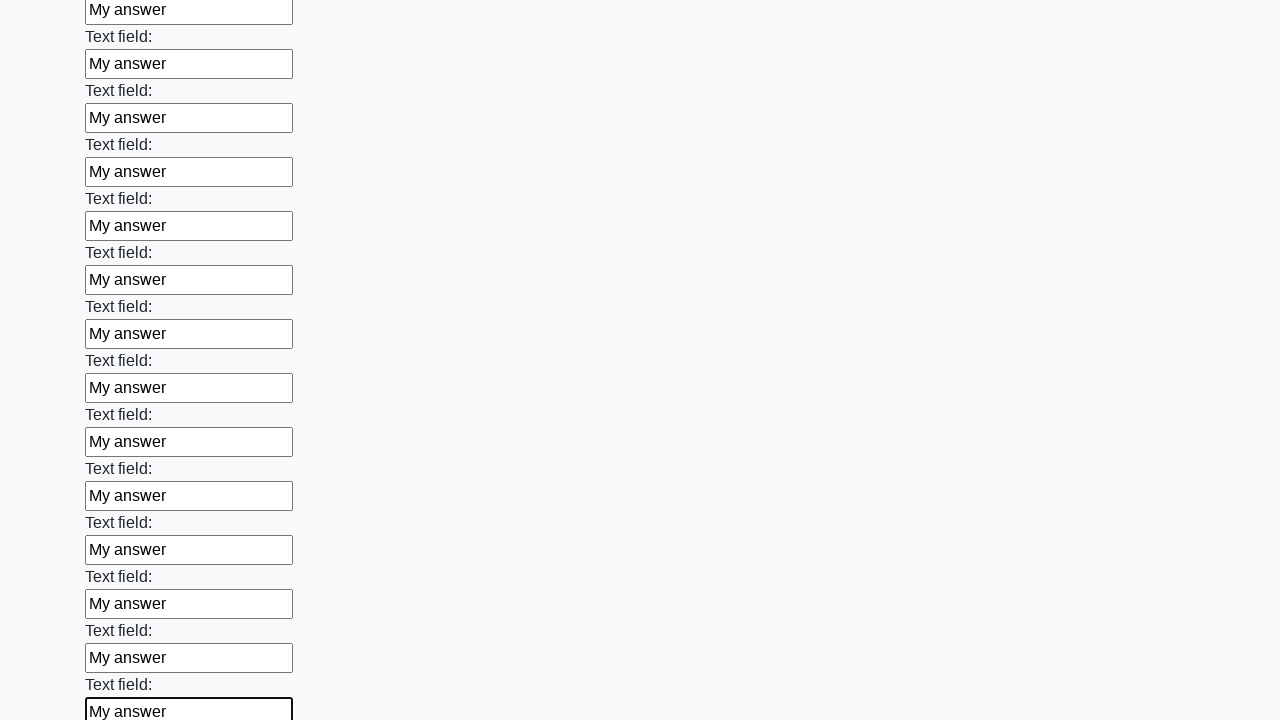

Filled a text input field with 'My answer'
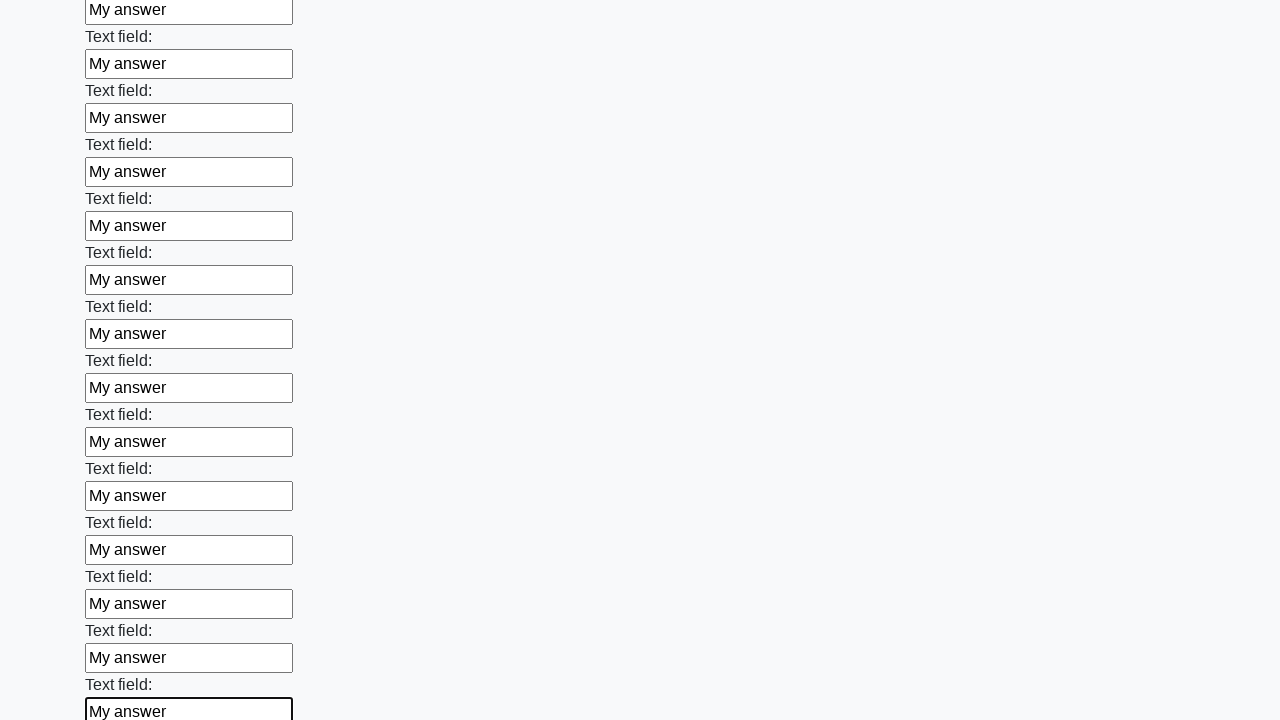

Filled a text input field with 'My answer'
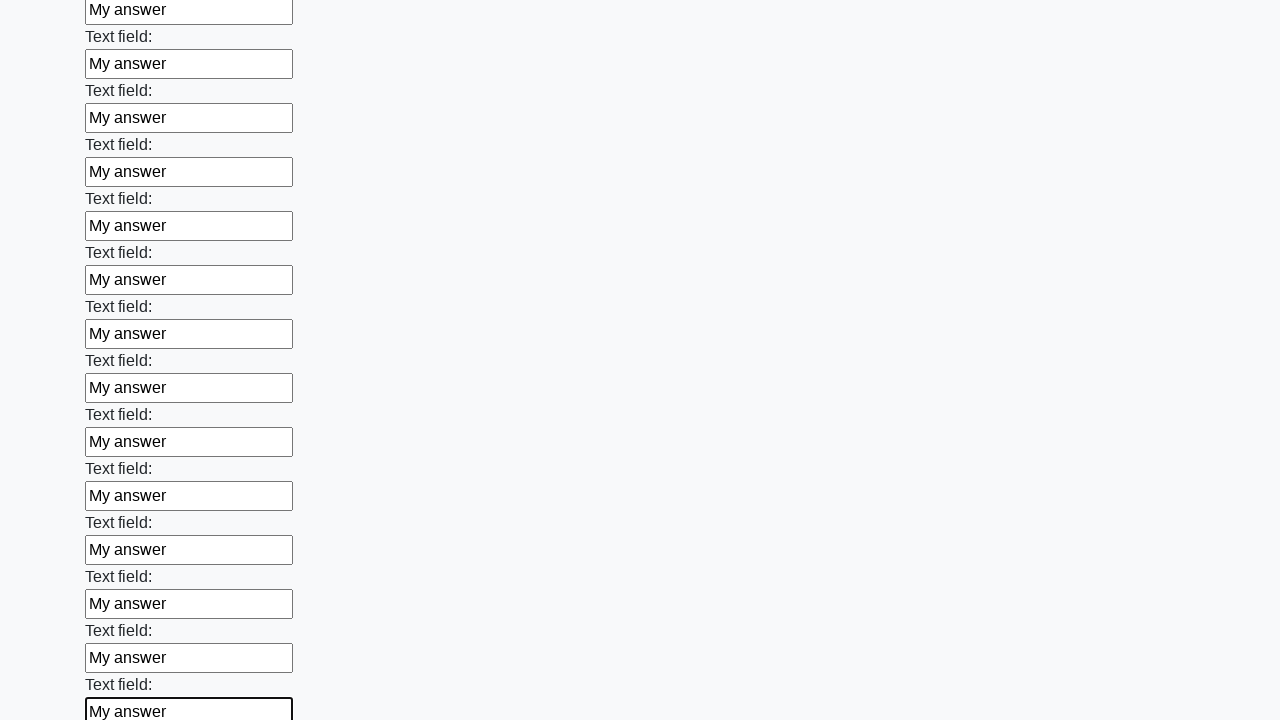

Filled a text input field with 'My answer'
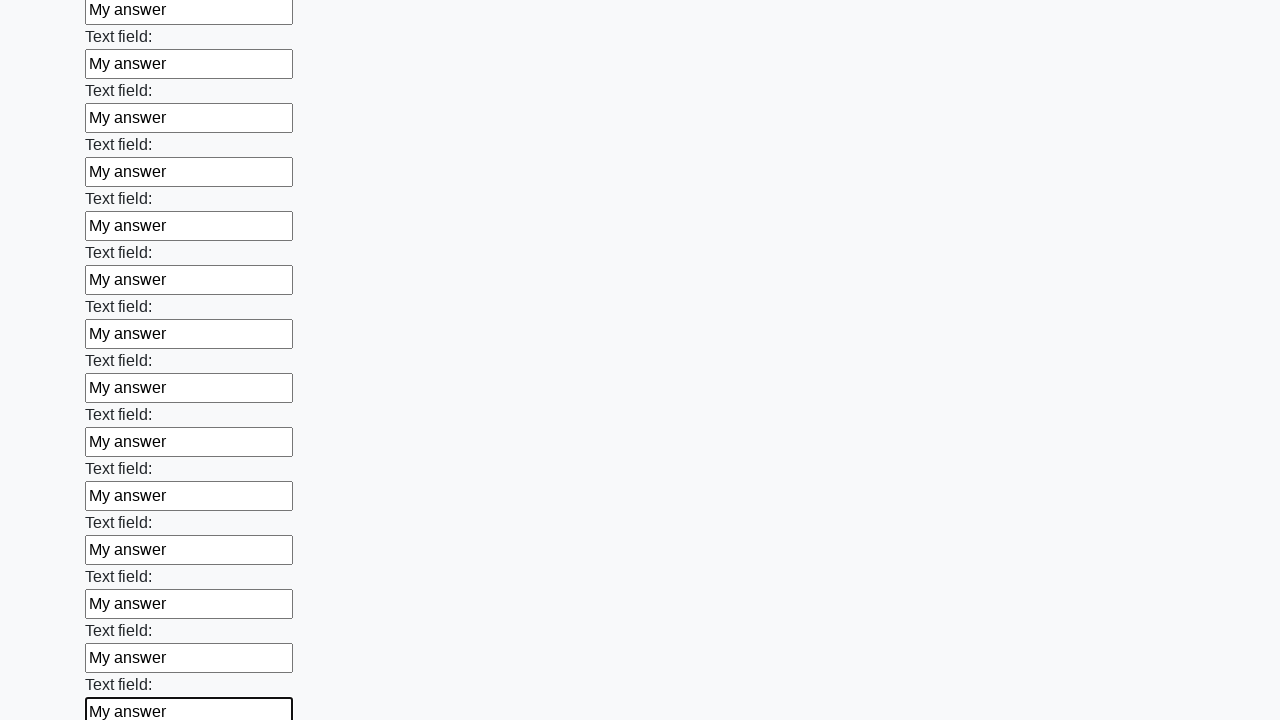

Filled a text input field with 'My answer'
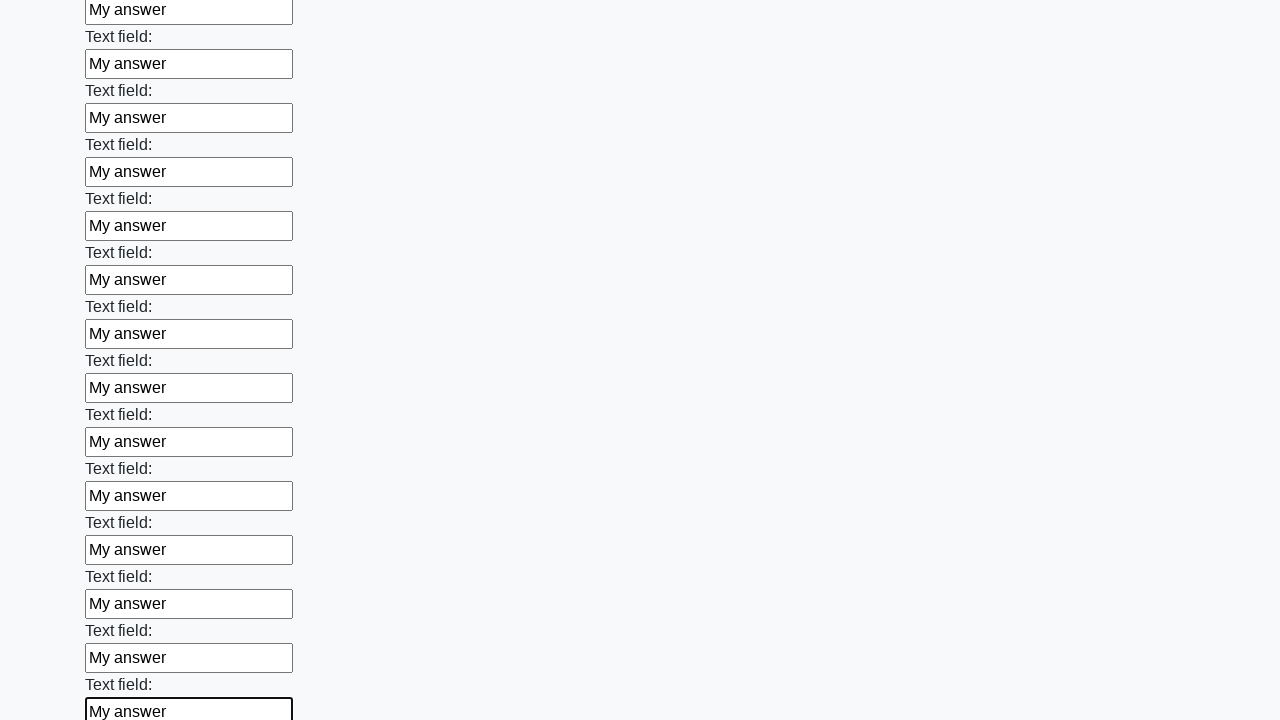

Filled a text input field with 'My answer'
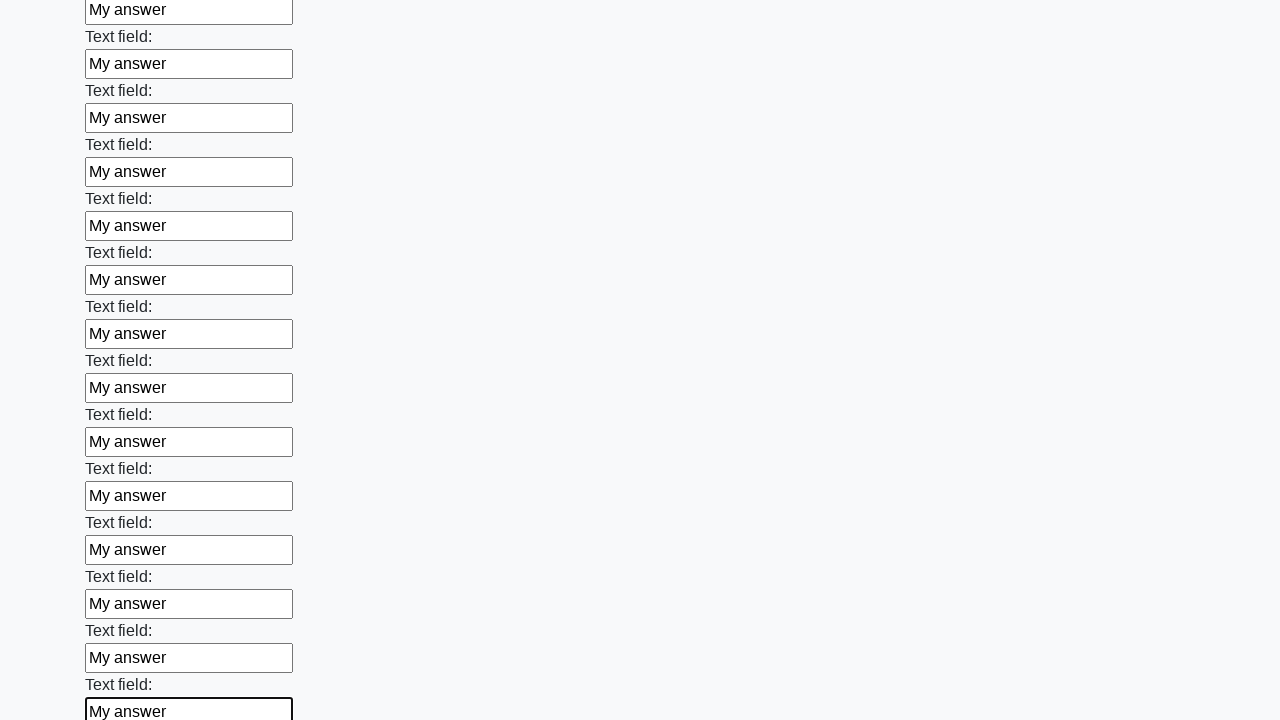

Filled a text input field with 'My answer'
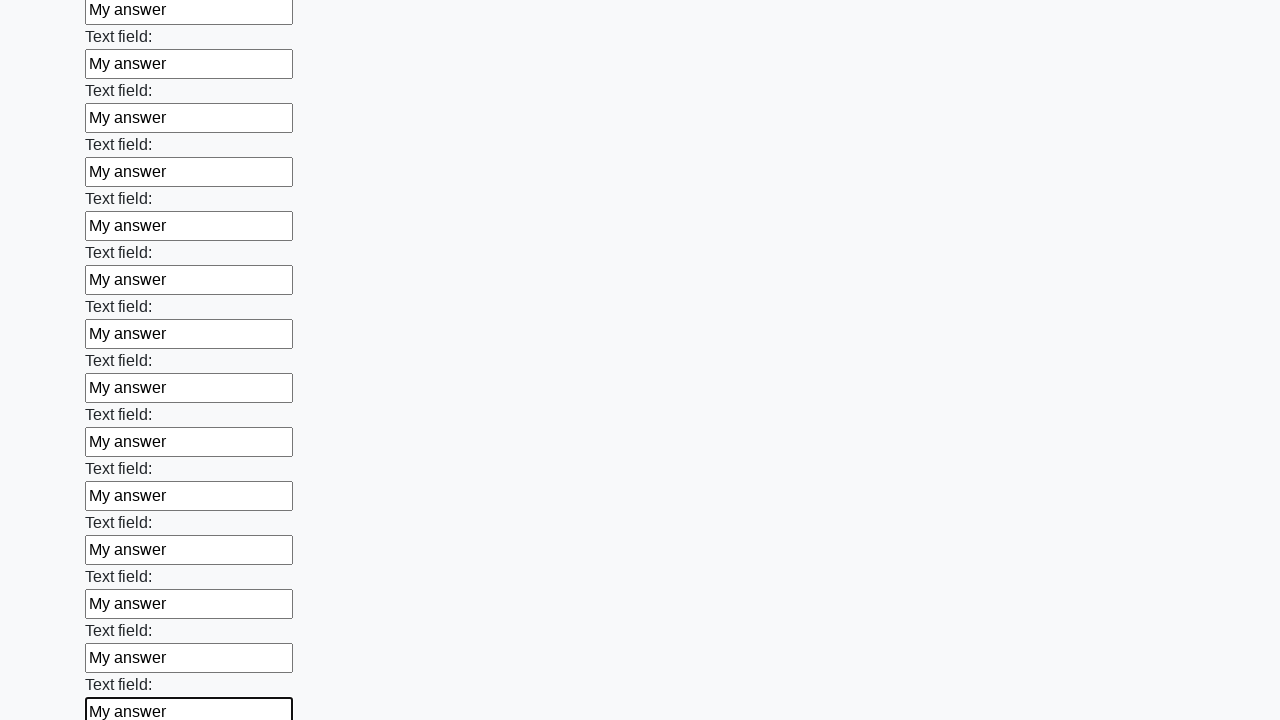

Filled a text input field with 'My answer'
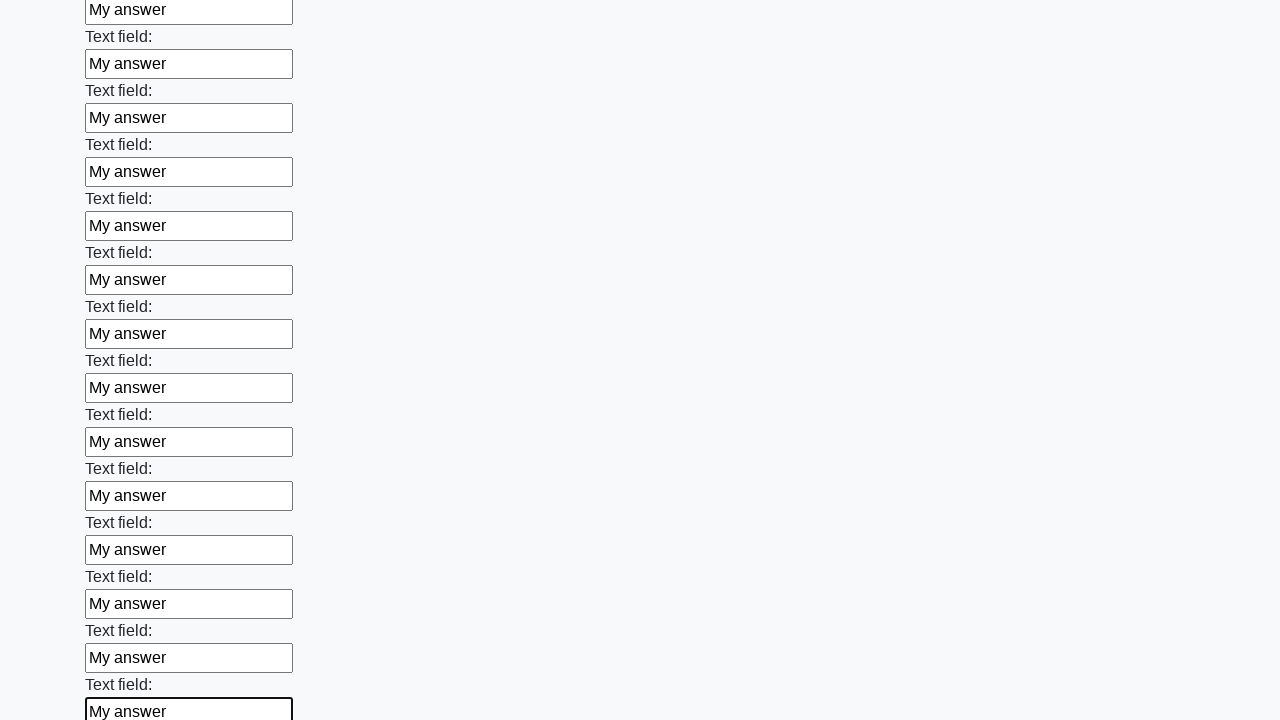

Filled a text input field with 'My answer'
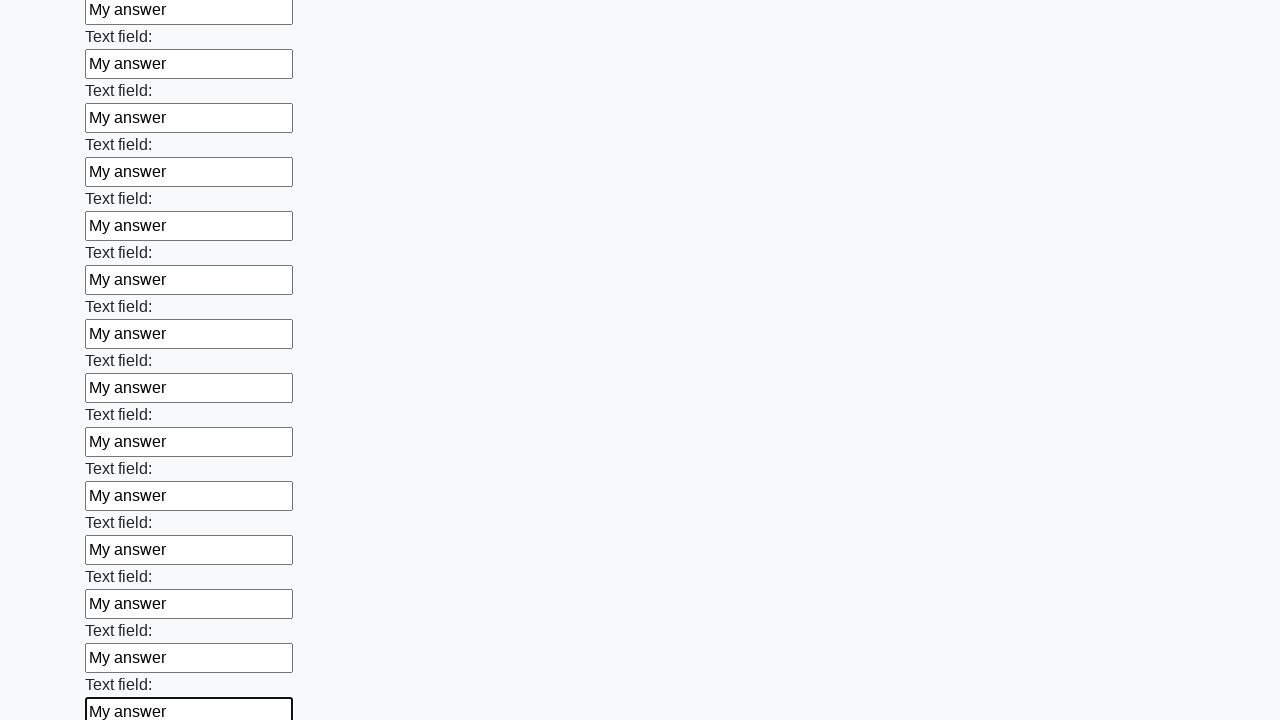

Filled a text input field with 'My answer'
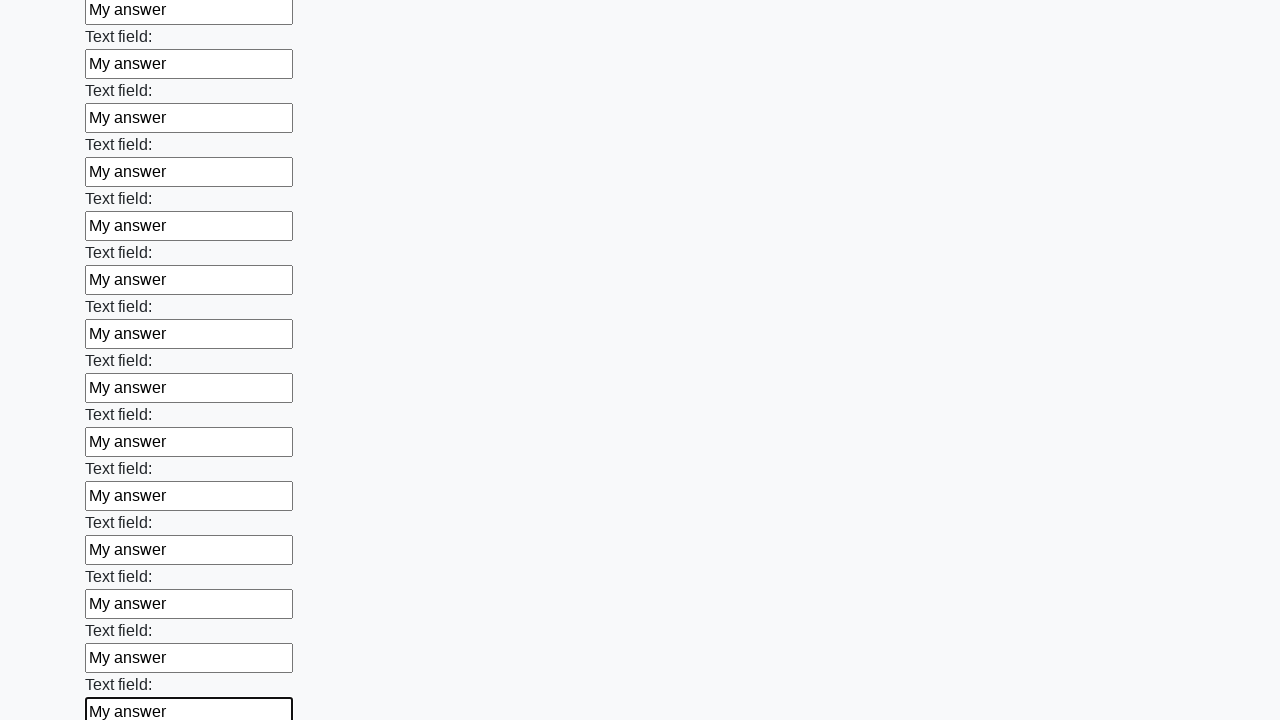

Filled a text input field with 'My answer'
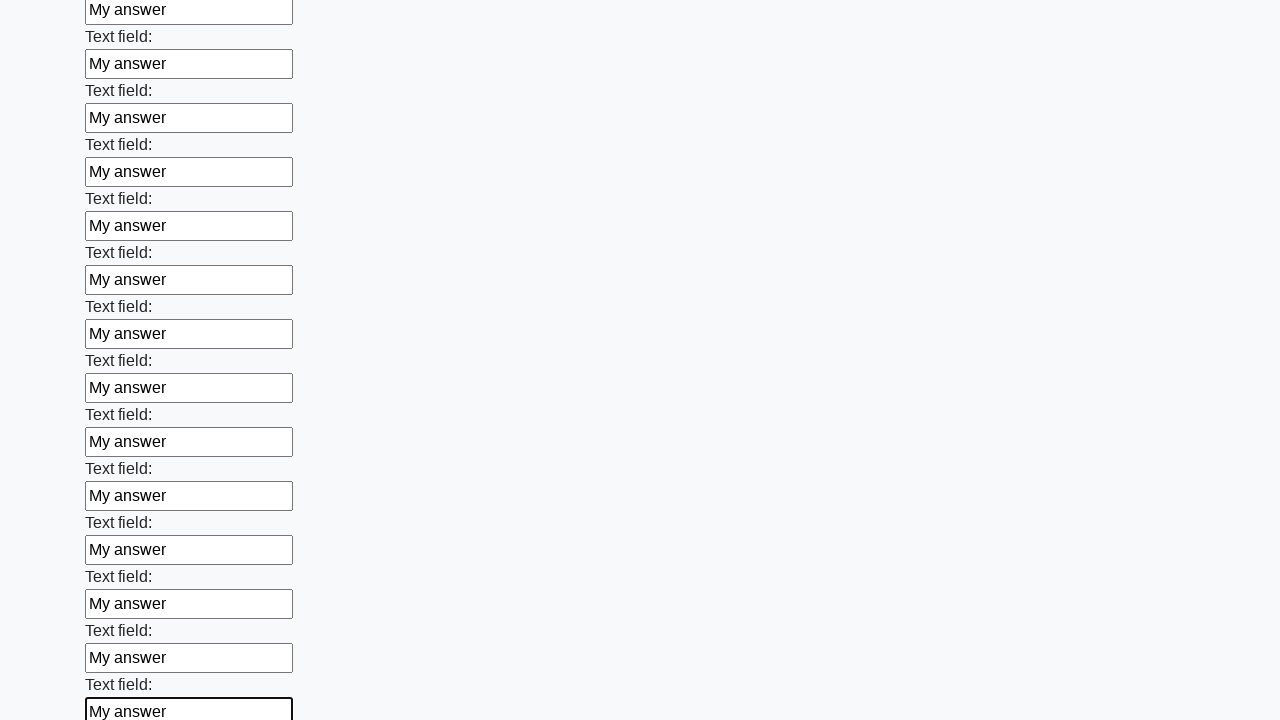

Filled a text input field with 'My answer'
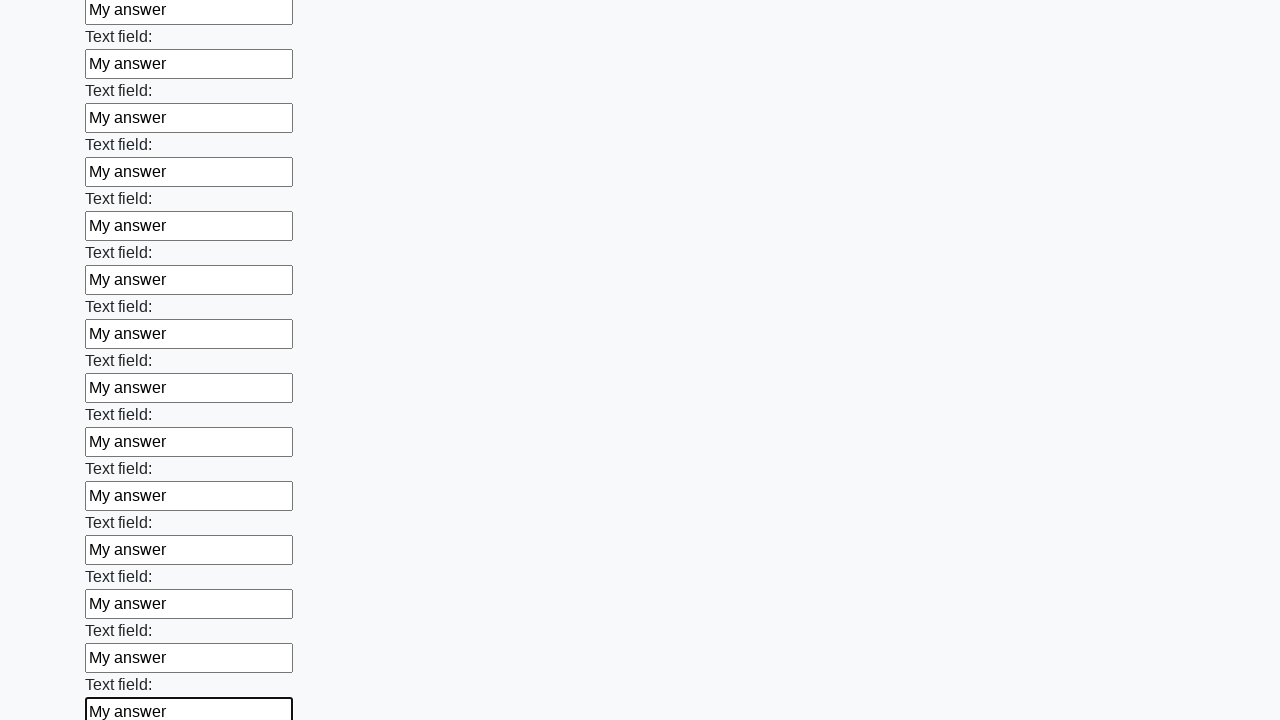

Filled a text input field with 'My answer'
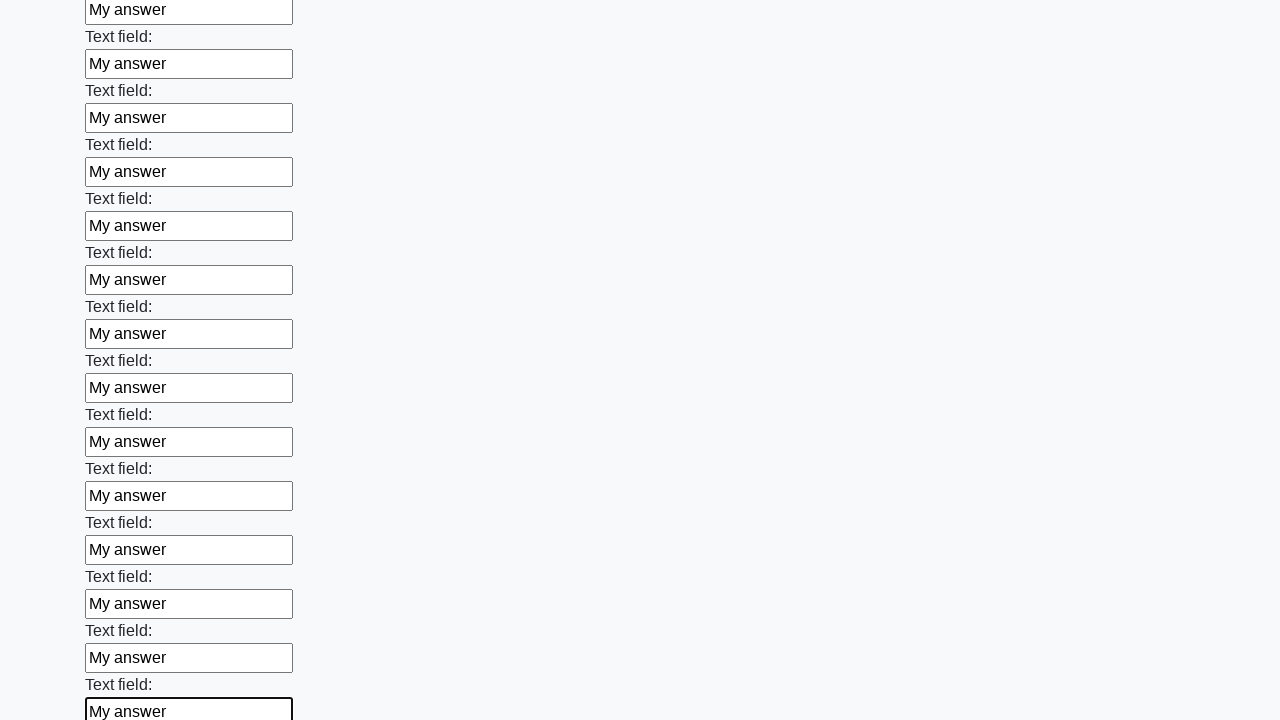

Filled a text input field with 'My answer'
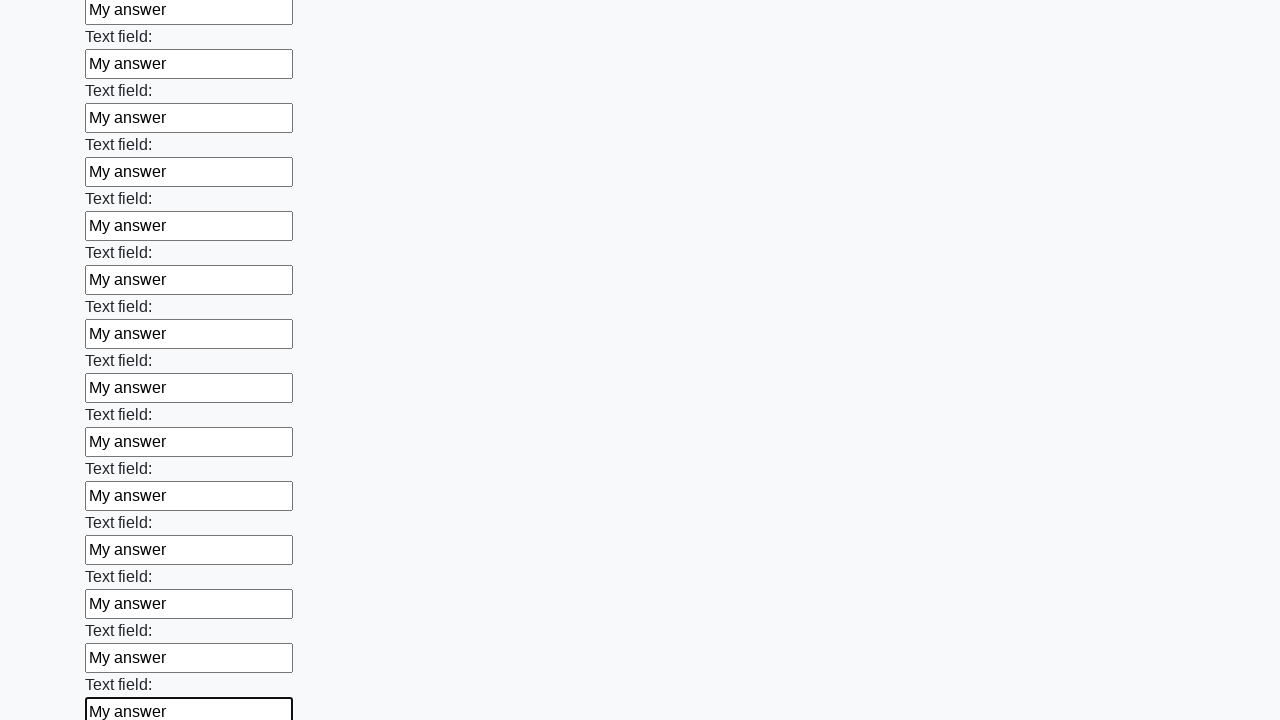

Filled a text input field with 'My answer'
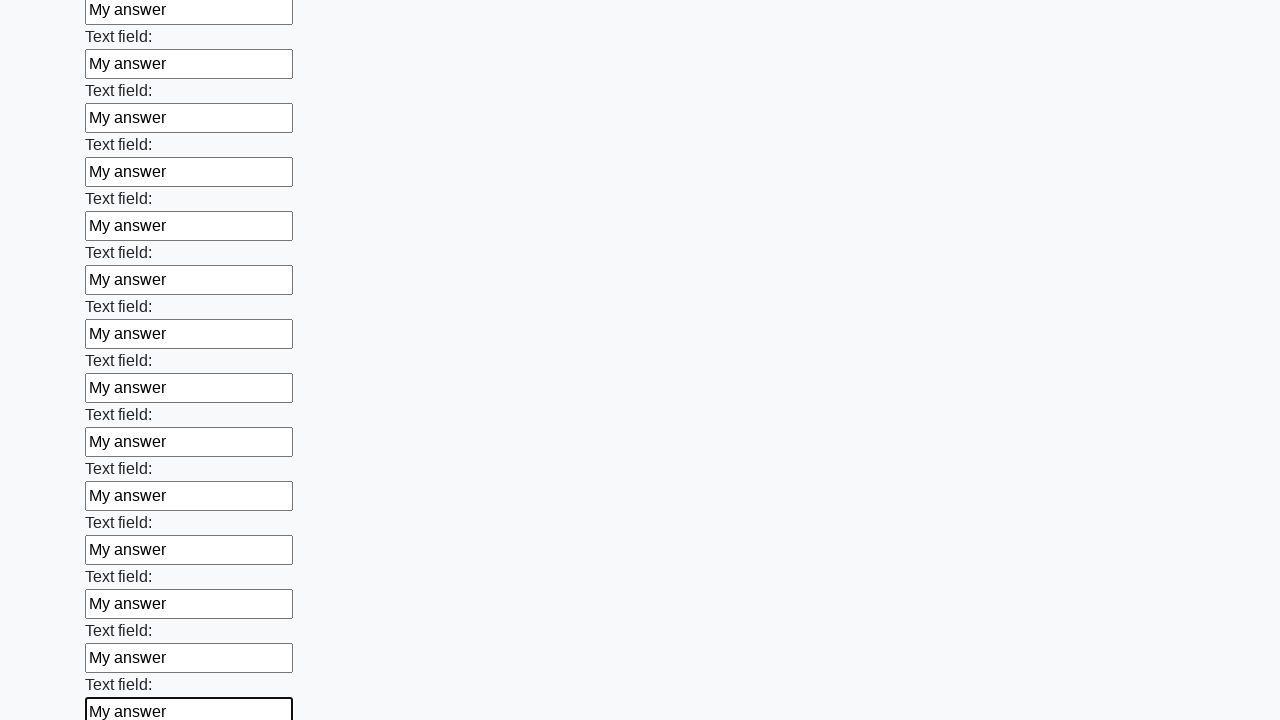

Filled a text input field with 'My answer'
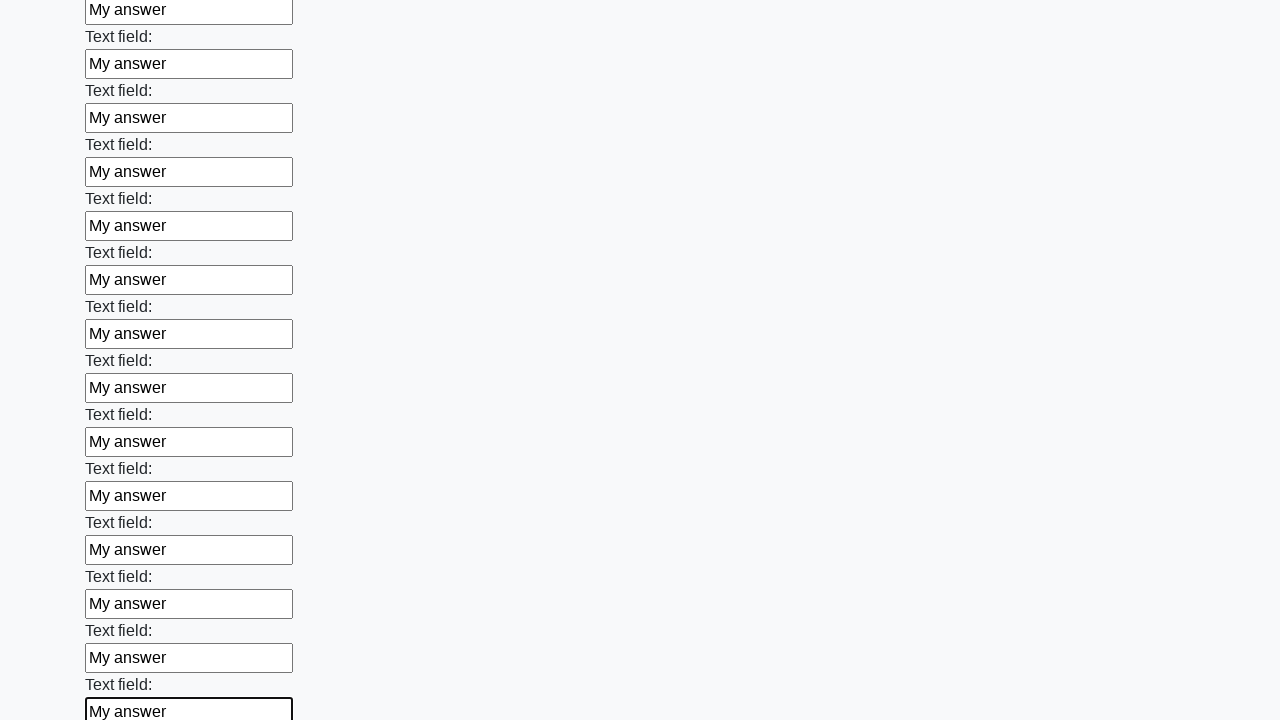

Filled a text input field with 'My answer'
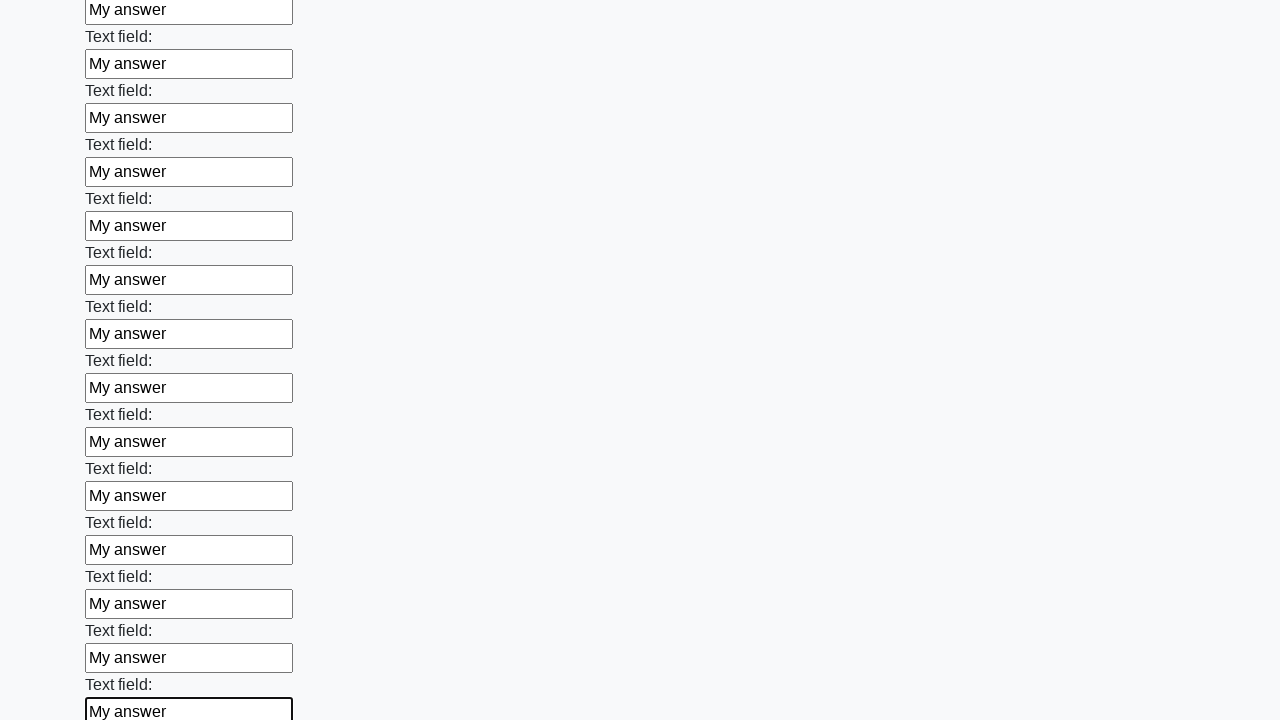

Filled a text input field with 'My answer'
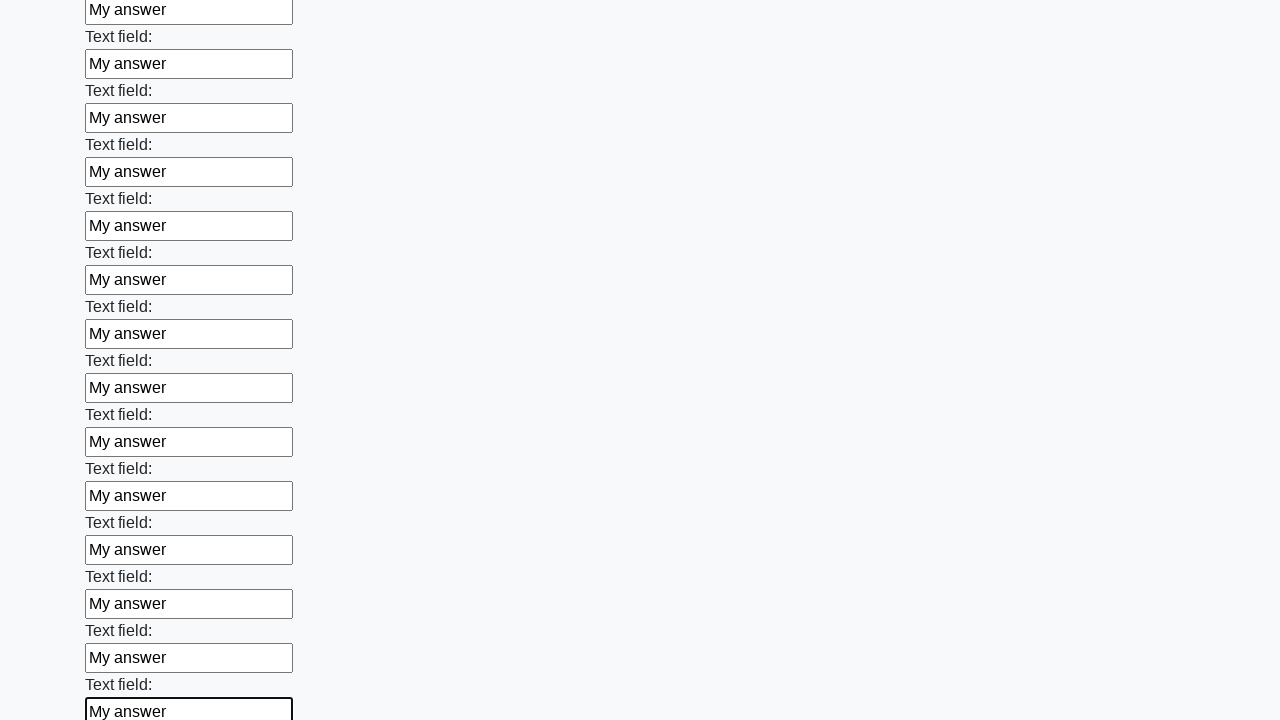

Filled a text input field with 'My answer'
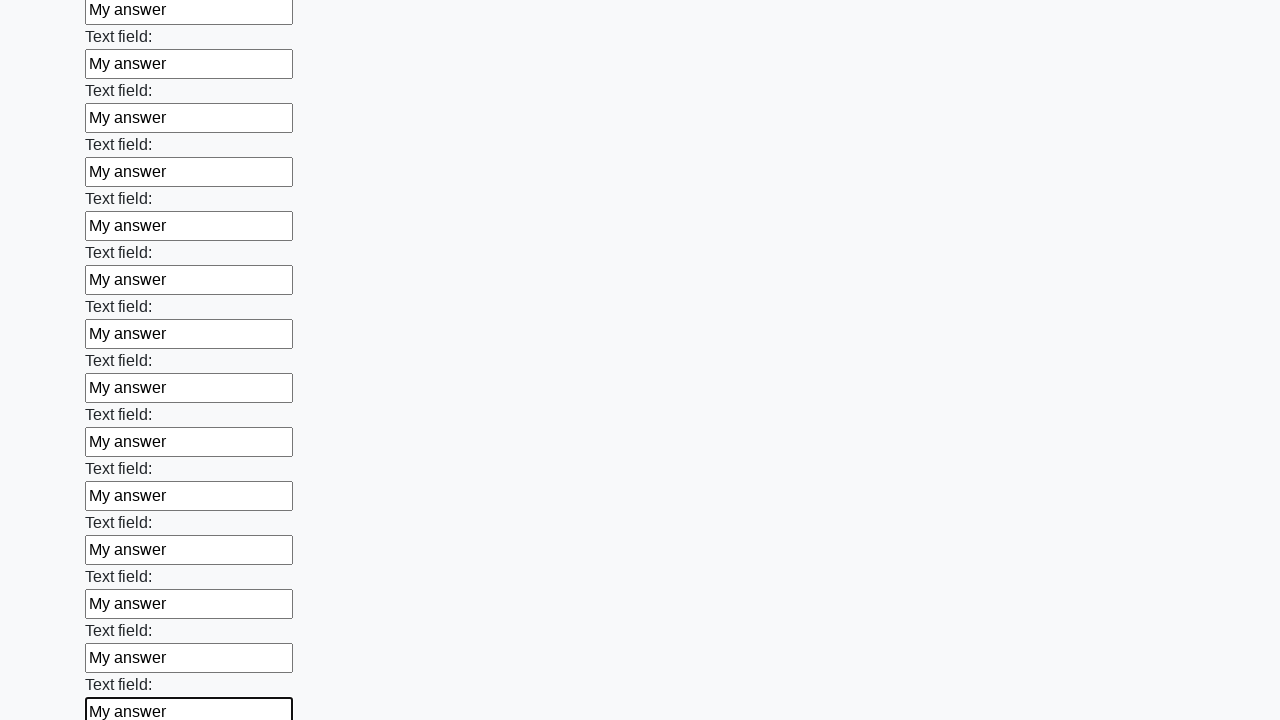

Filled a text input field with 'My answer'
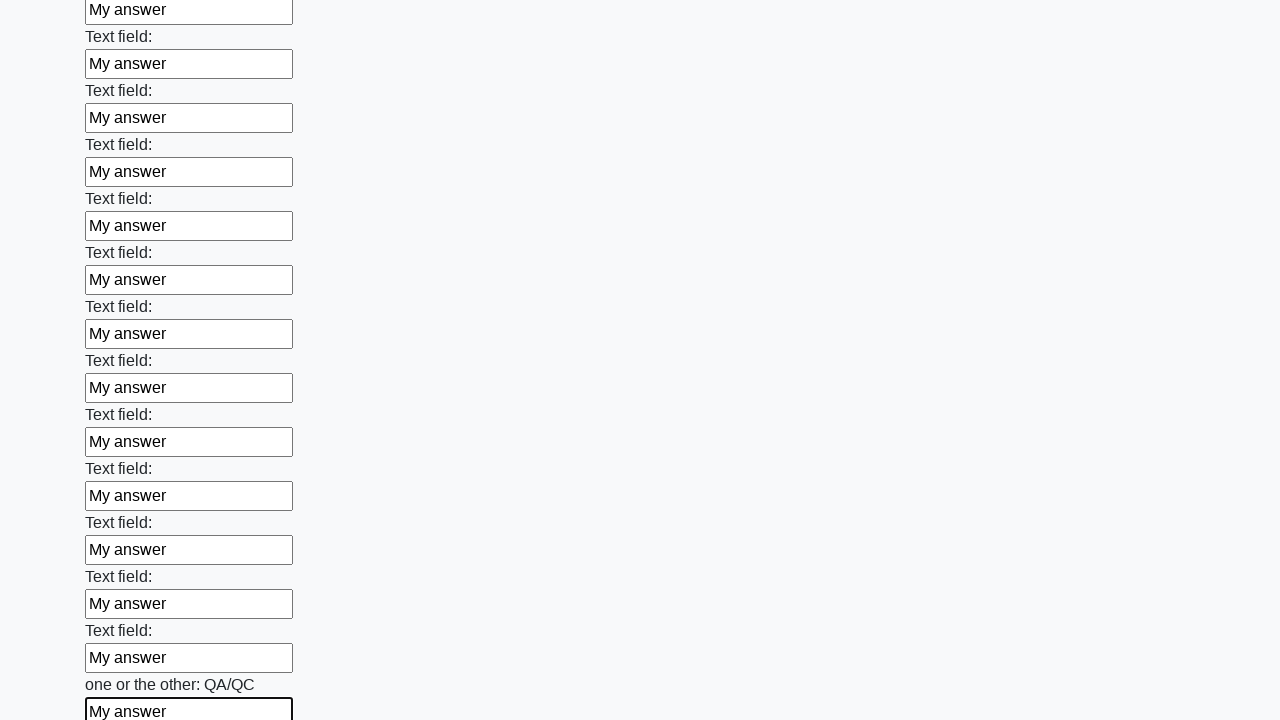

Filled a text input field with 'My answer'
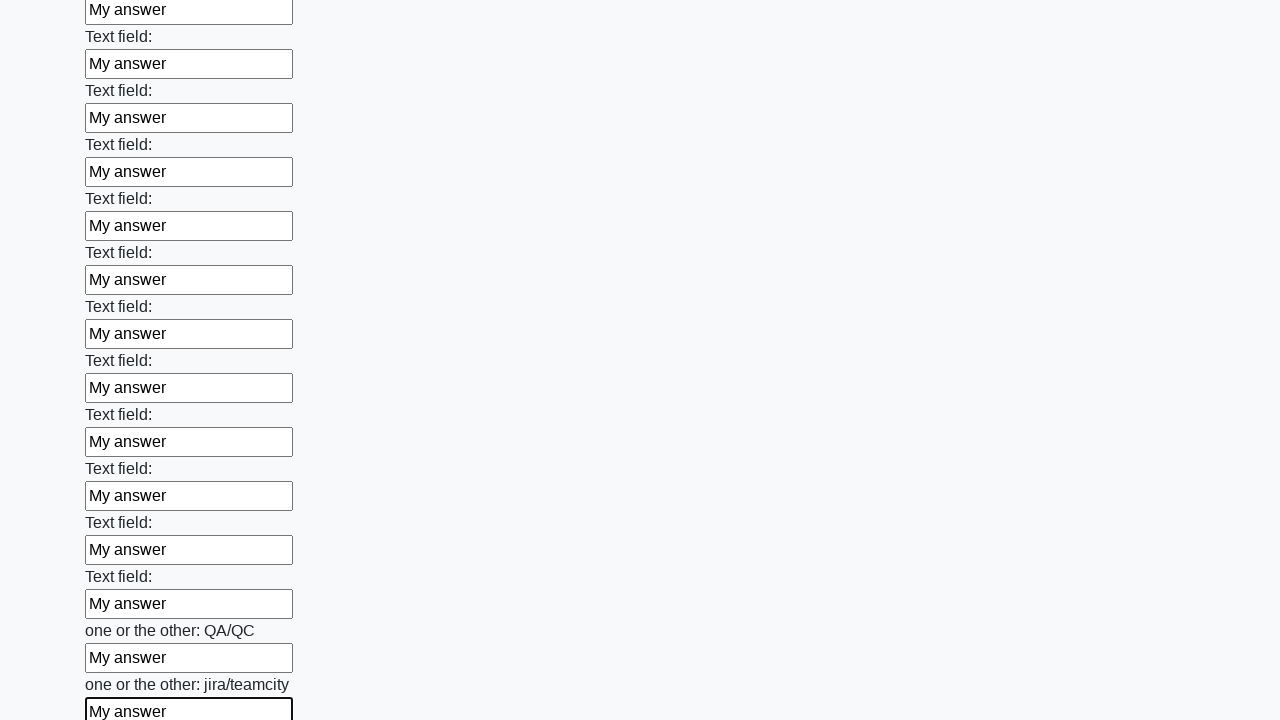

Filled a text input field with 'My answer'
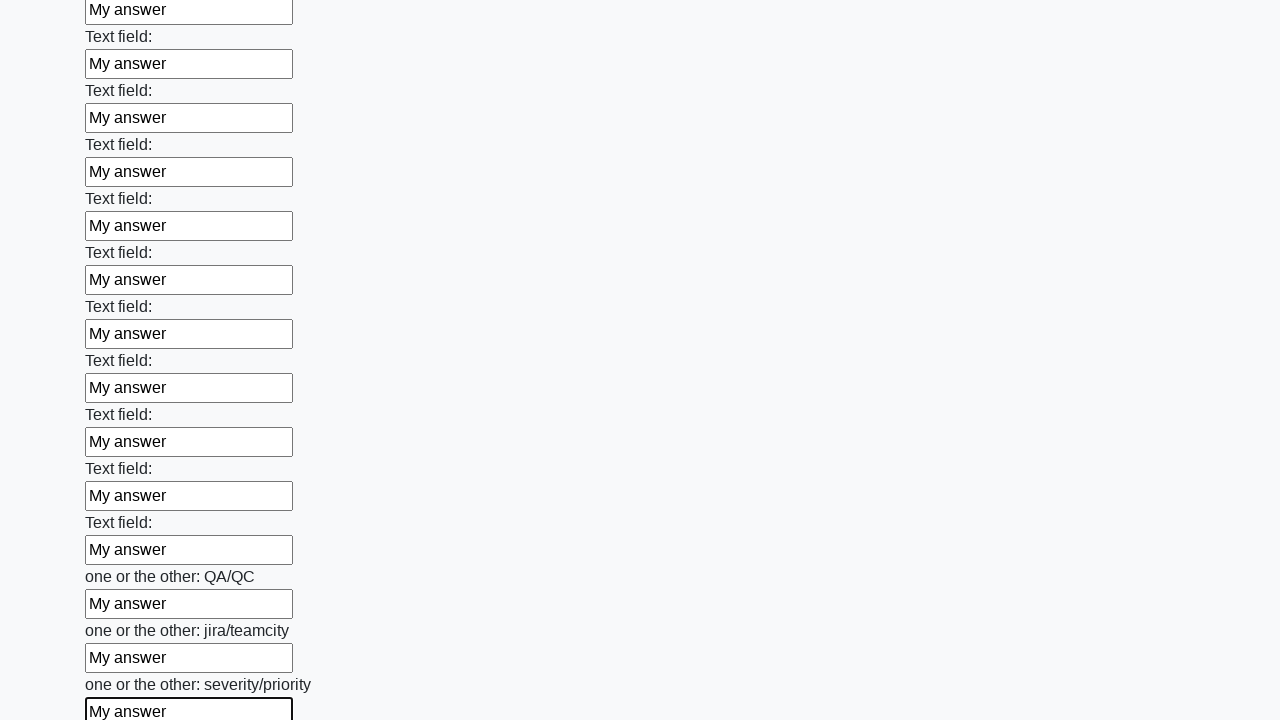

Filled a text input field with 'My answer'
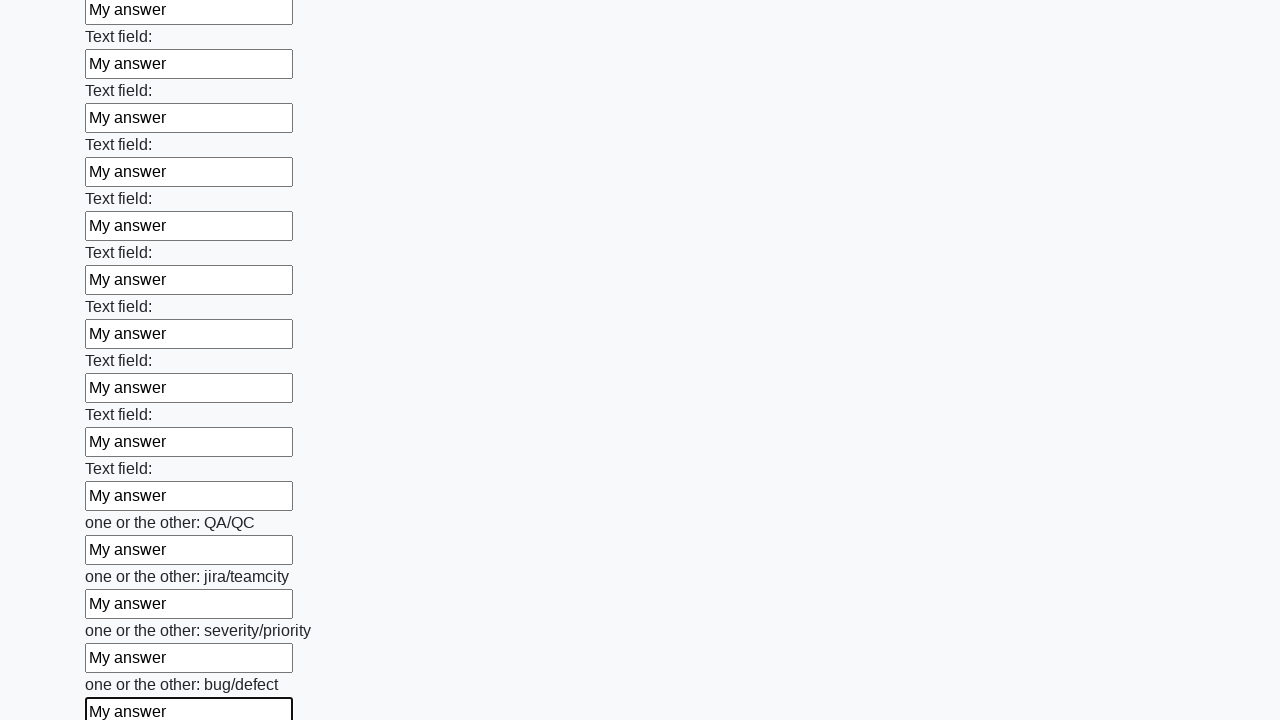

Filled a text input field with 'My answer'
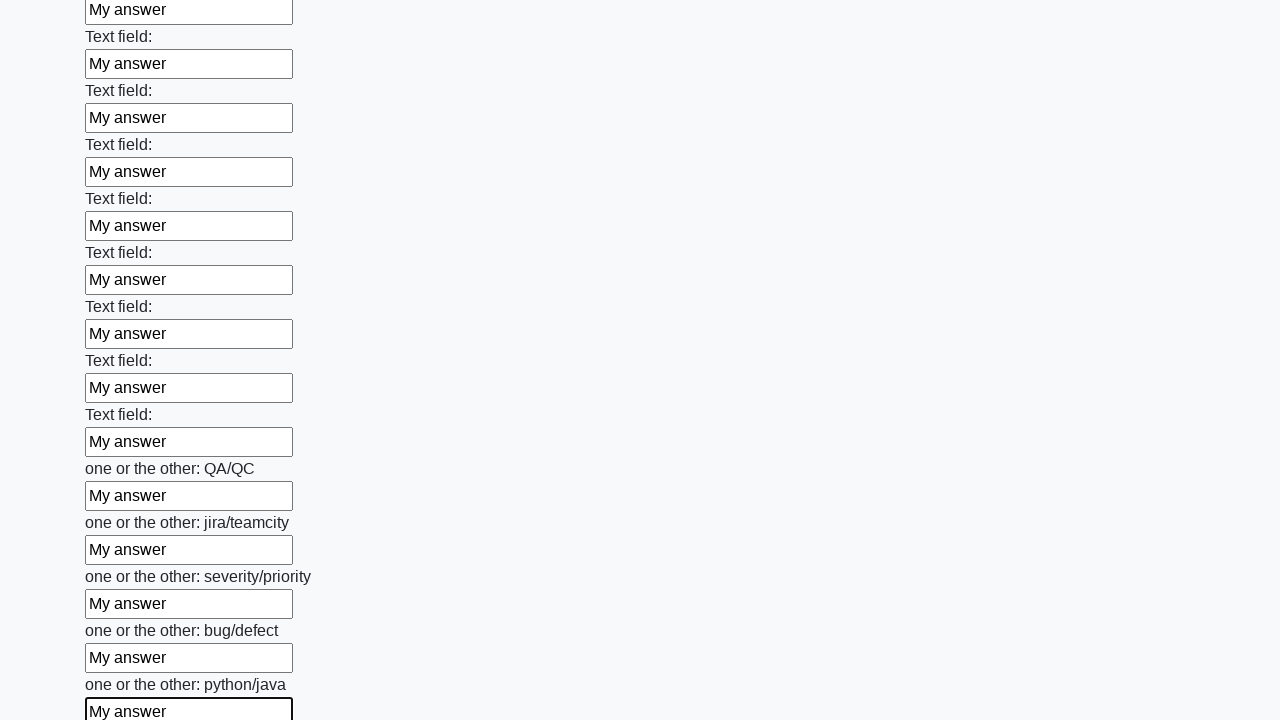

Filled a text input field with 'My answer'
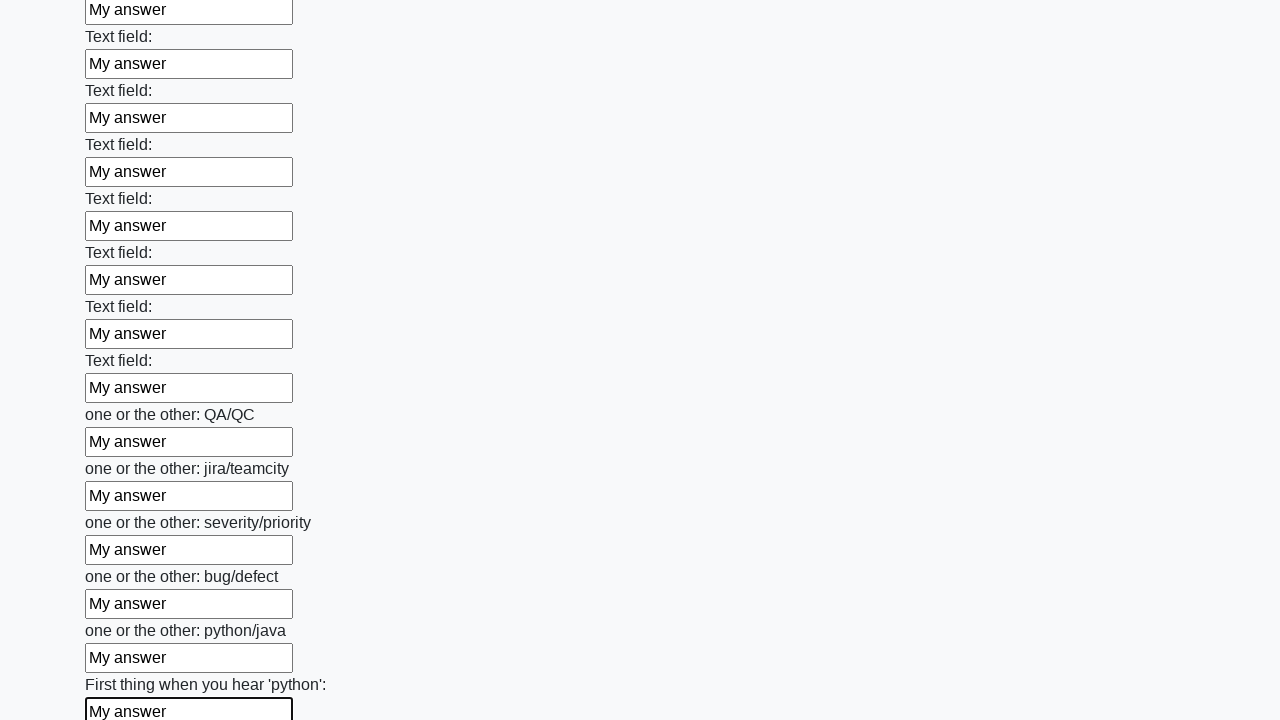

Filled a text input field with 'My answer'
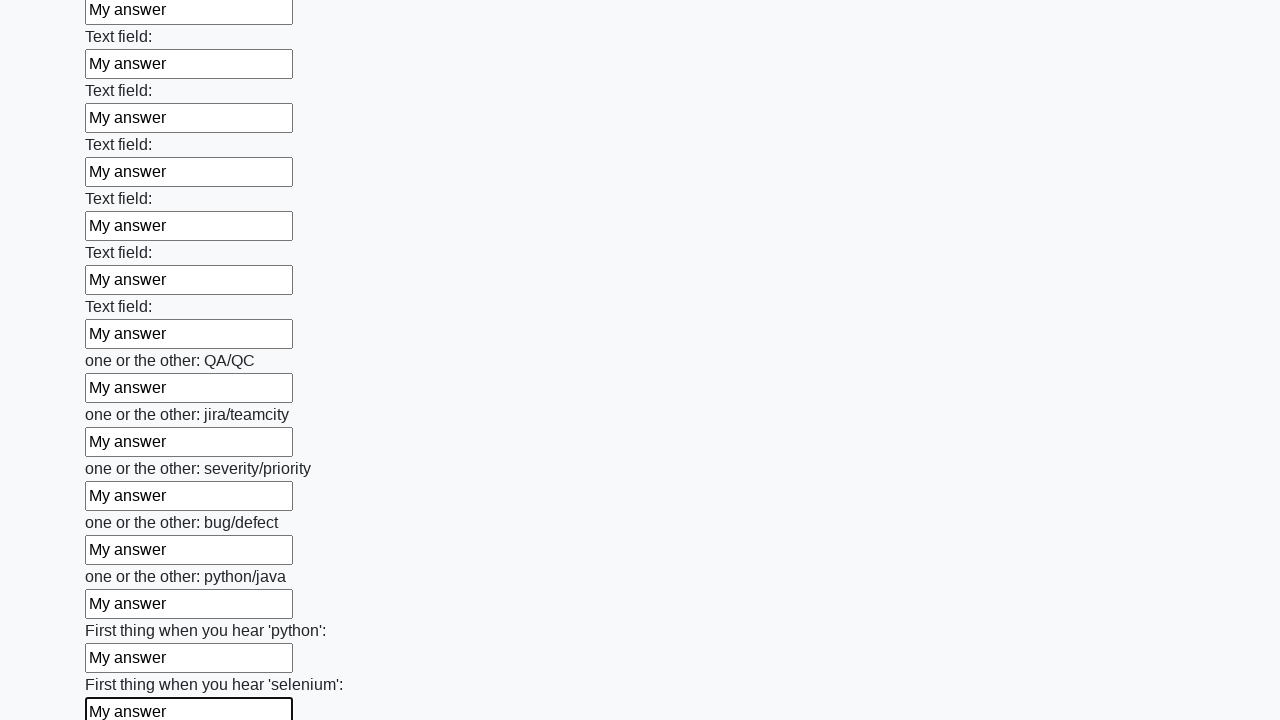

Filled a text input field with 'My answer'
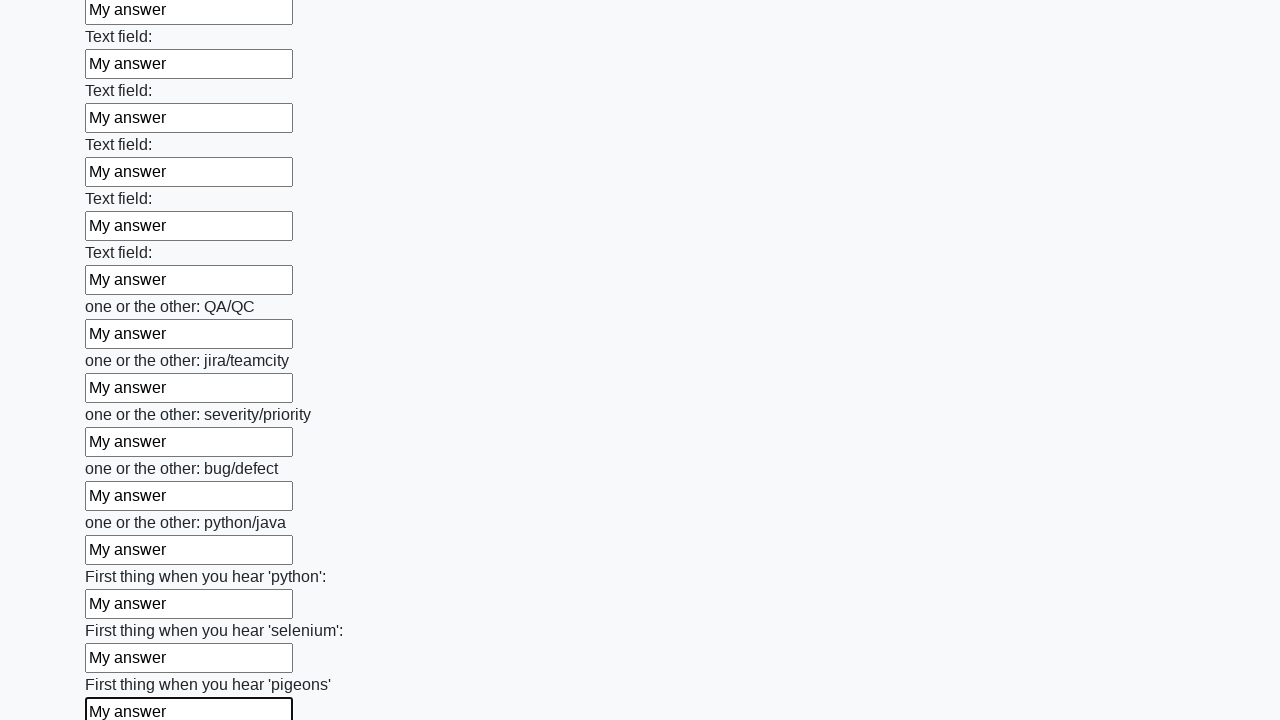

Filled a text input field with 'My answer'
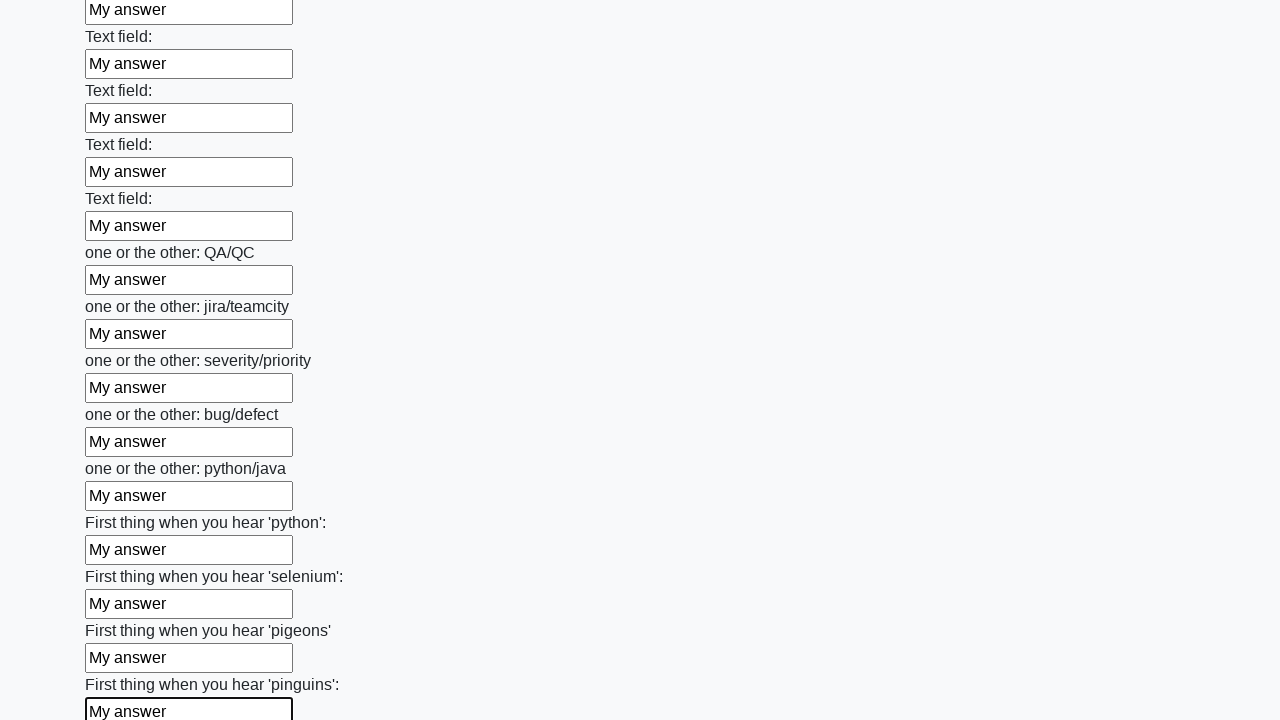

Filled a text input field with 'My answer'
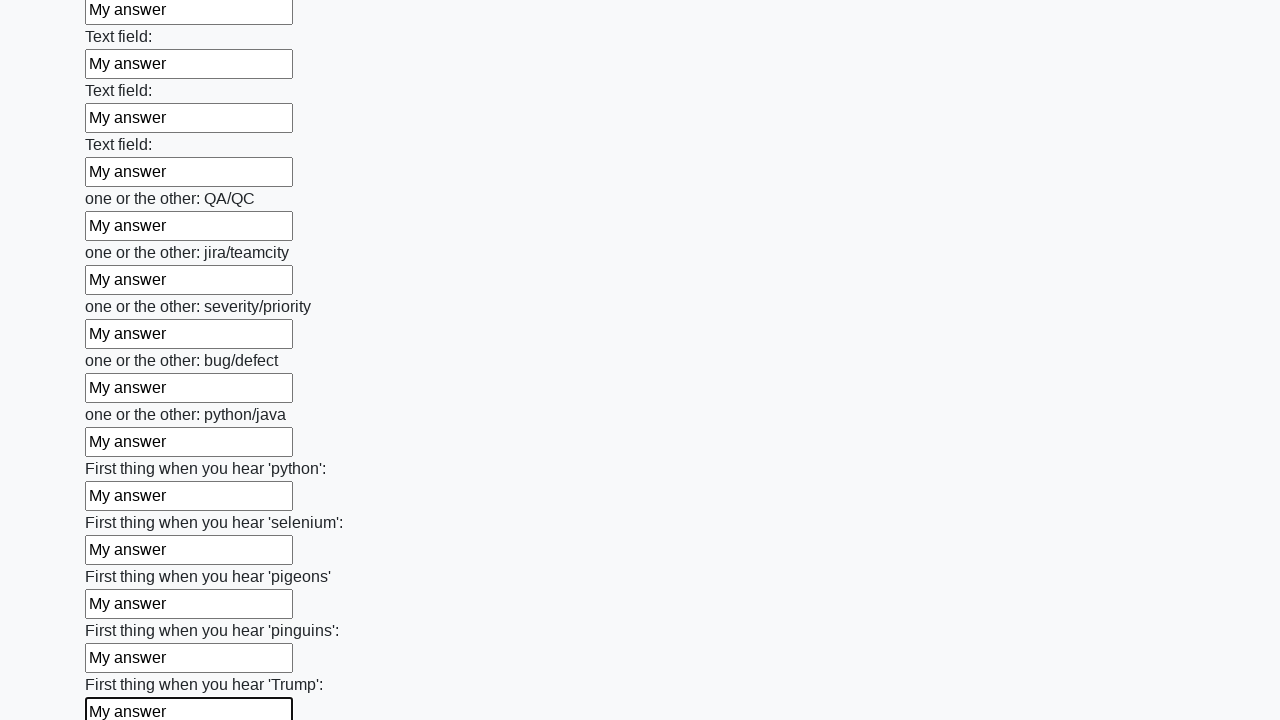

Filled a text input field with 'My answer'
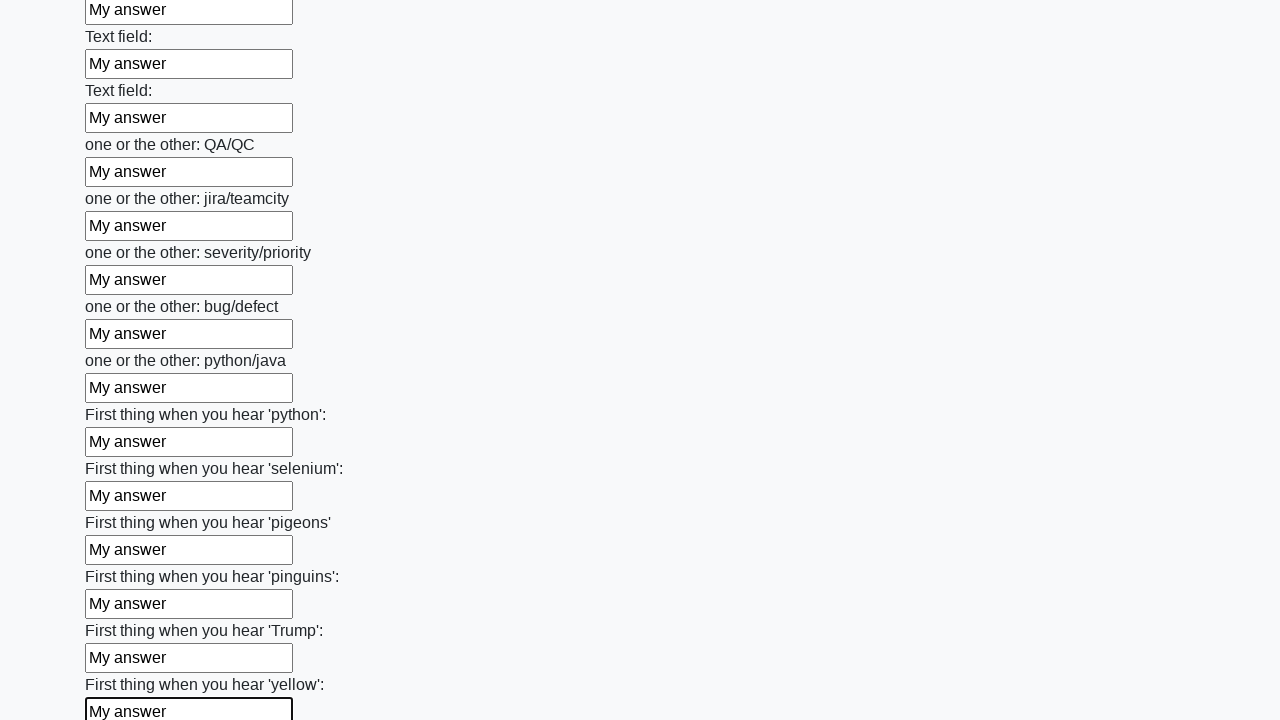

Filled a text input field with 'My answer'
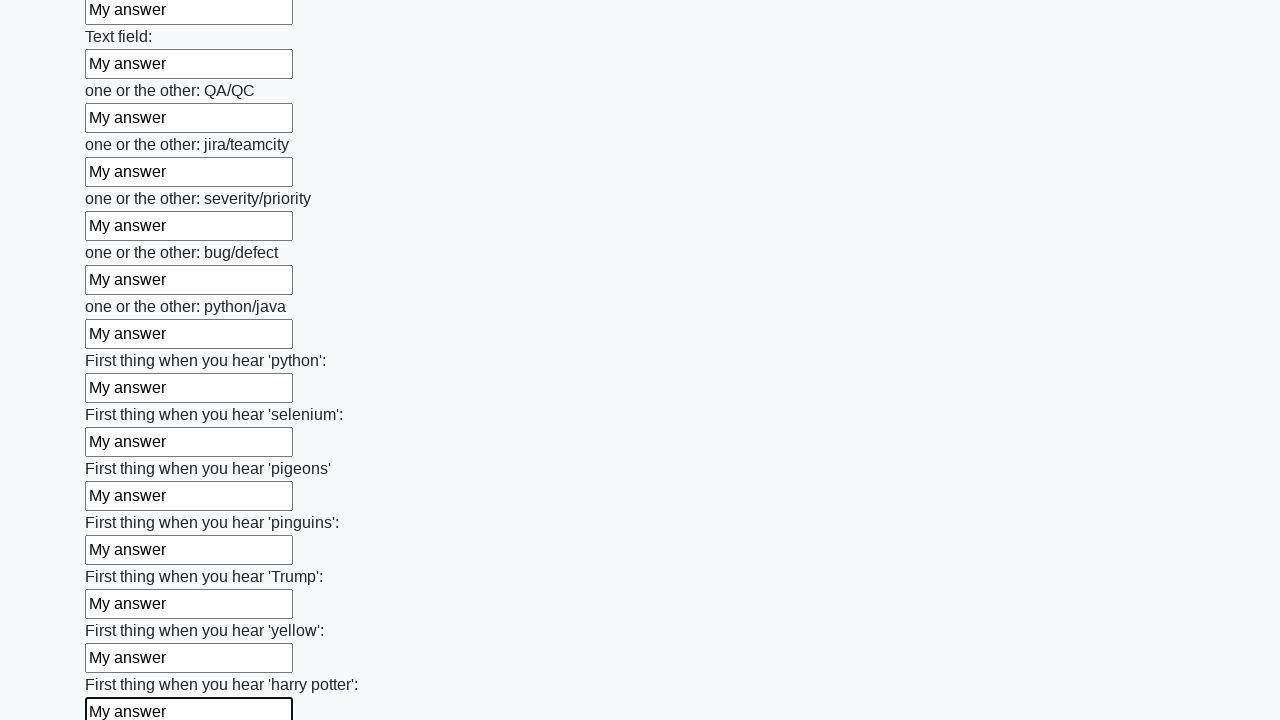

Filled a text input field with 'My answer'
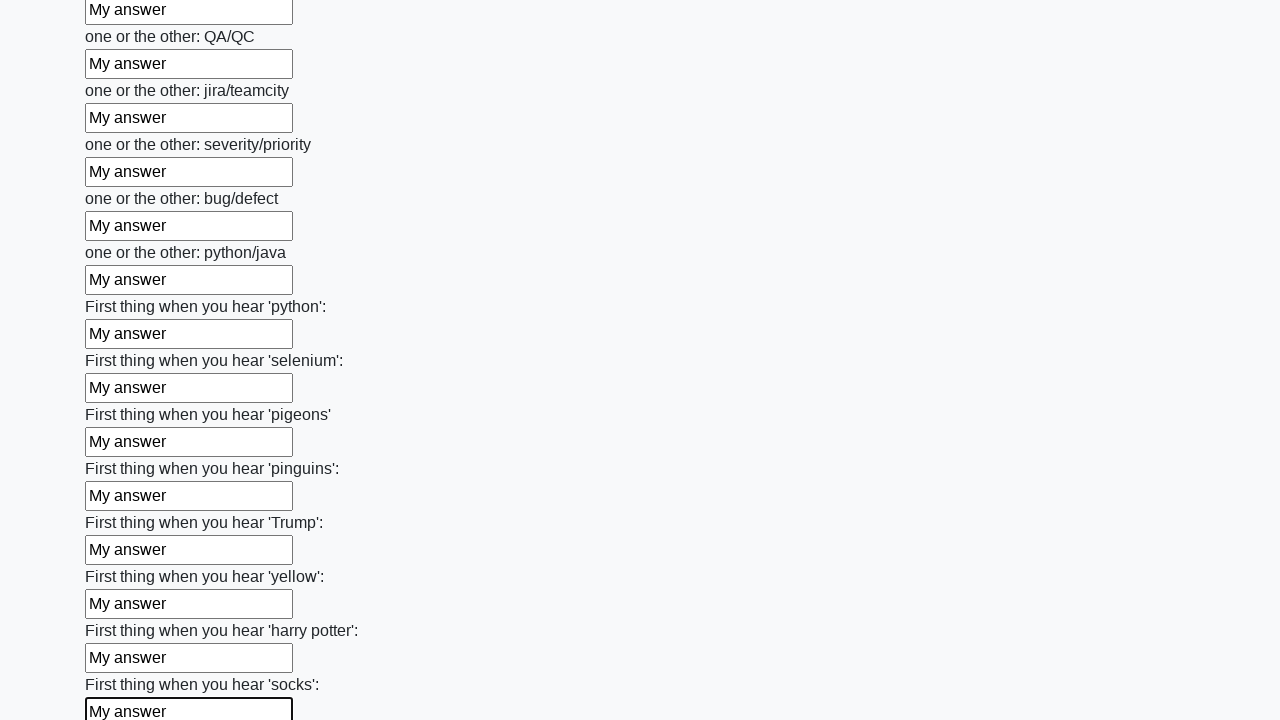

Clicked the submit button at (123, 611) on button.btn
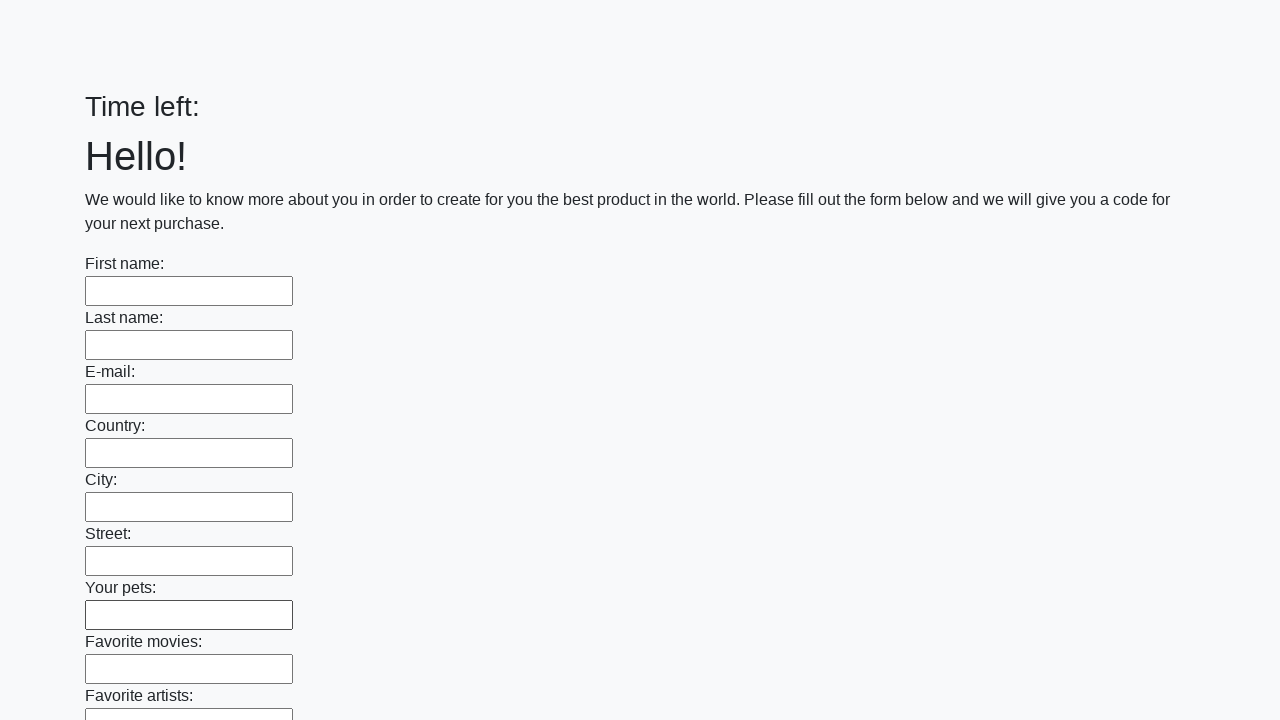

Waited for form submission to complete
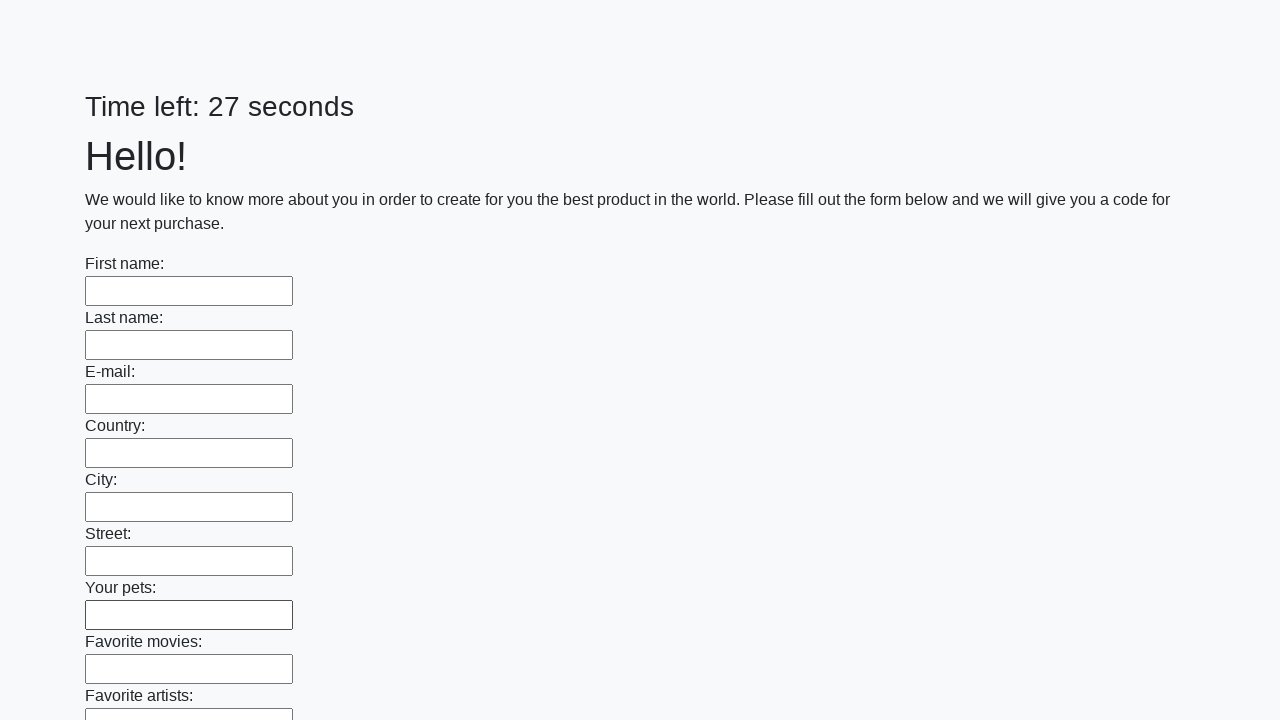

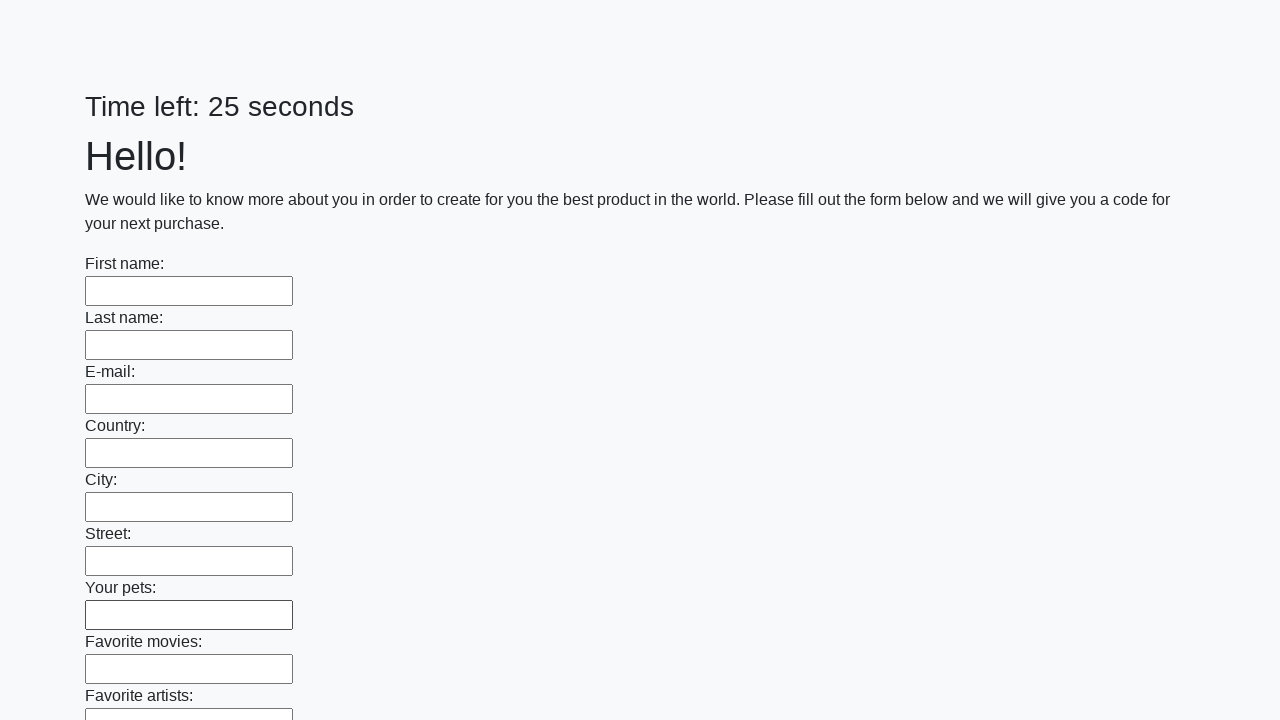